Fills a large form with 100 input fields by entering text into each field, then submits the form by clicking the Submit button.

Starting URL: http://suninjuly.github.io/huge_form.html

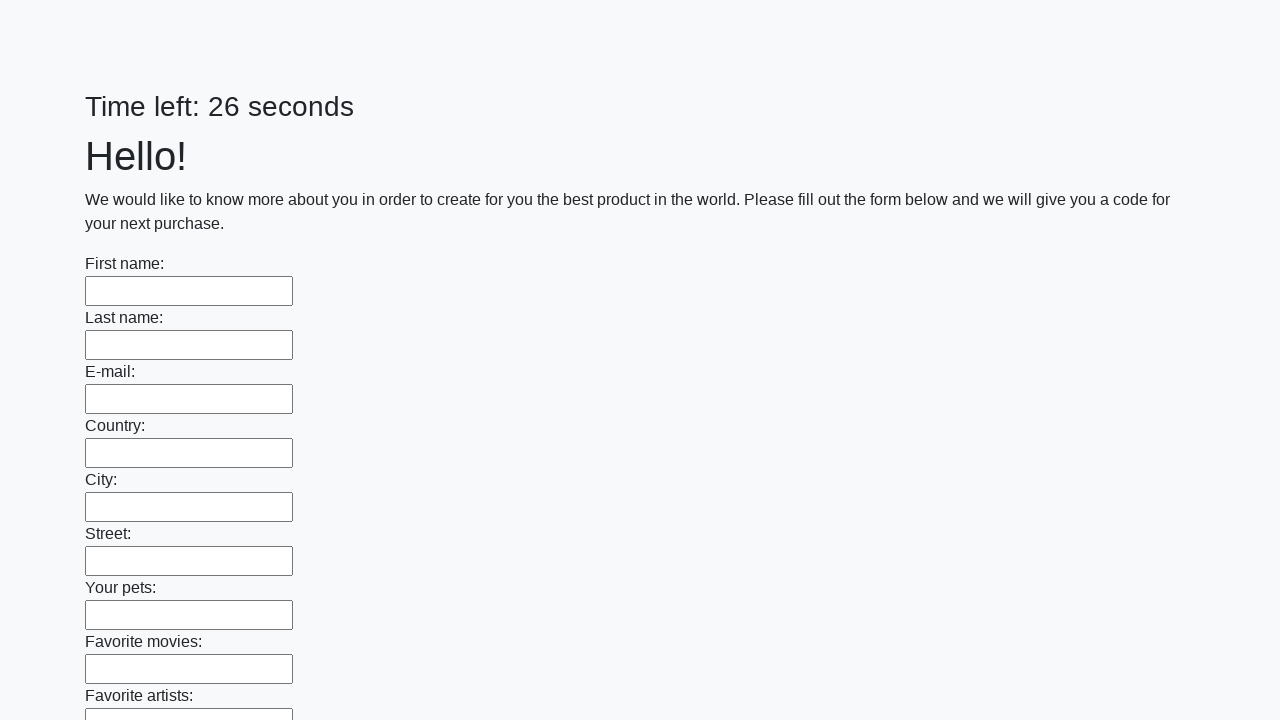

Waited for input fields to load on huge form page
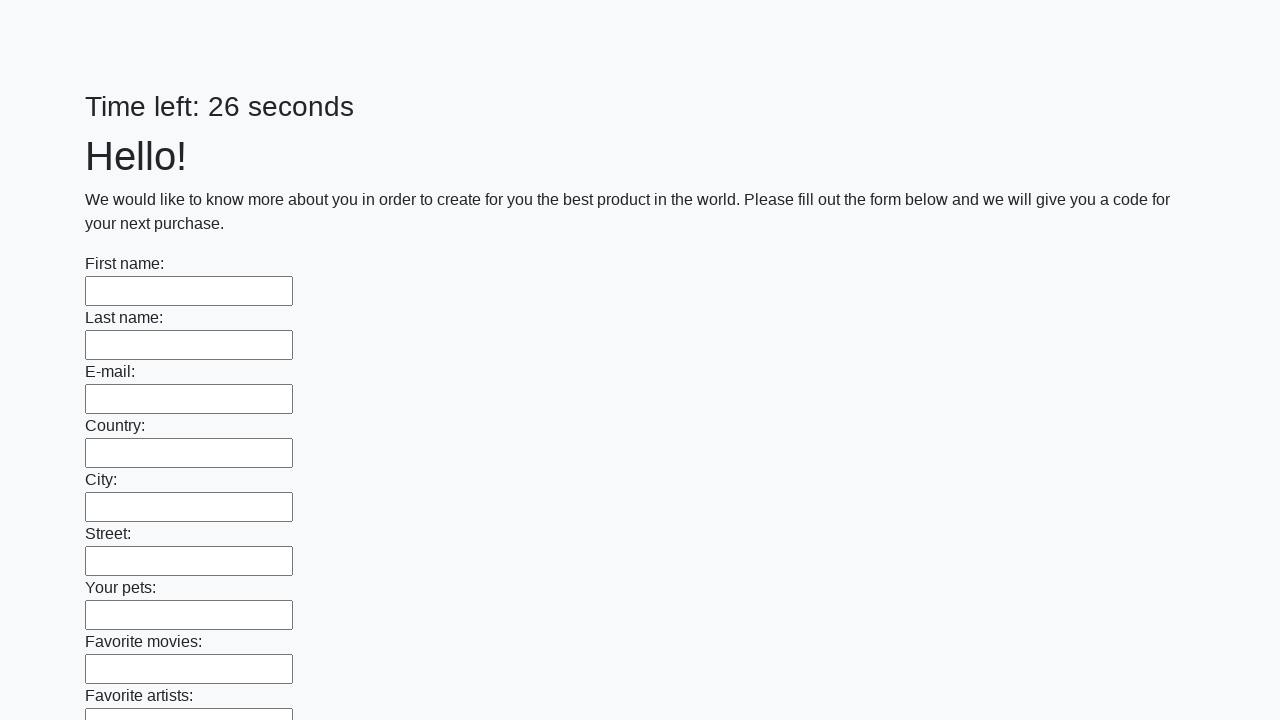

Located all 100 input fields on the form
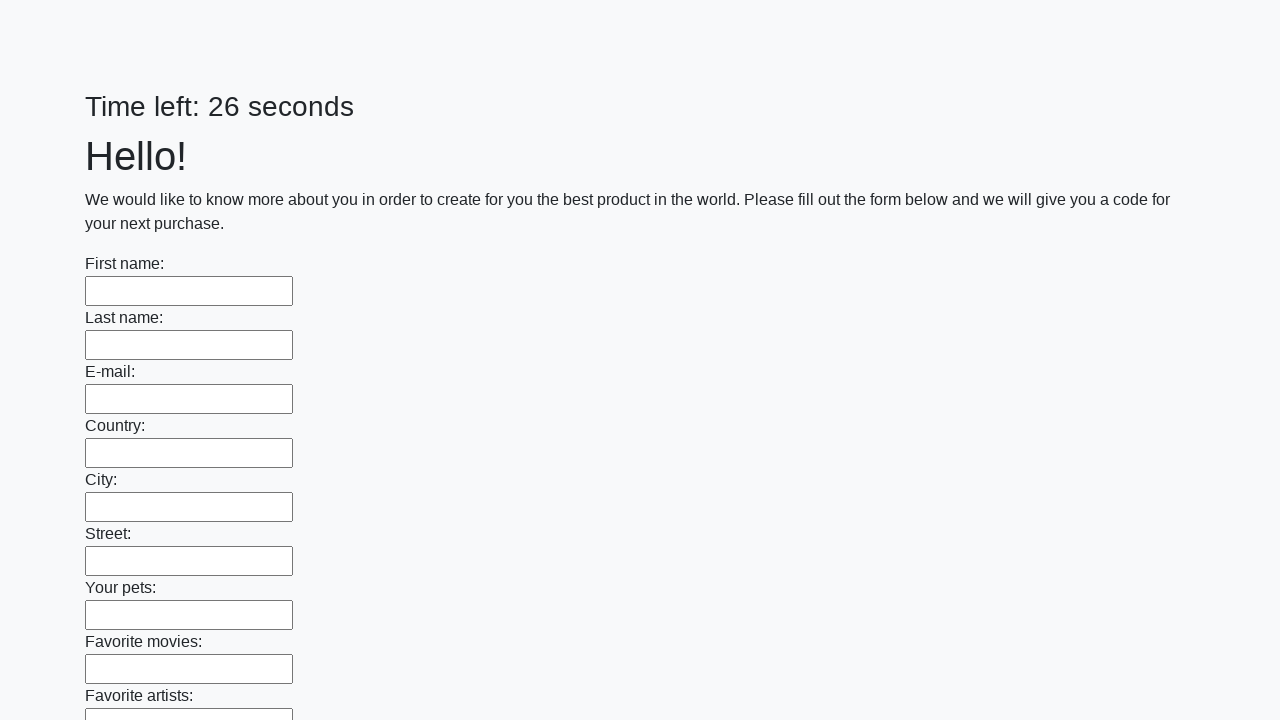

Filled input field 1 of 100 with 'Test Answer 1' on input >> nth=0
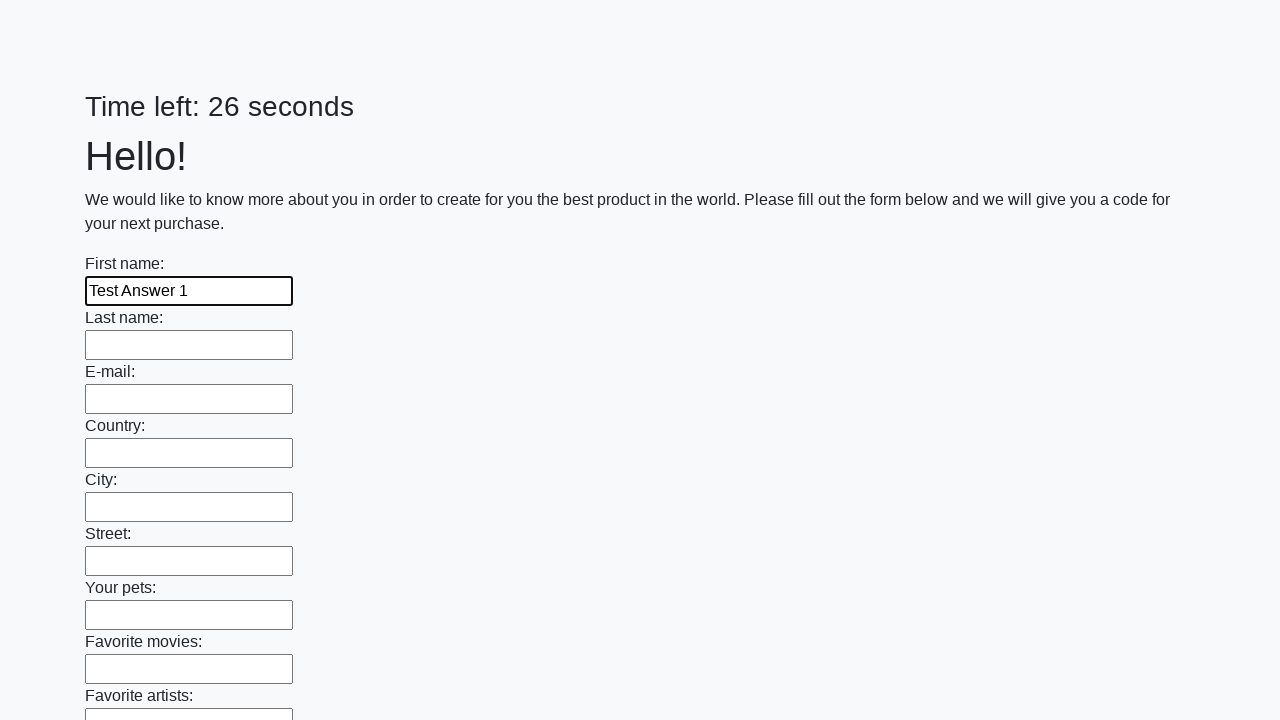

Filled input field 2 of 100 with 'Test Answer 2' on input >> nth=1
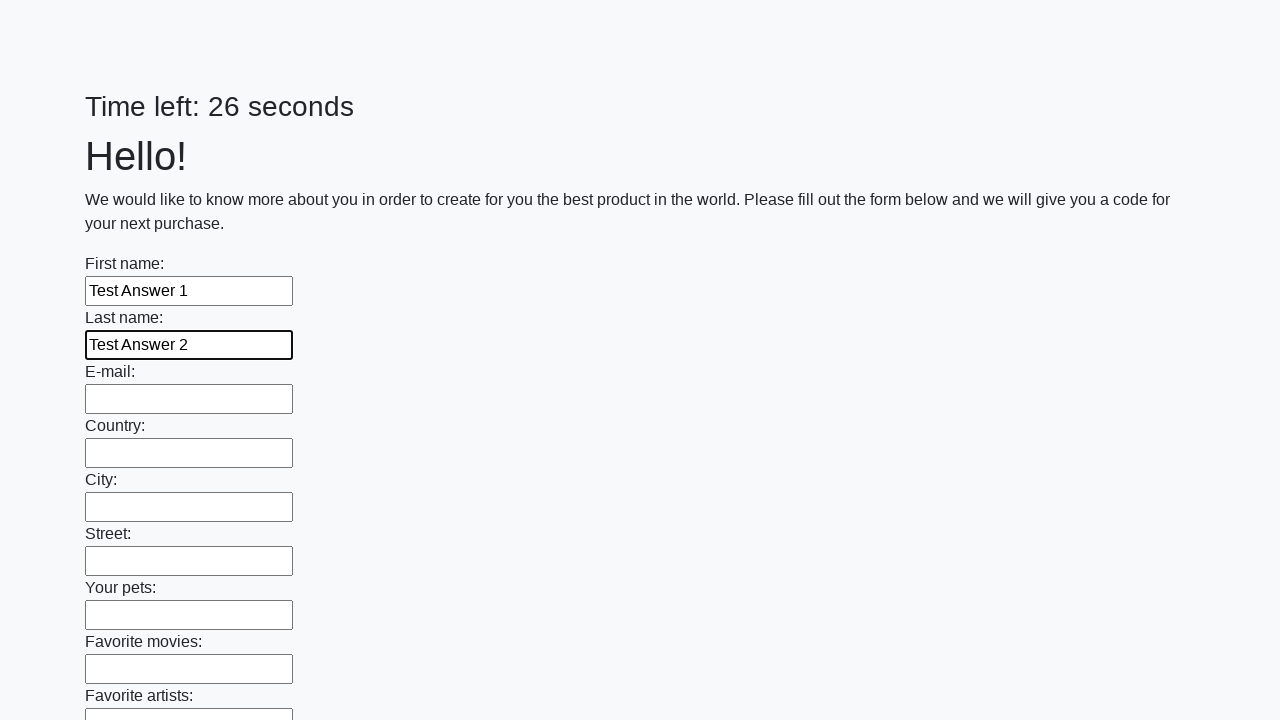

Filled input field 3 of 100 with 'Test Answer 3' on input >> nth=2
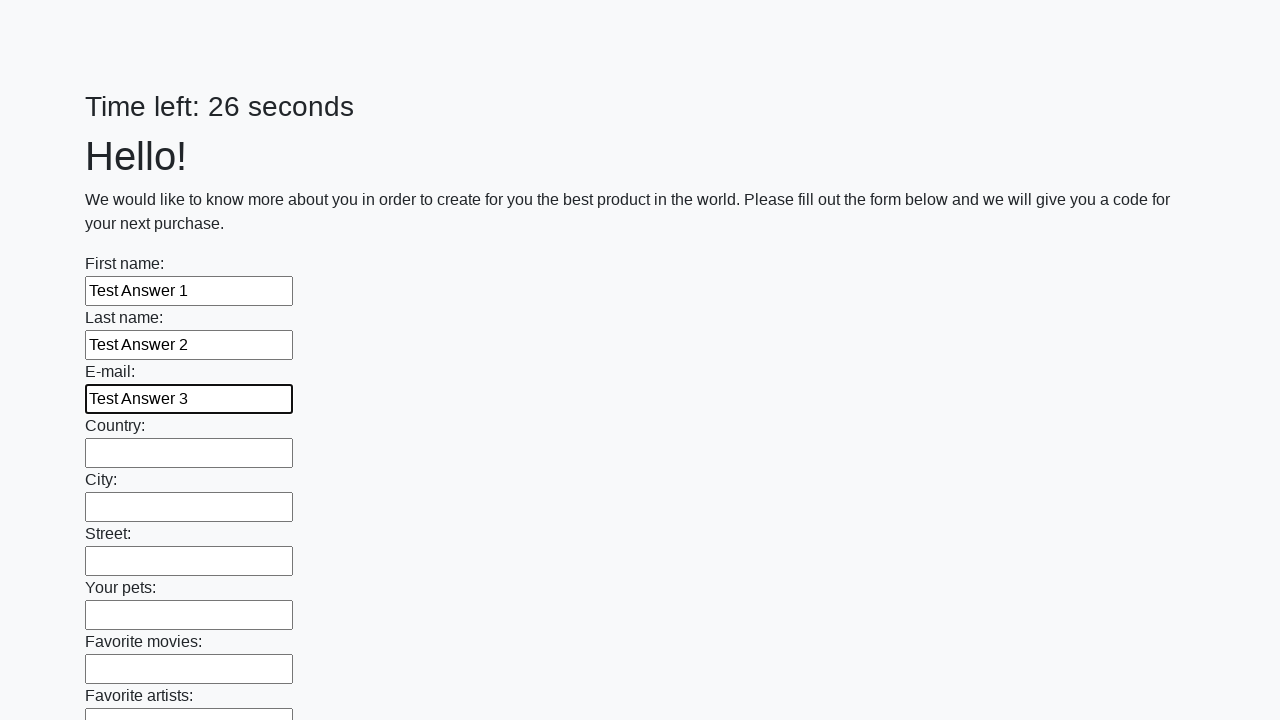

Filled input field 4 of 100 with 'Test Answer 4' on input >> nth=3
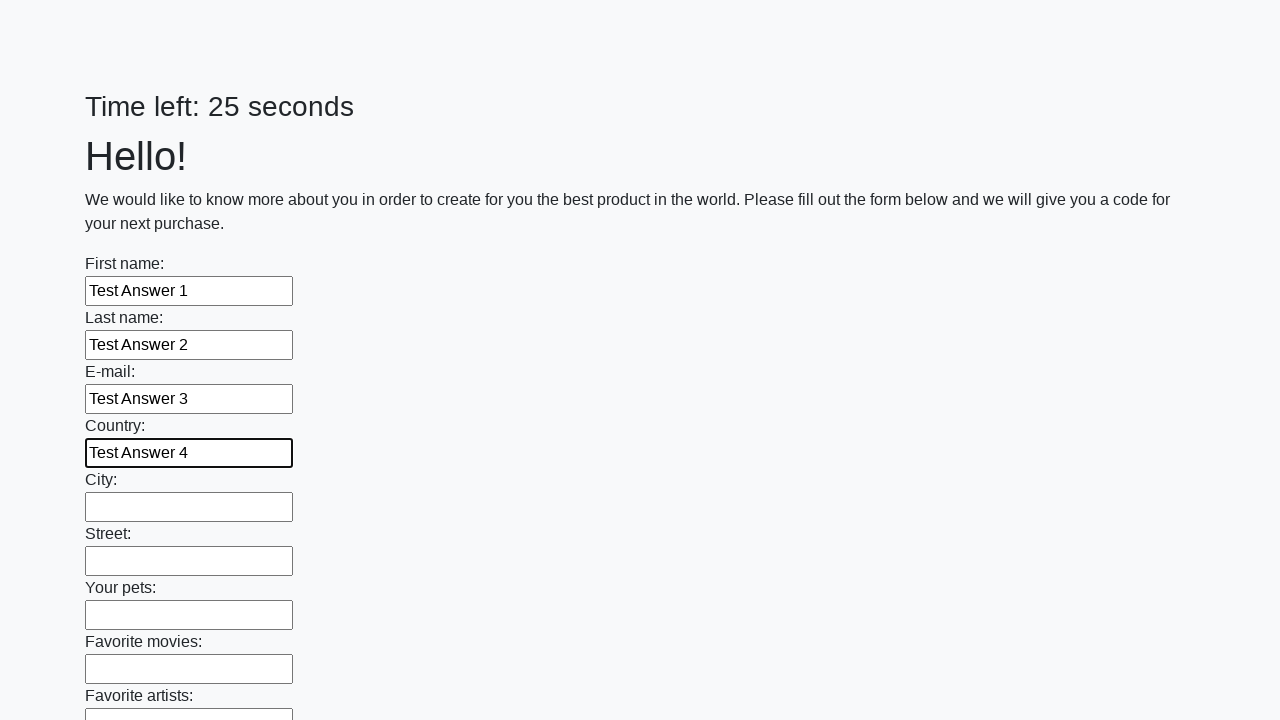

Filled input field 5 of 100 with 'Test Answer 5' on input >> nth=4
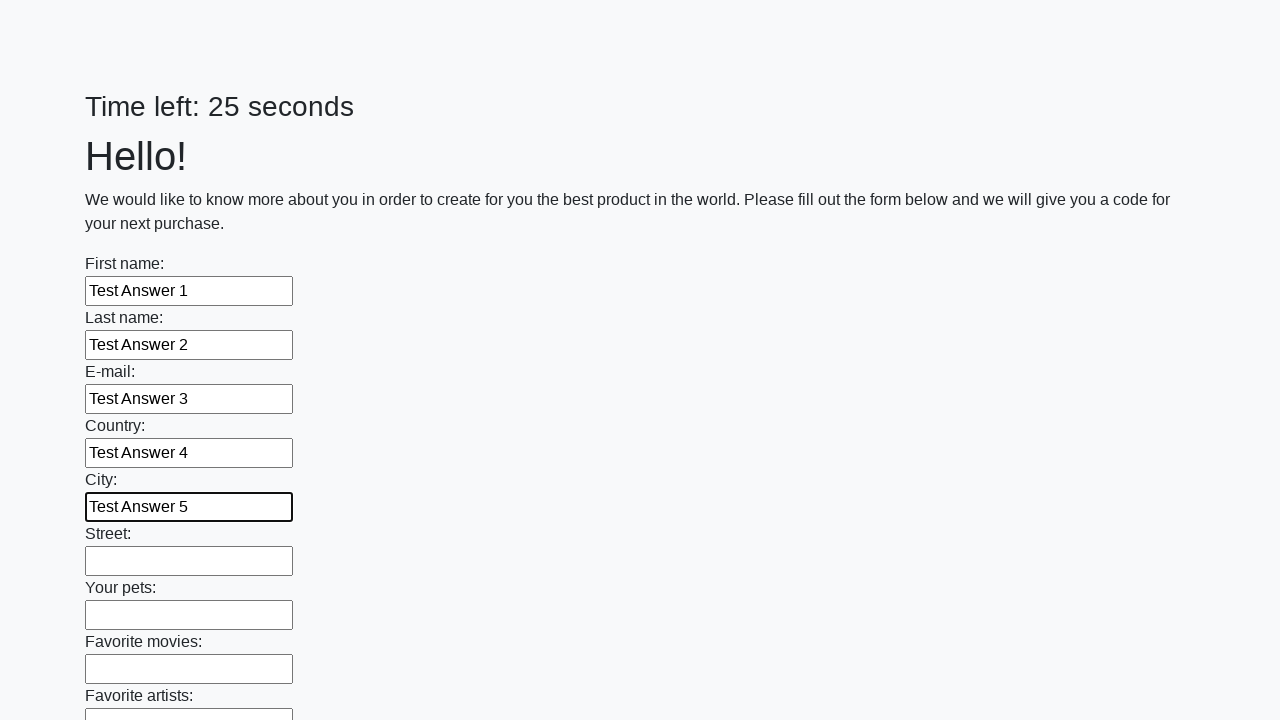

Filled input field 6 of 100 with 'Test Answer 6' on input >> nth=5
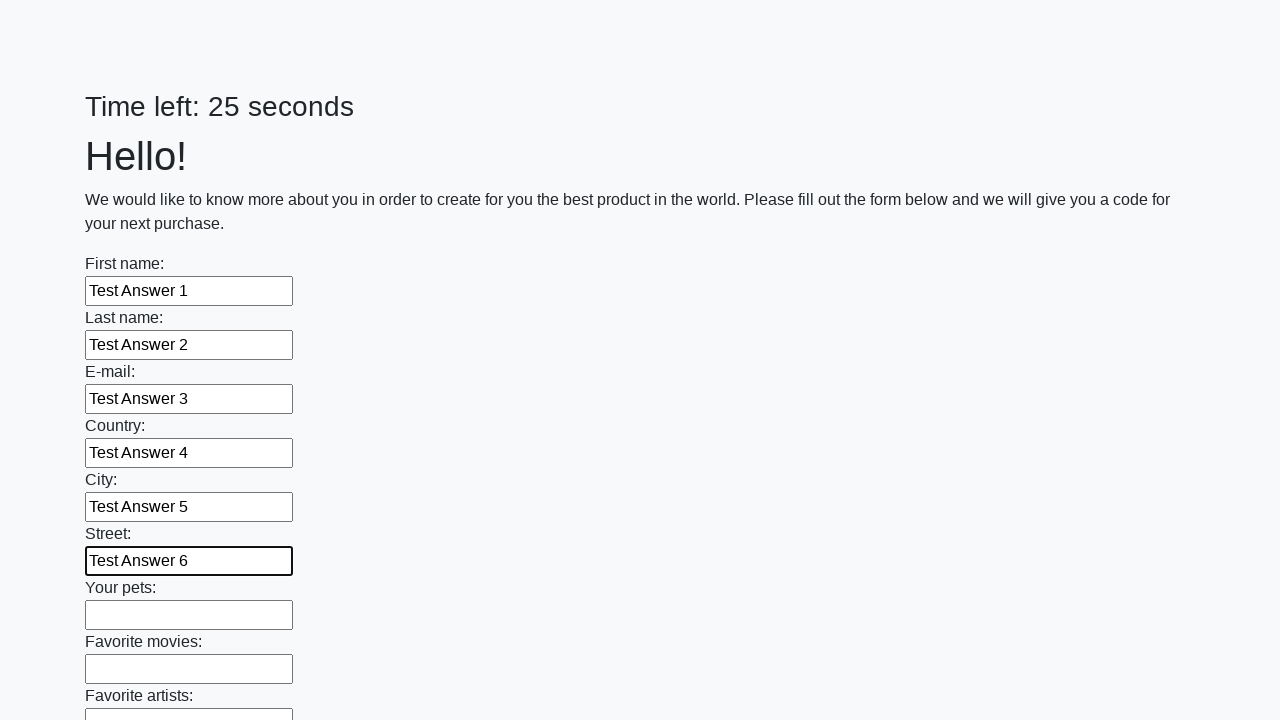

Filled input field 7 of 100 with 'Test Answer 7' on input >> nth=6
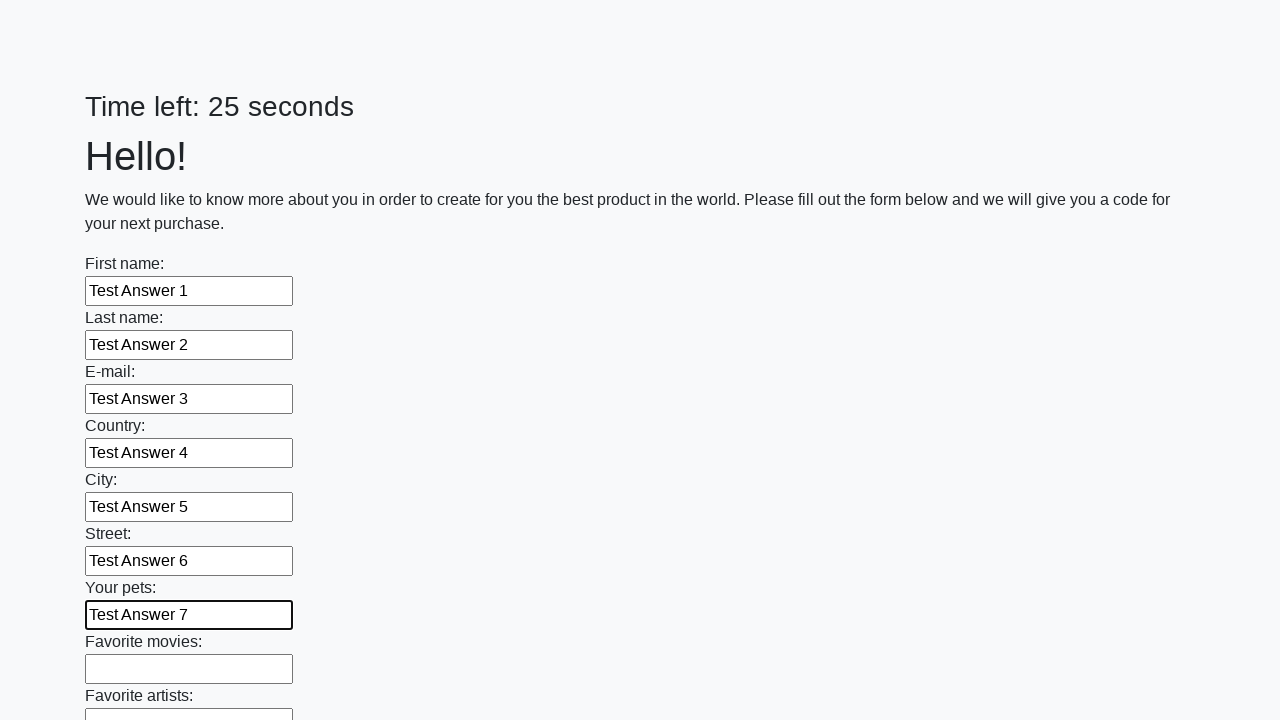

Filled input field 8 of 100 with 'Test Answer 8' on input >> nth=7
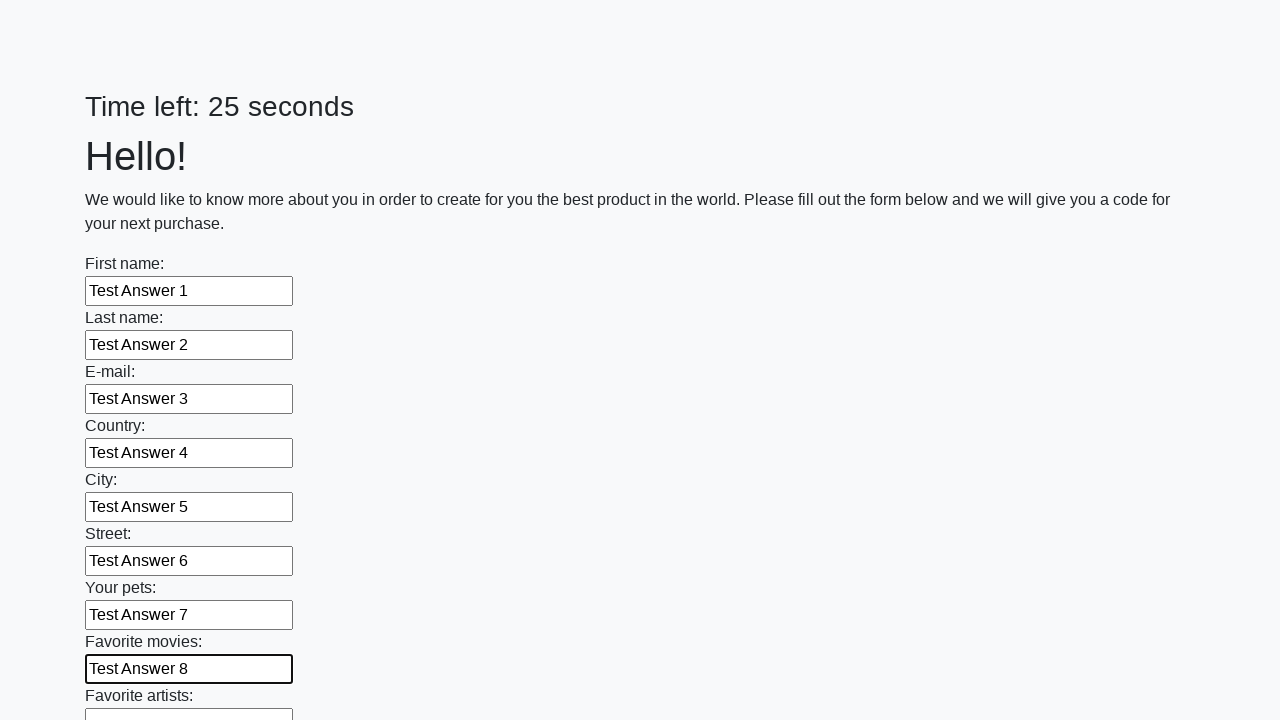

Filled input field 9 of 100 with 'Test Answer 9' on input >> nth=8
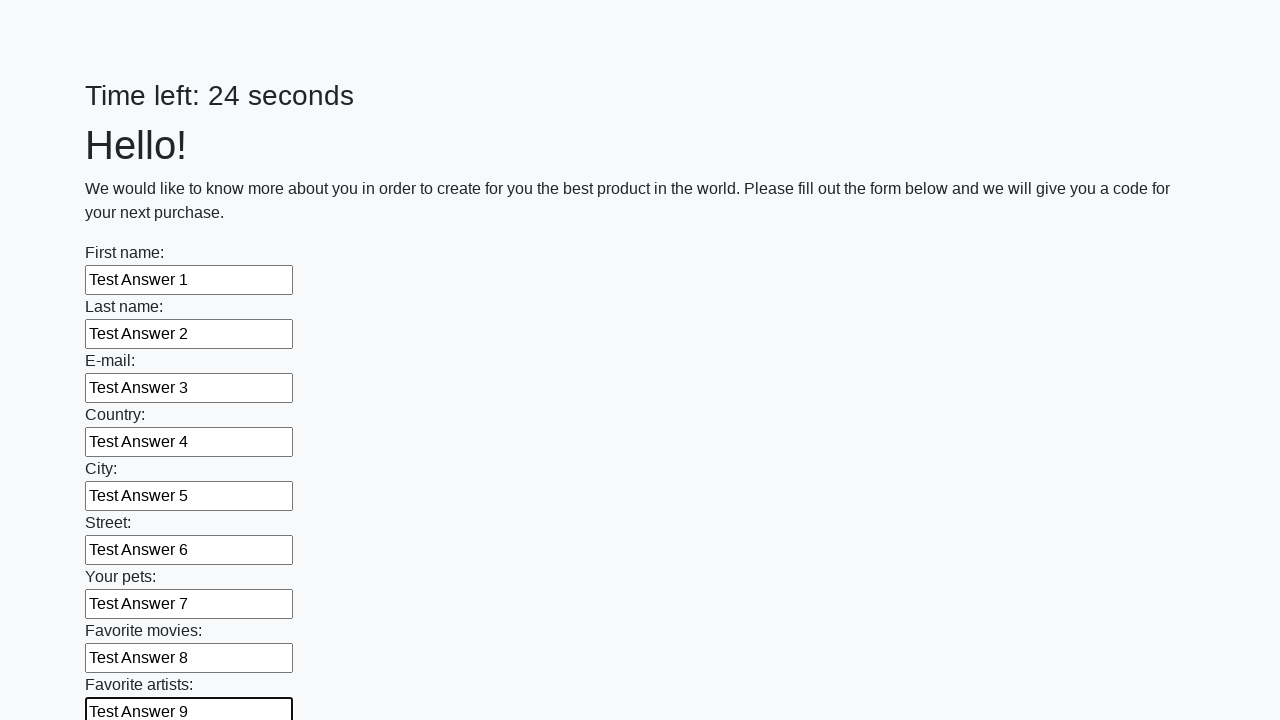

Filled input field 10 of 100 with 'Test Answer 10' on input >> nth=9
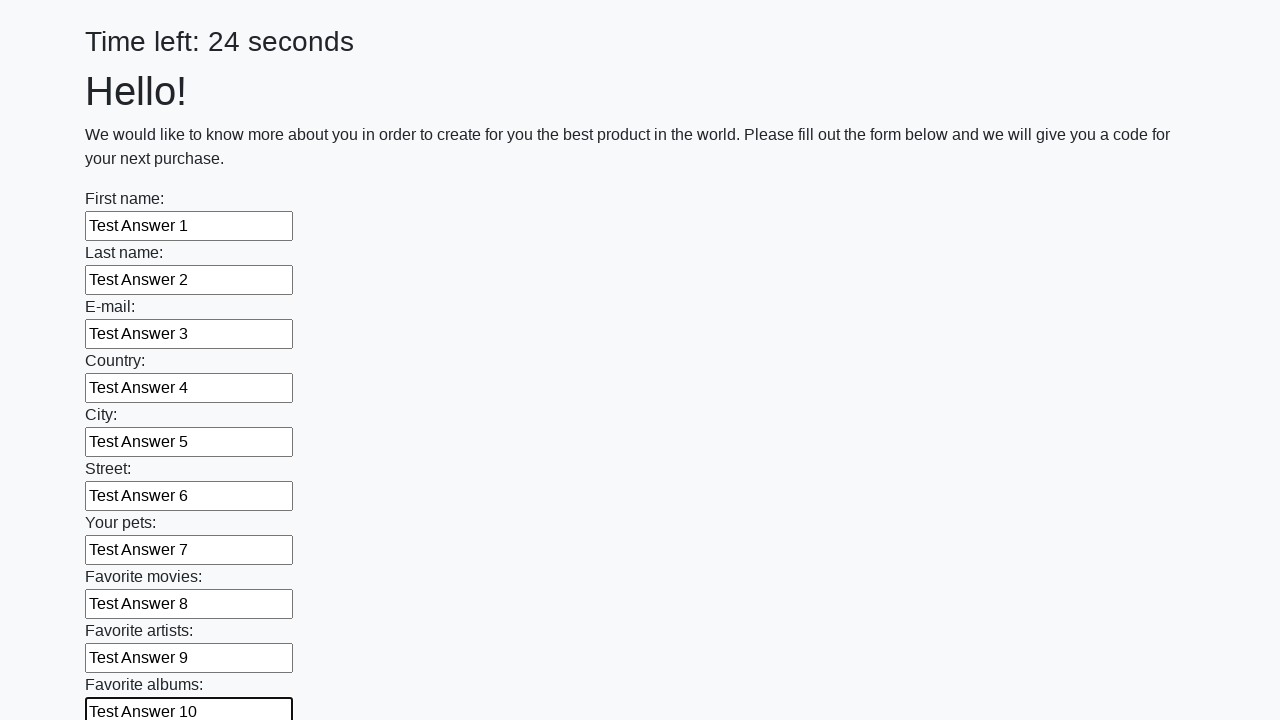

Filled input field 11 of 100 with 'Test Answer 11' on input >> nth=10
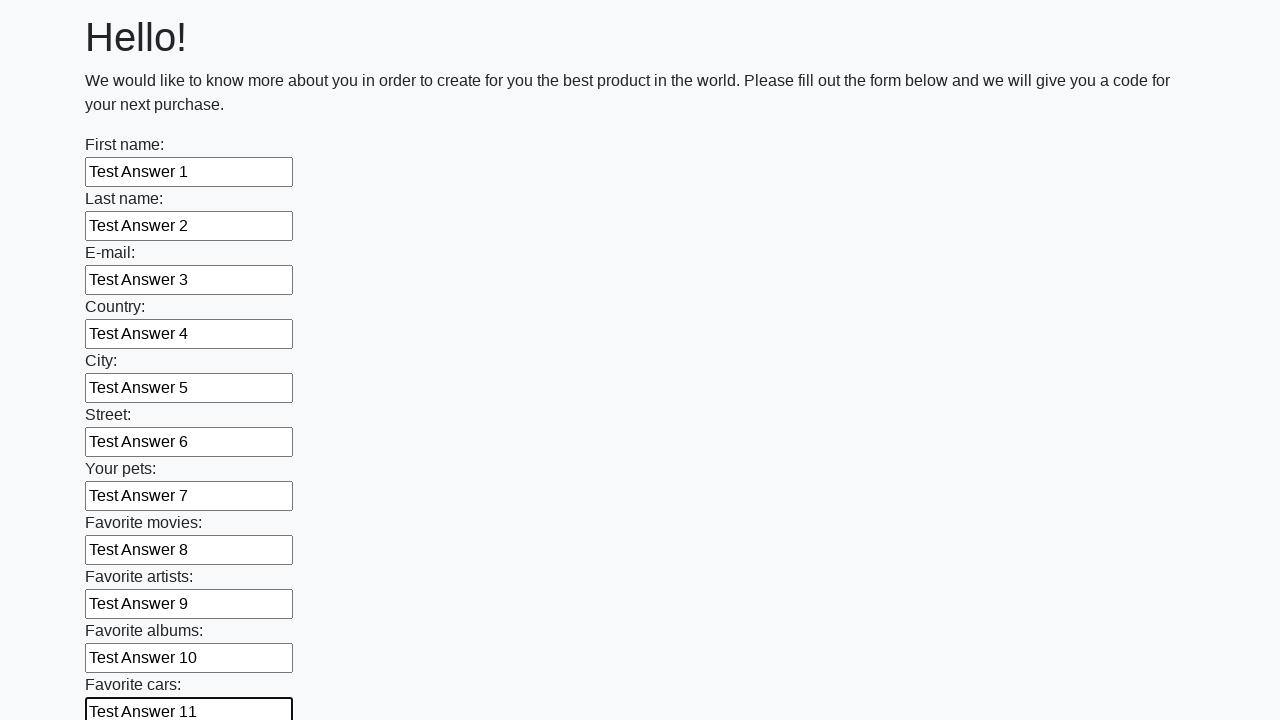

Filled input field 12 of 100 with 'Test Answer 12' on input >> nth=11
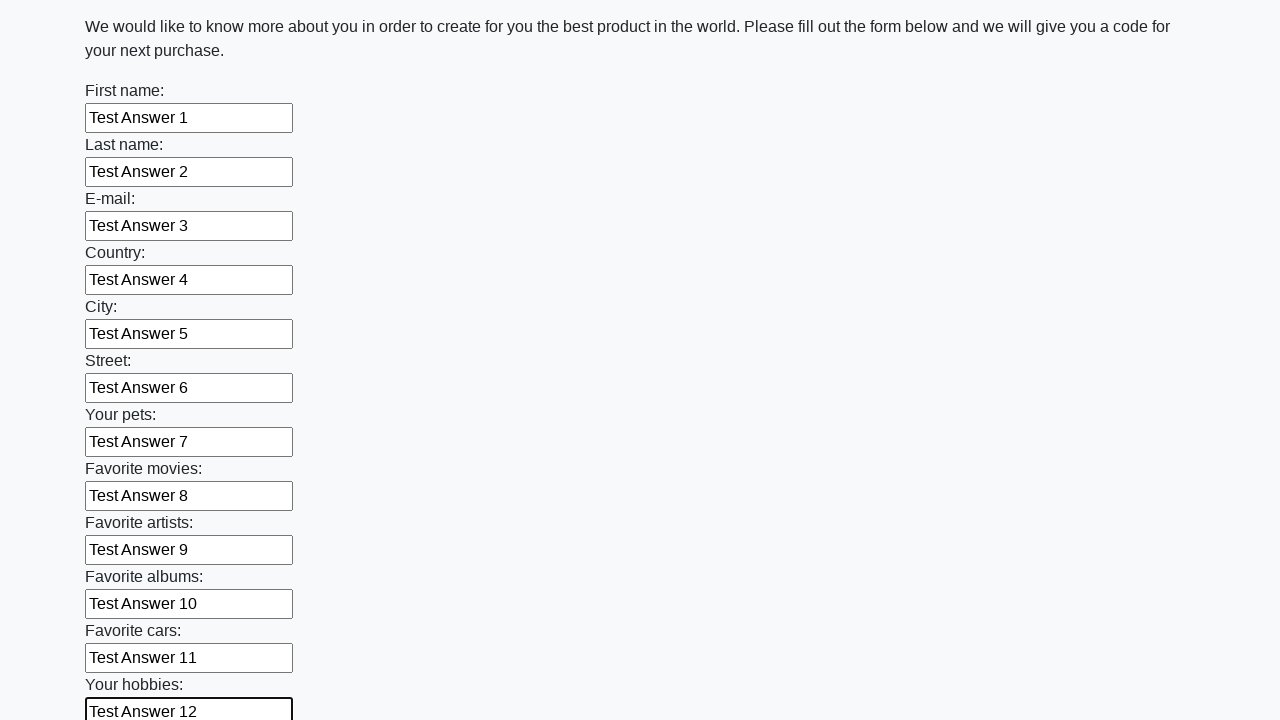

Filled input field 13 of 100 with 'Test Answer 13' on input >> nth=12
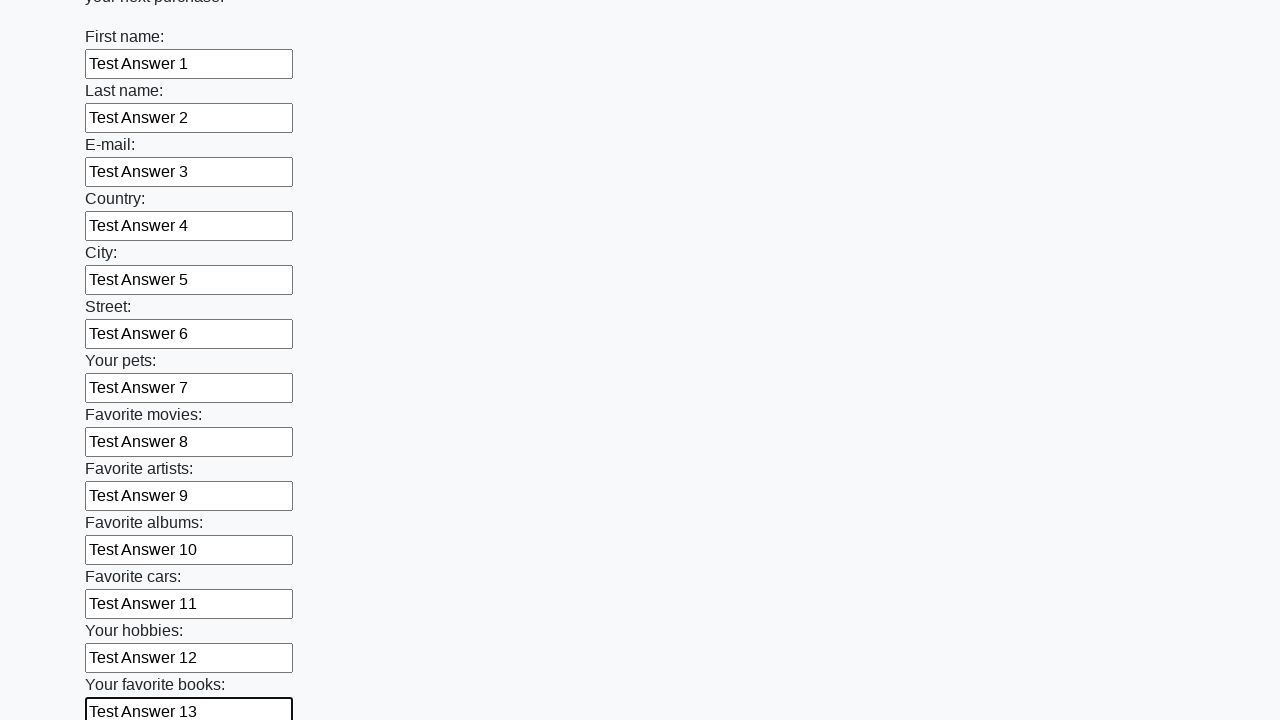

Filled input field 14 of 100 with 'Test Answer 14' on input >> nth=13
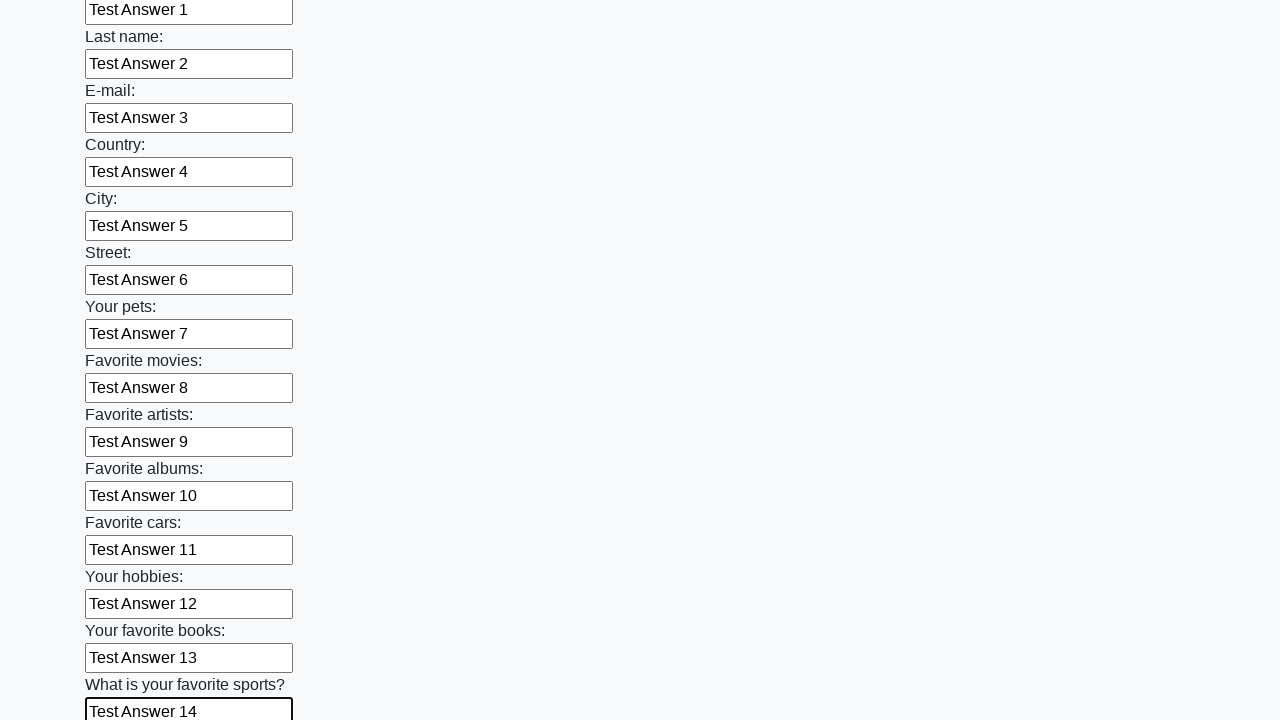

Filled input field 15 of 100 with 'Test Answer 15' on input >> nth=14
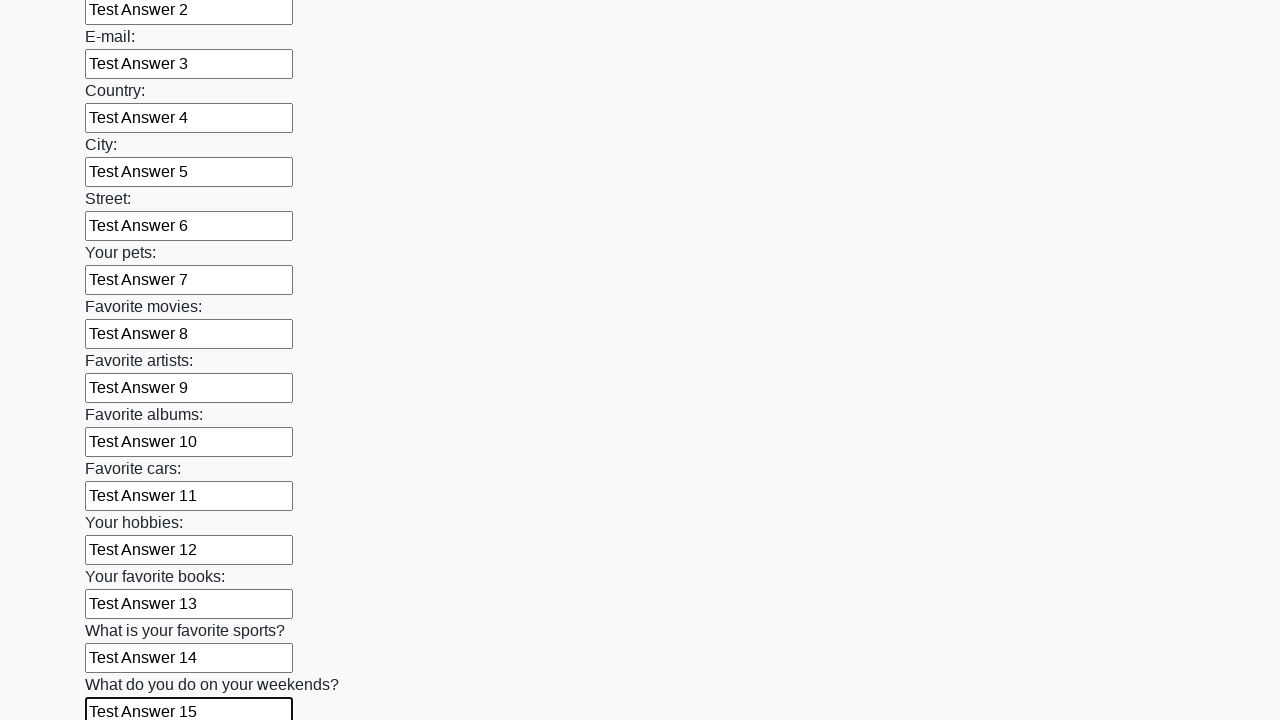

Filled input field 16 of 100 with 'Test Answer 16' on input >> nth=15
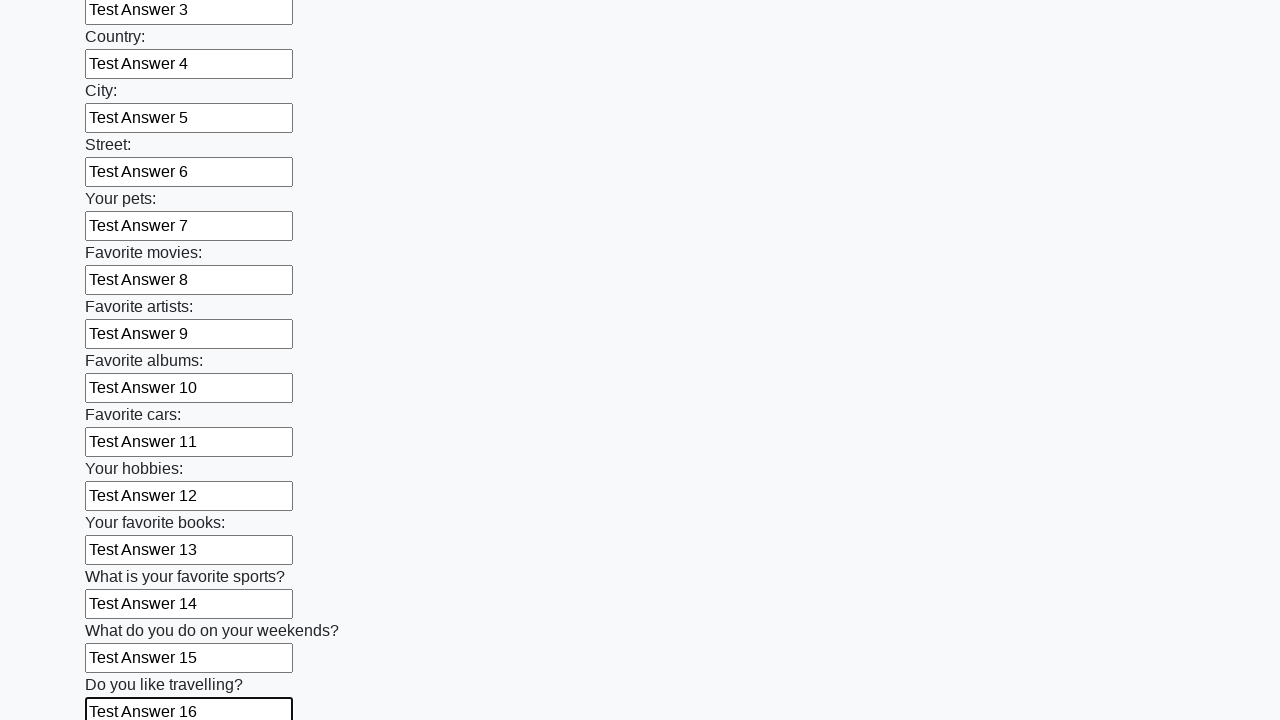

Filled input field 17 of 100 with 'Test Answer 17' on input >> nth=16
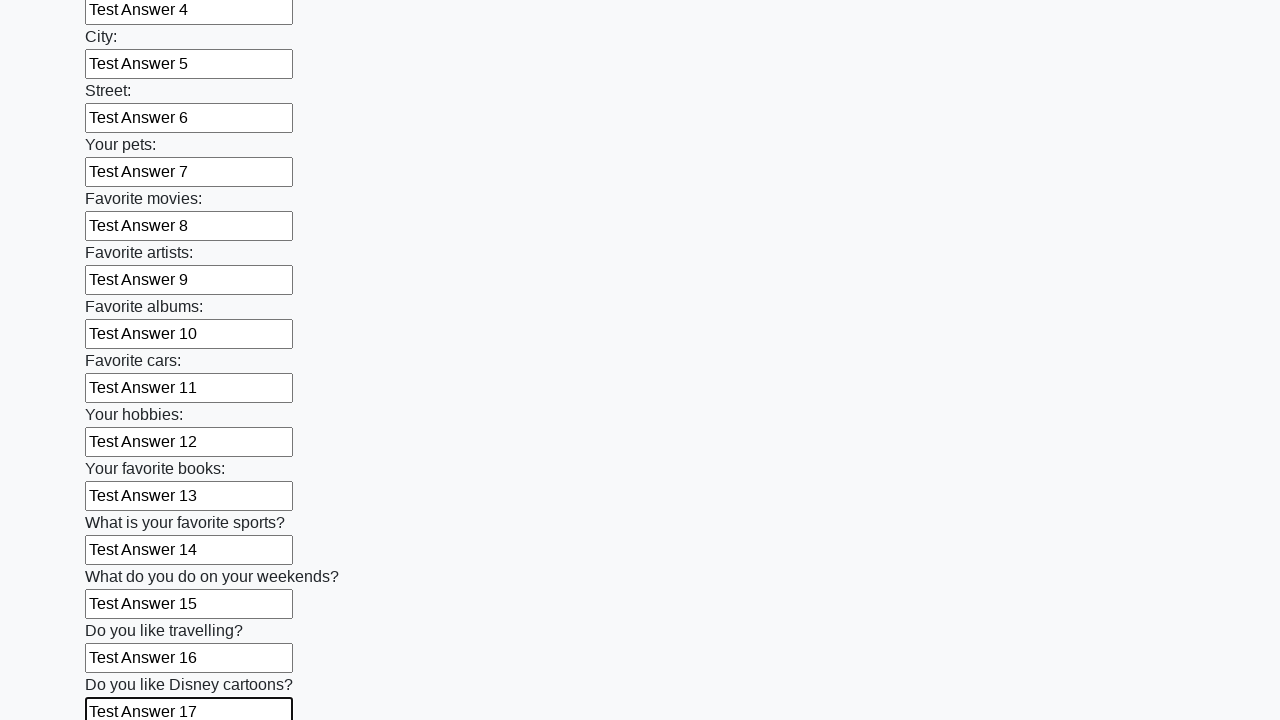

Filled input field 18 of 100 with 'Test Answer 18' on input >> nth=17
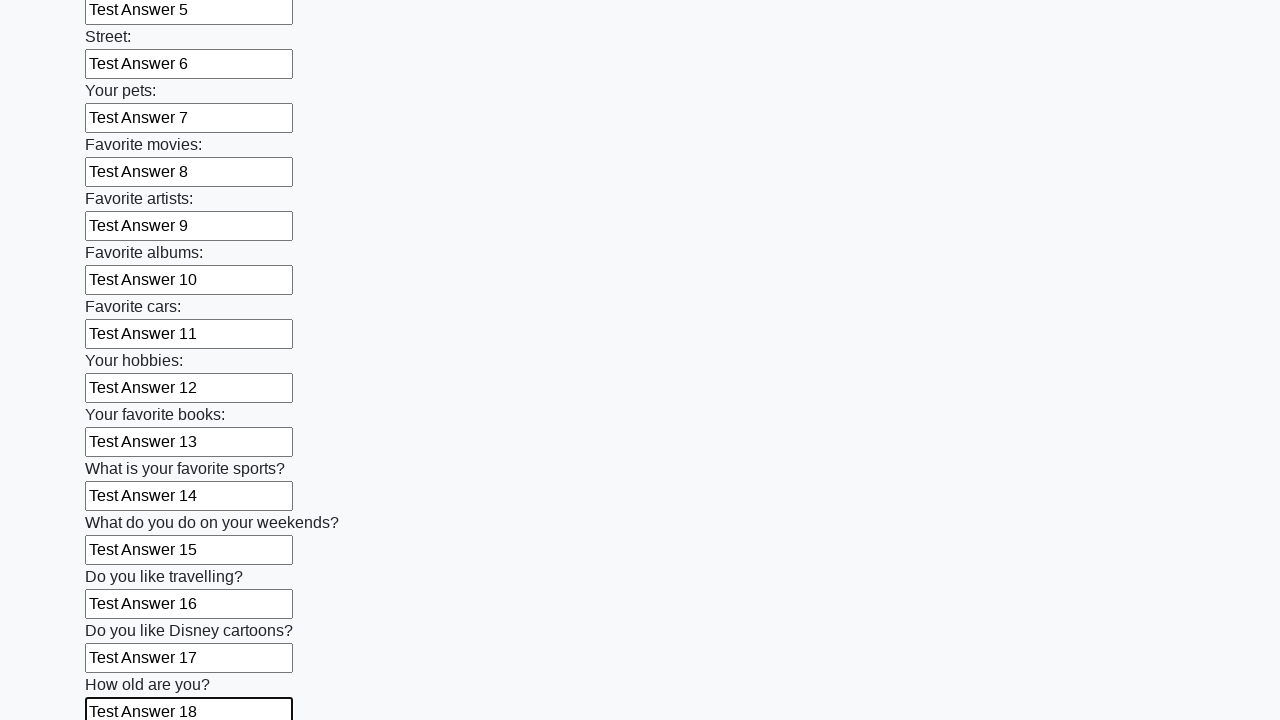

Filled input field 19 of 100 with 'Test Answer 19' on input >> nth=18
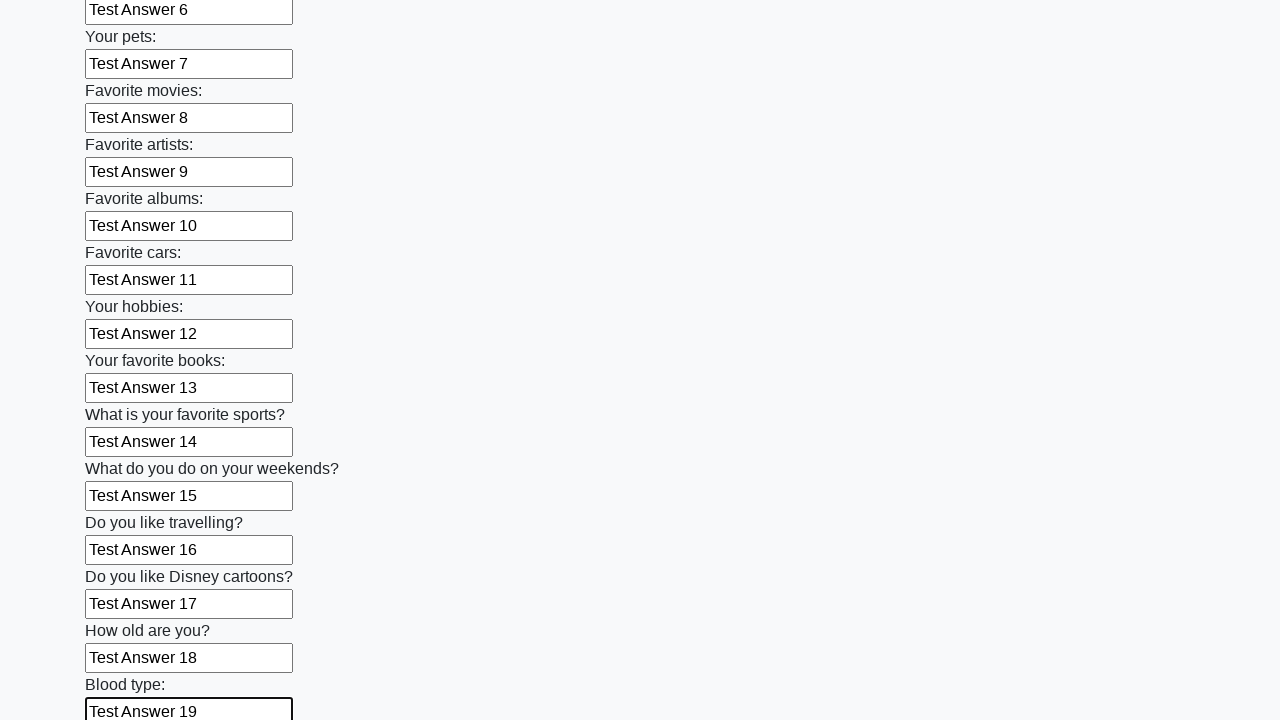

Filled input field 20 of 100 with 'Test Answer 20' on input >> nth=19
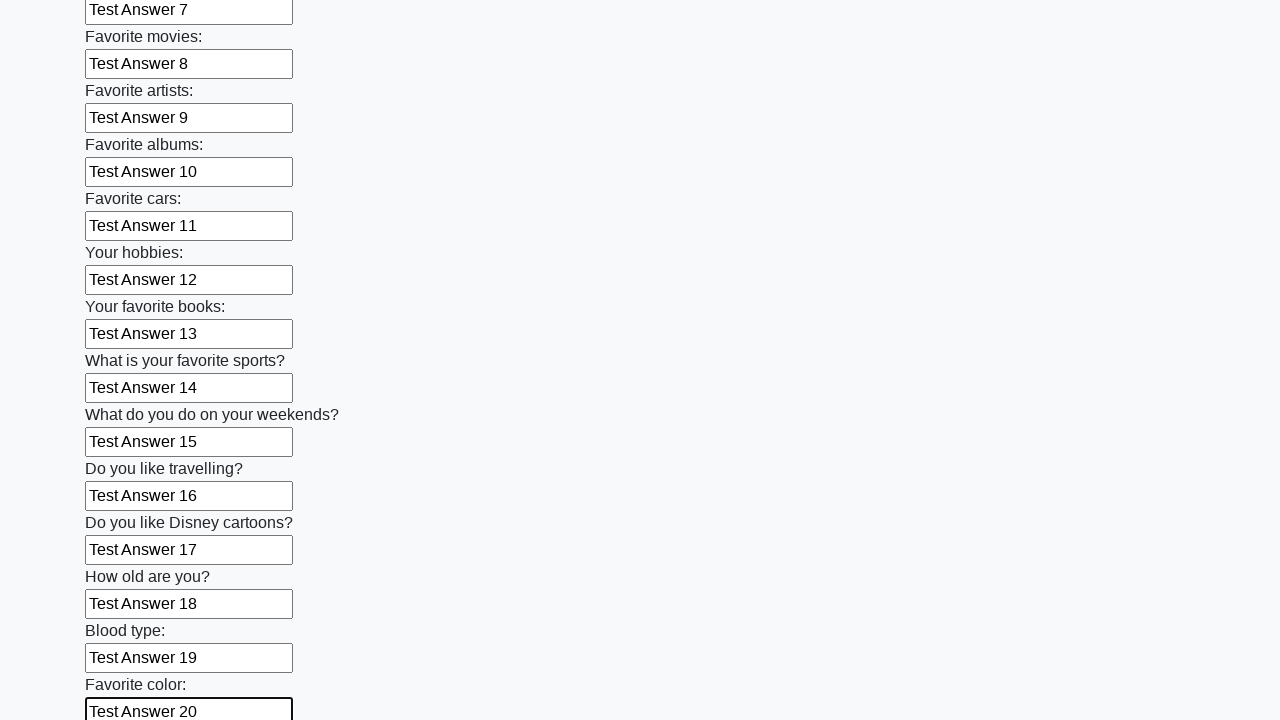

Filled input field 21 of 100 with 'Test Answer 21' on input >> nth=20
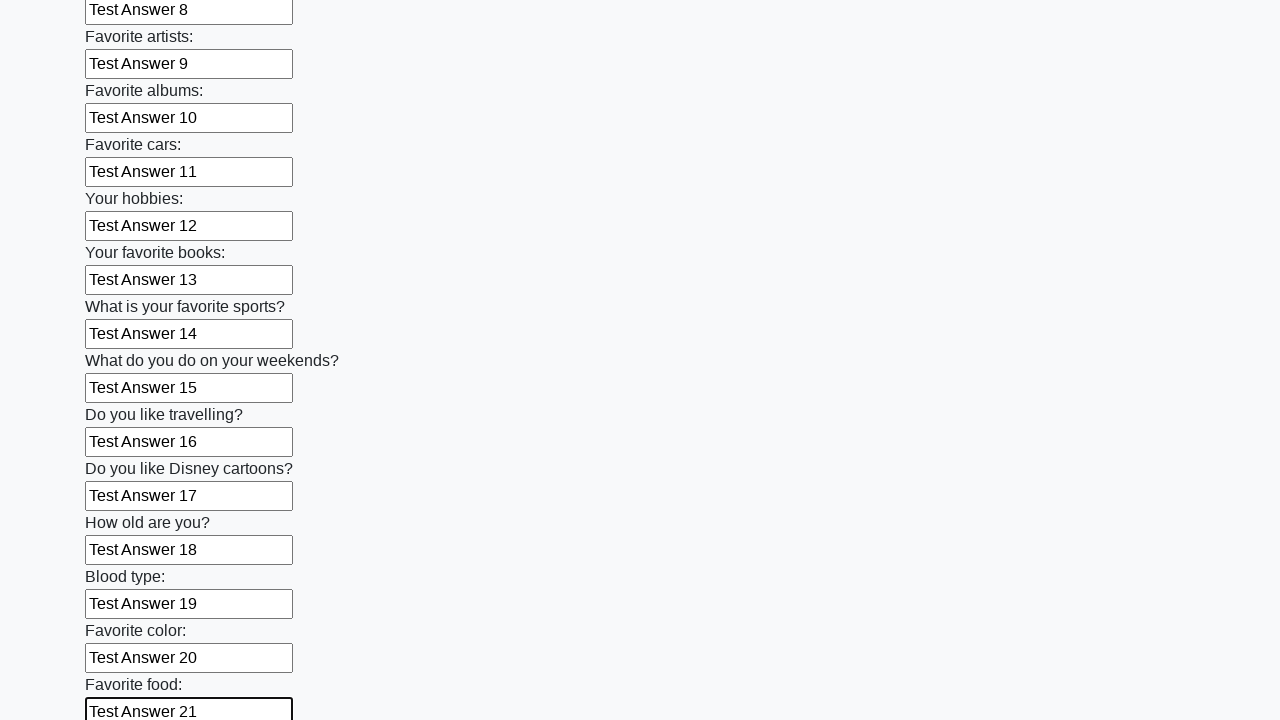

Filled input field 22 of 100 with 'Test Answer 22' on input >> nth=21
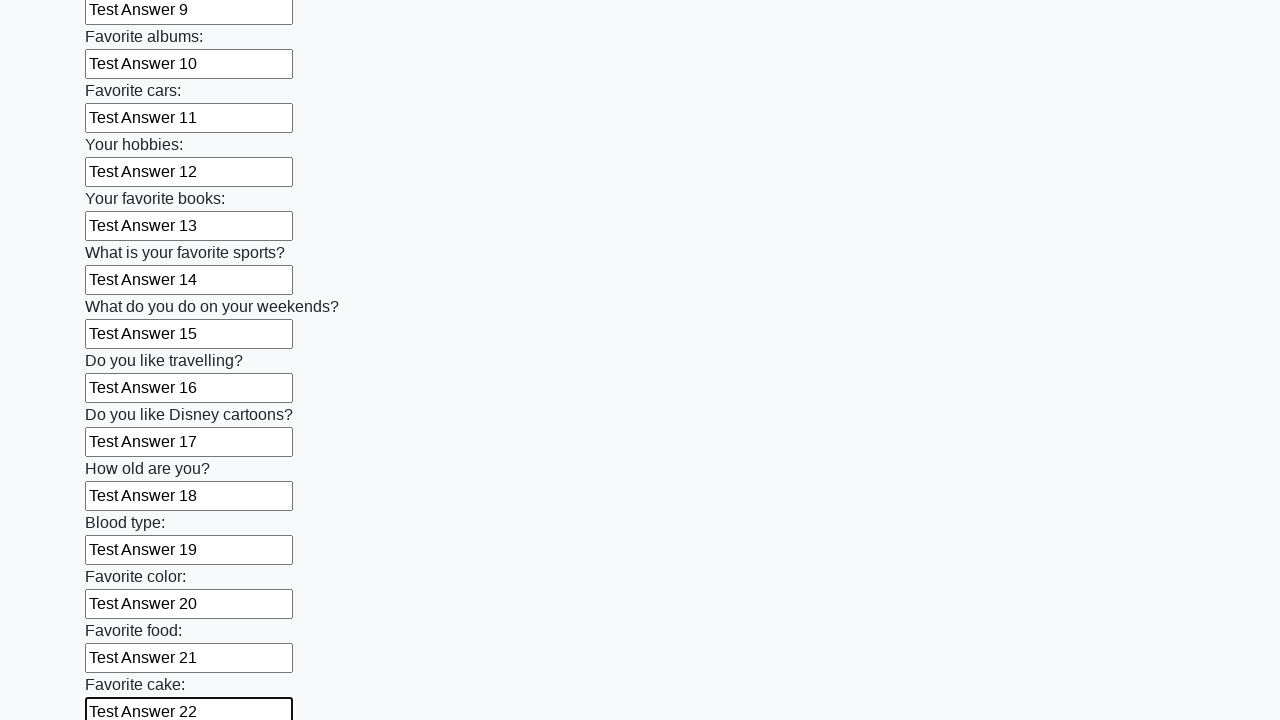

Filled input field 23 of 100 with 'Test Answer 23' on input >> nth=22
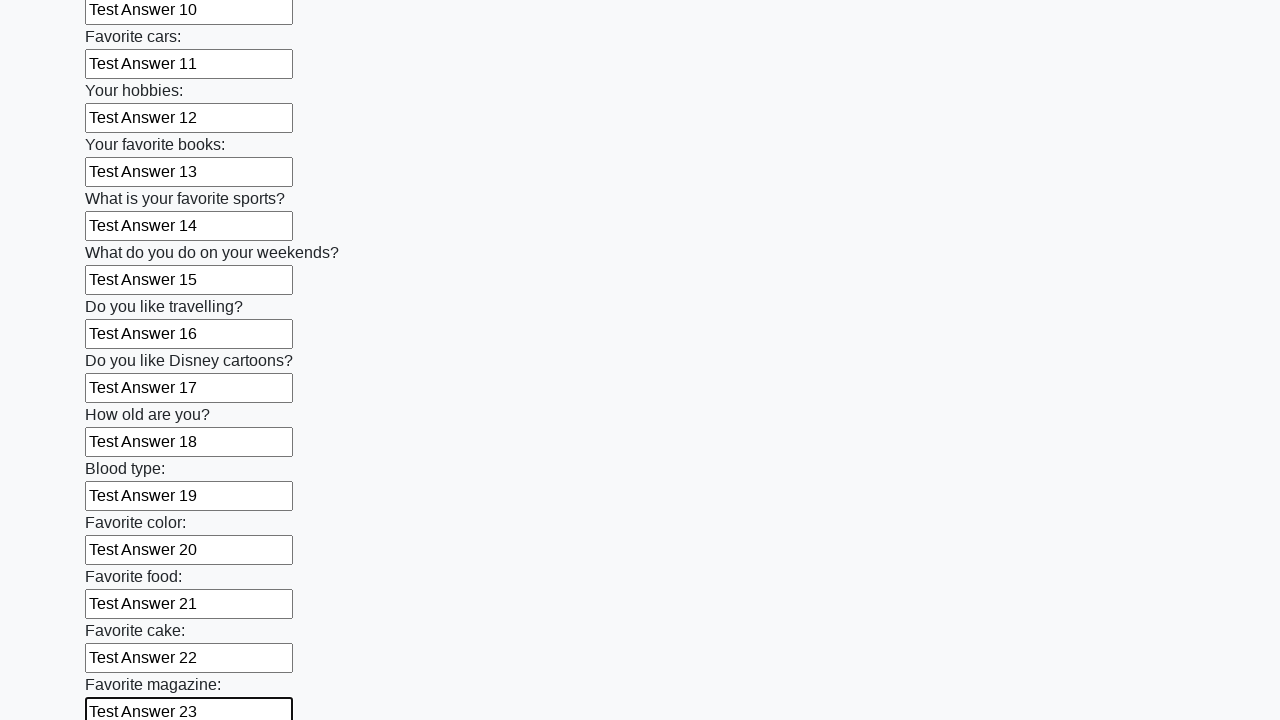

Filled input field 24 of 100 with 'Test Answer 24' on input >> nth=23
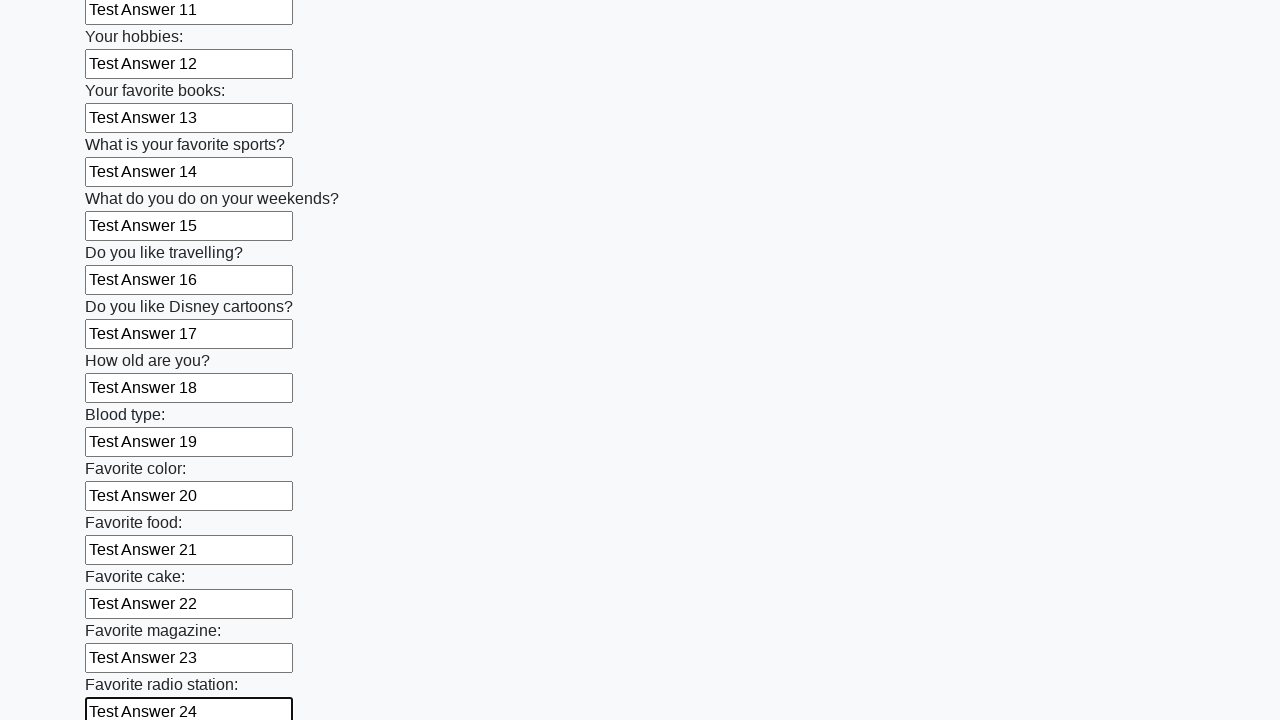

Filled input field 25 of 100 with 'Test Answer 25' on input >> nth=24
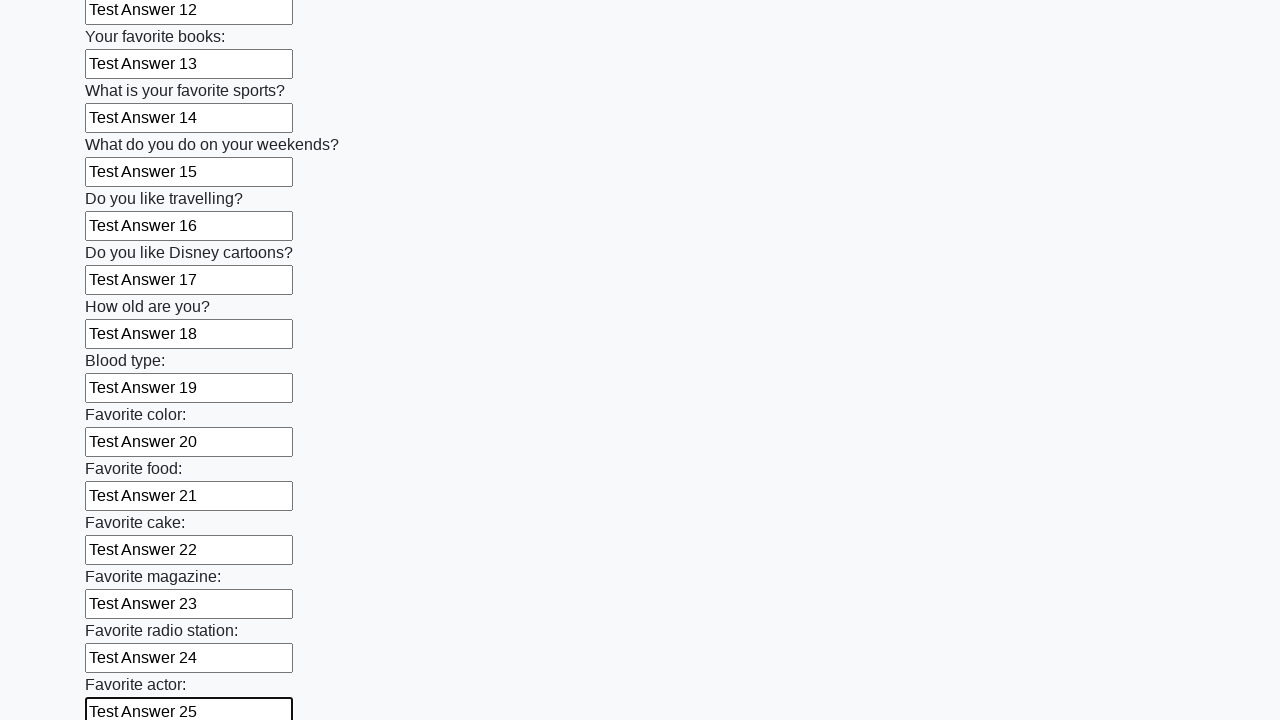

Filled input field 26 of 100 with 'Test Answer 26' on input >> nth=25
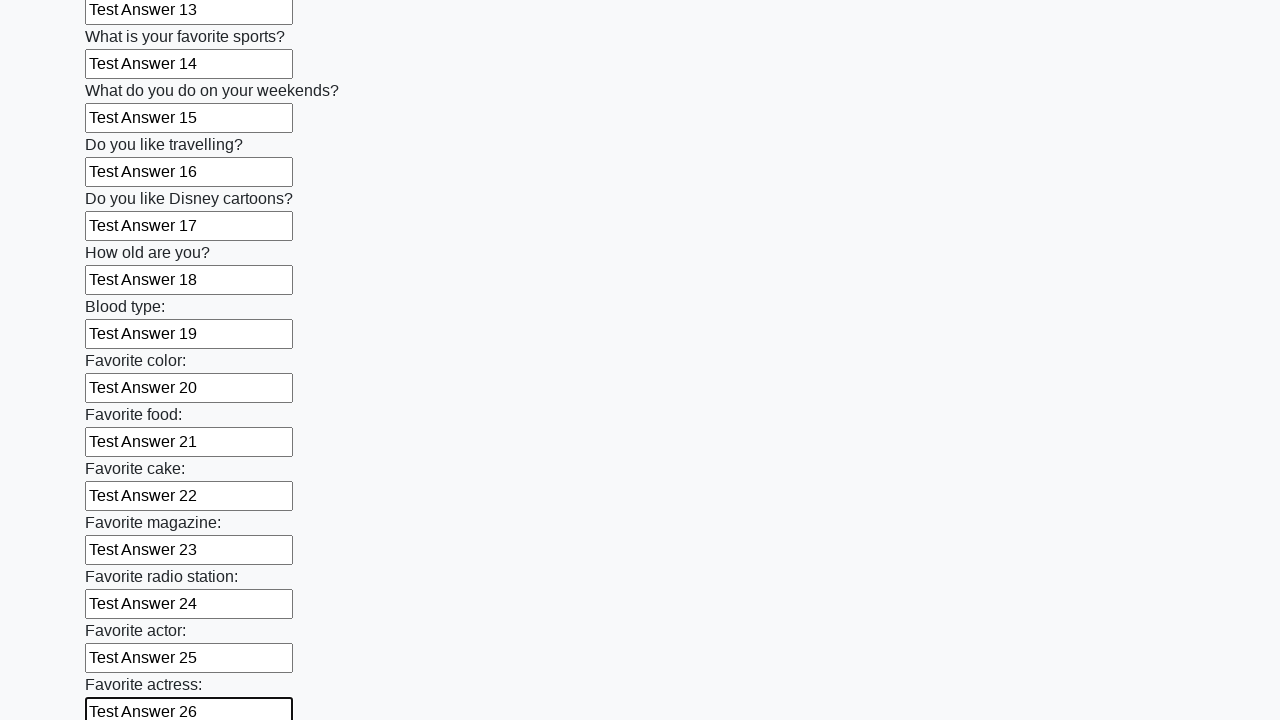

Filled input field 27 of 100 with 'Test Answer 27' on input >> nth=26
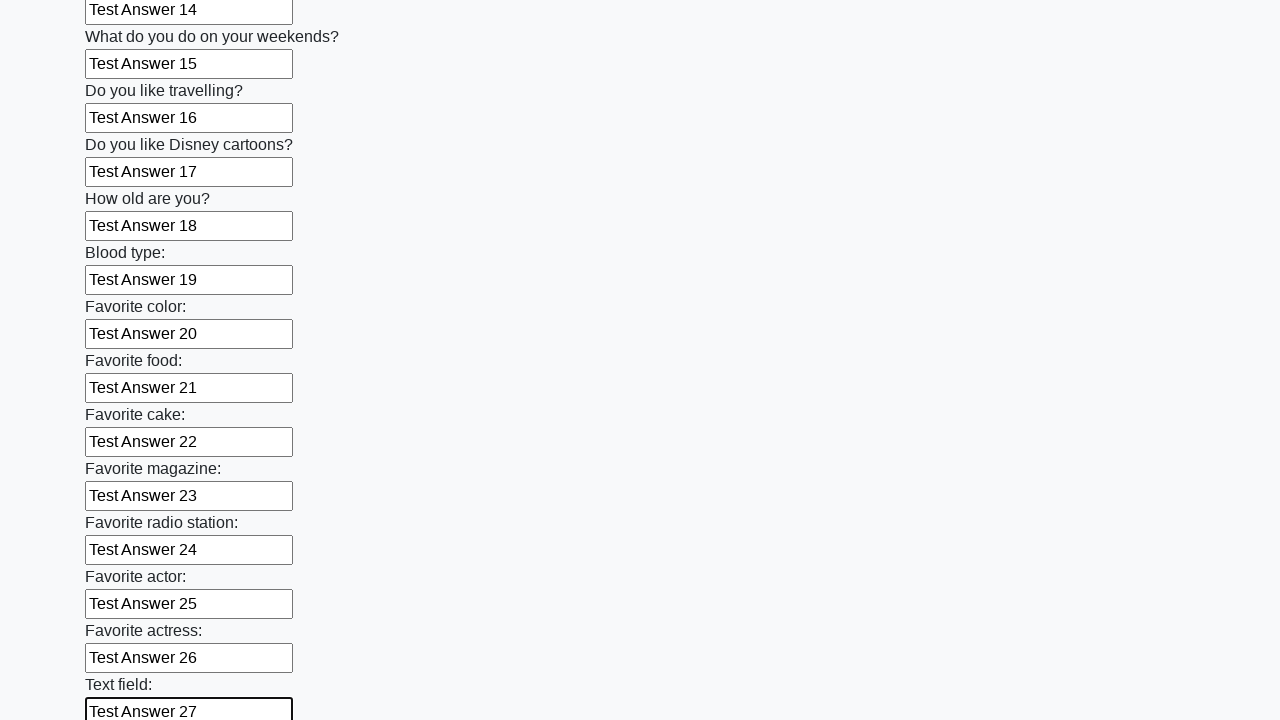

Filled input field 28 of 100 with 'Test Answer 28' on input >> nth=27
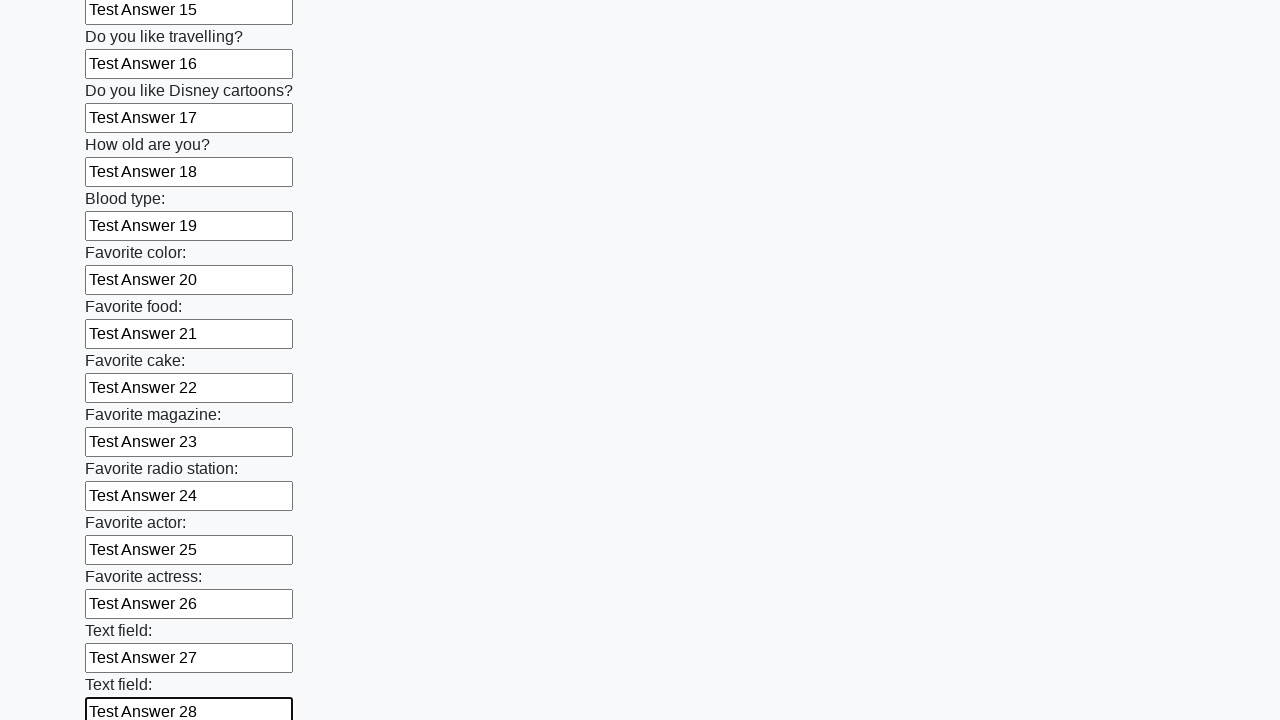

Filled input field 29 of 100 with 'Test Answer 29' on input >> nth=28
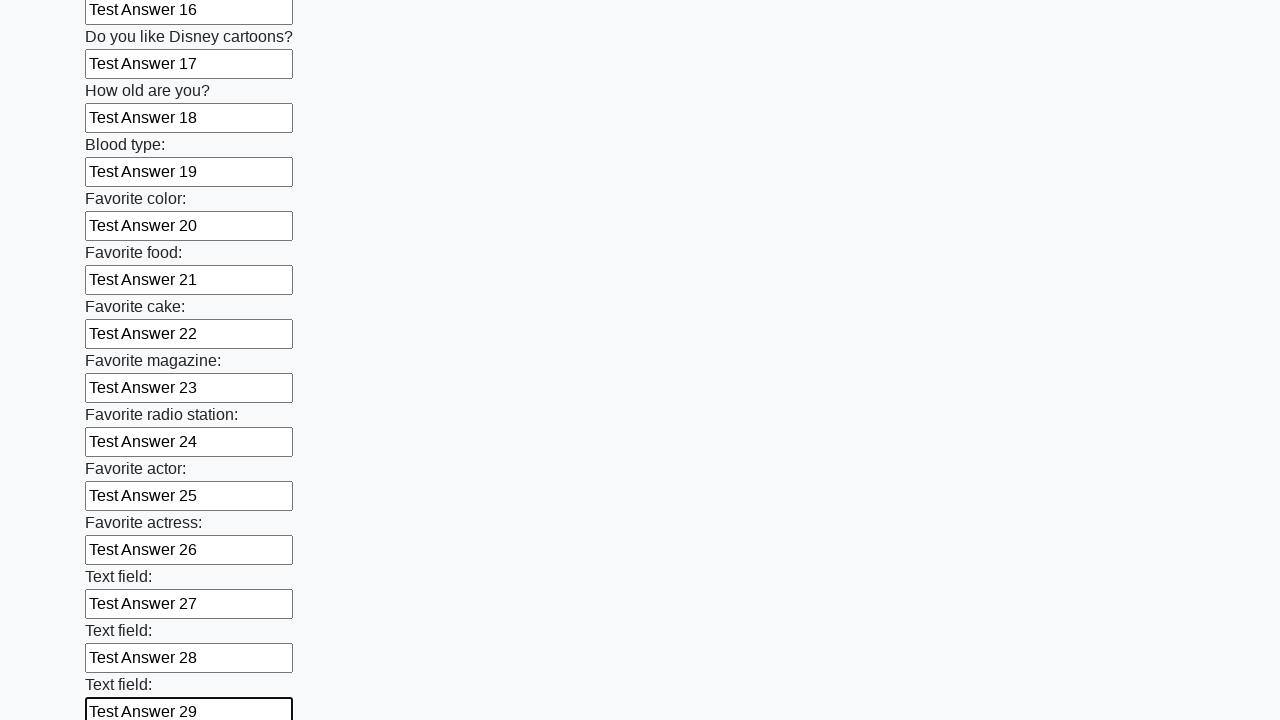

Filled input field 30 of 100 with 'Test Answer 30' on input >> nth=29
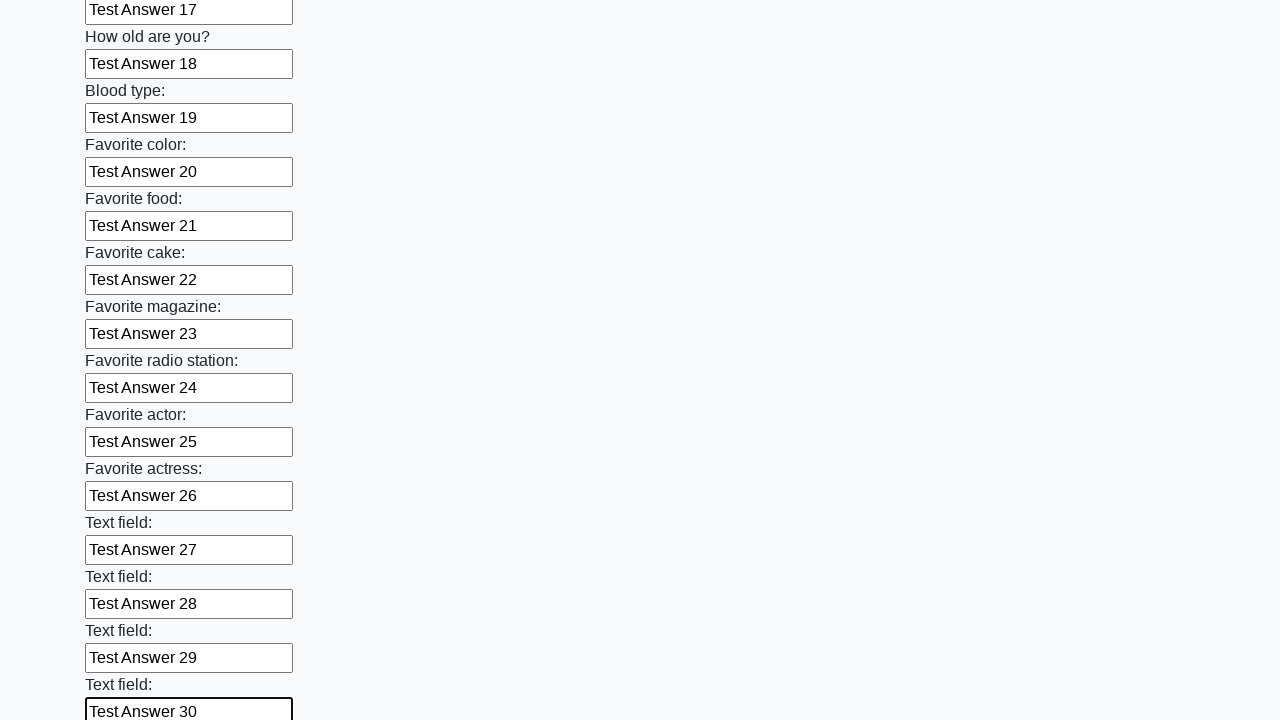

Filled input field 31 of 100 with 'Test Answer 31' on input >> nth=30
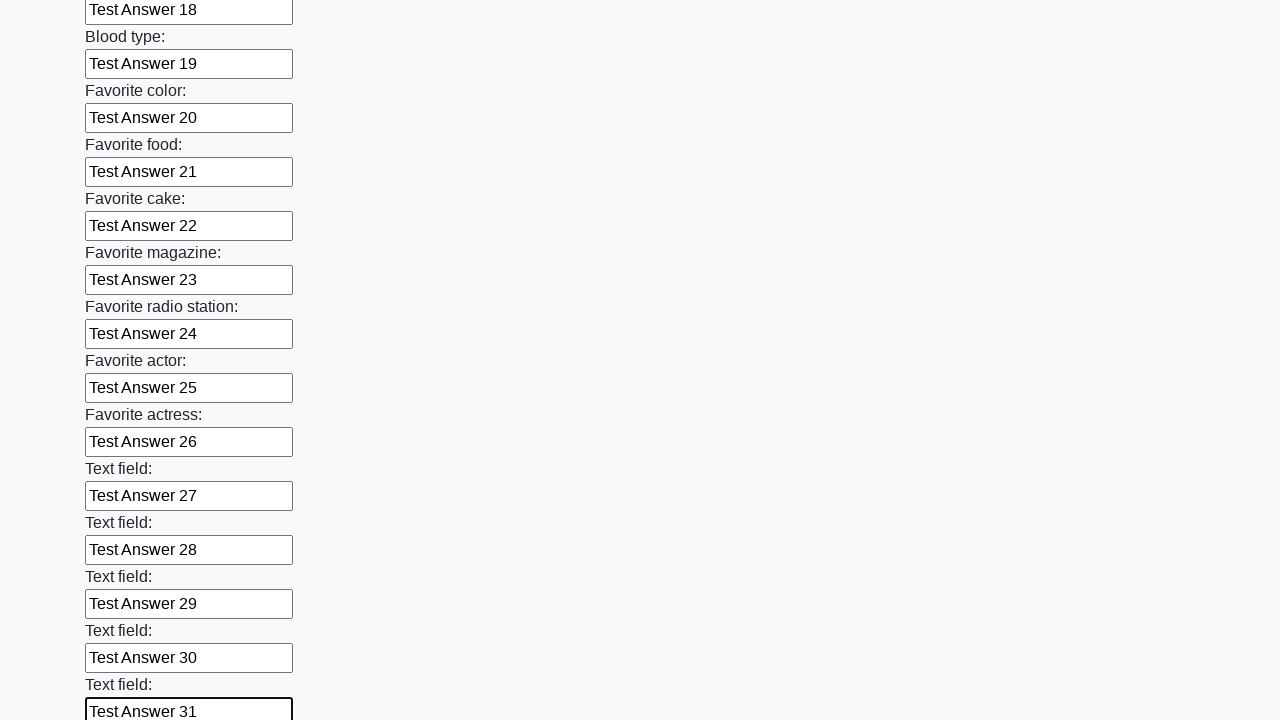

Filled input field 32 of 100 with 'Test Answer 32' on input >> nth=31
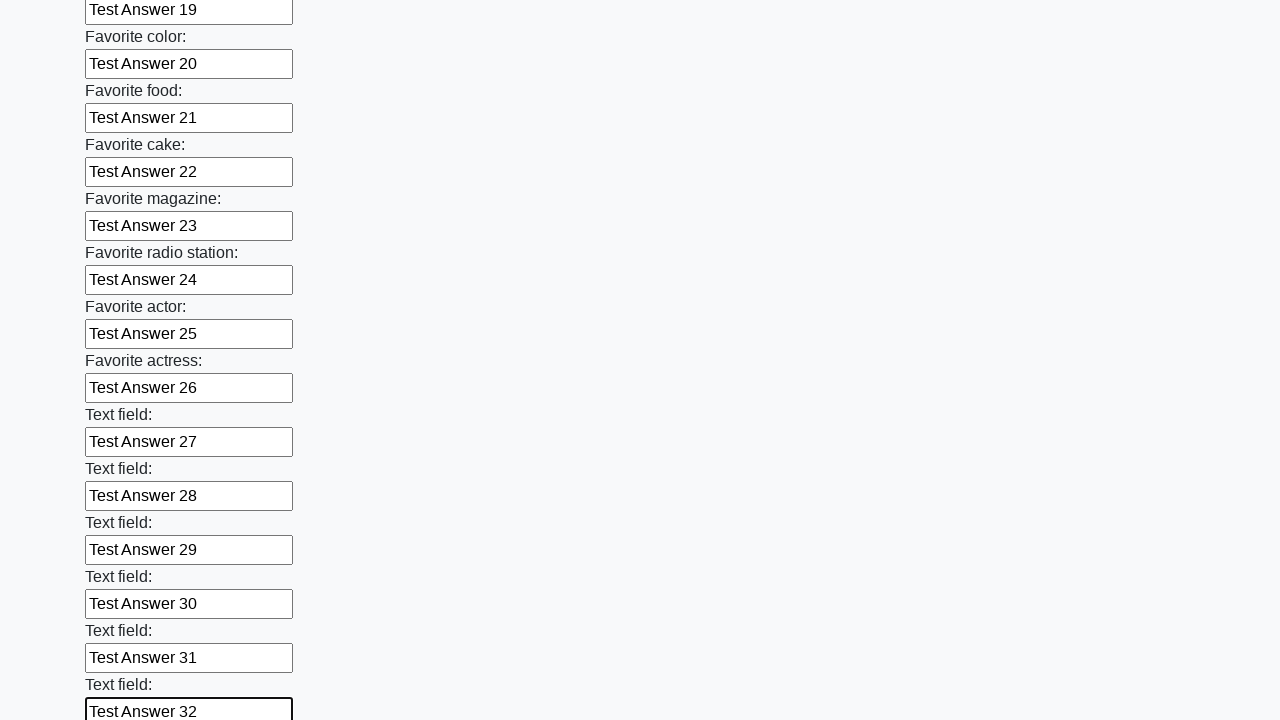

Filled input field 33 of 100 with 'Test Answer 33' on input >> nth=32
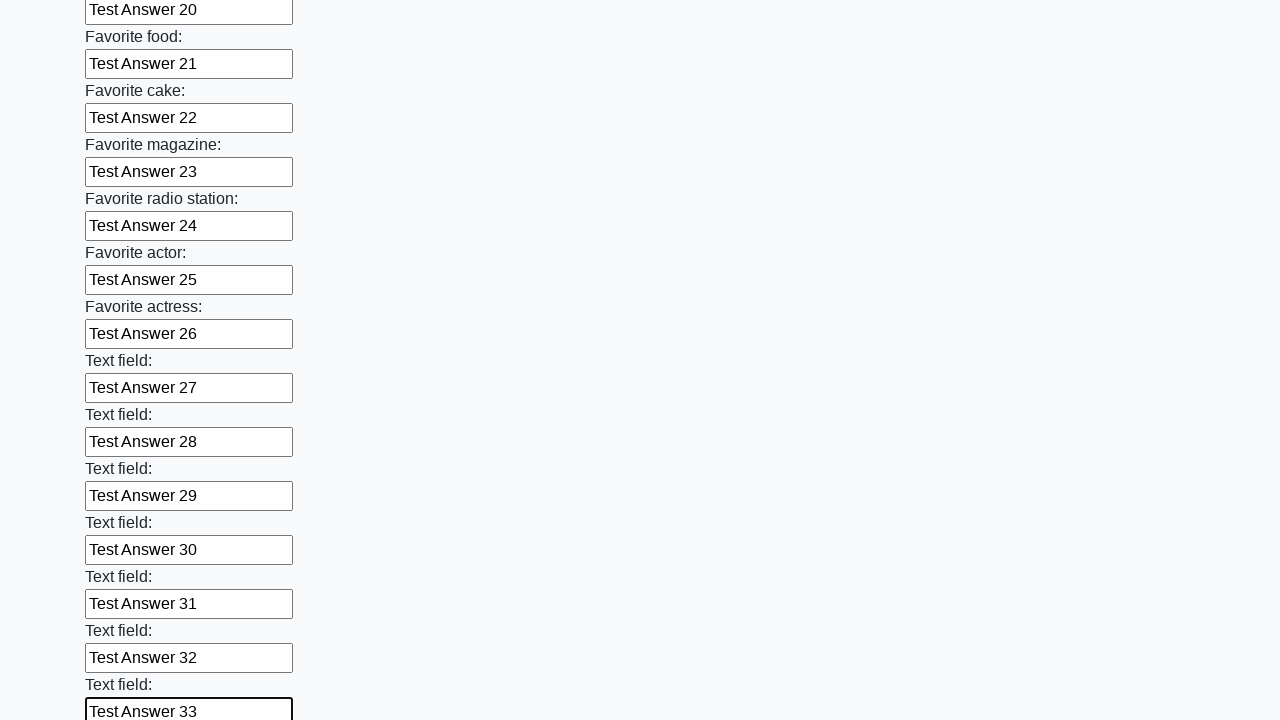

Filled input field 34 of 100 with 'Test Answer 34' on input >> nth=33
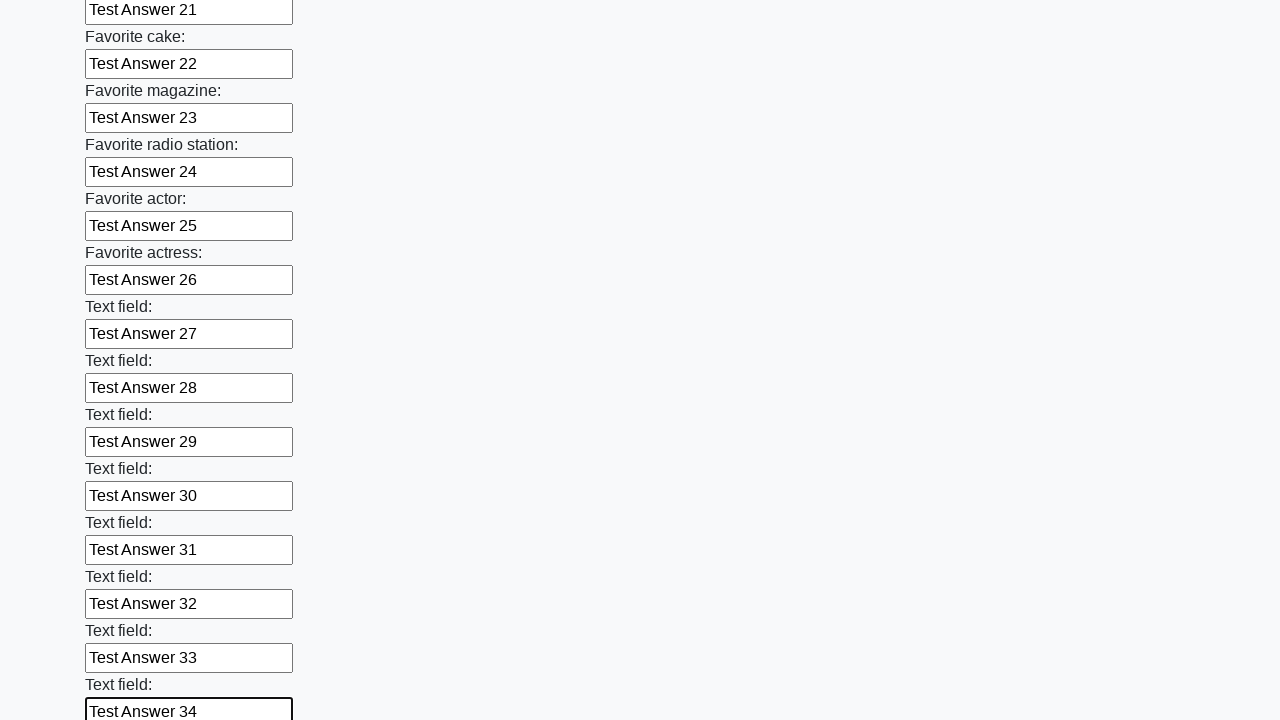

Filled input field 35 of 100 with 'Test Answer 35' on input >> nth=34
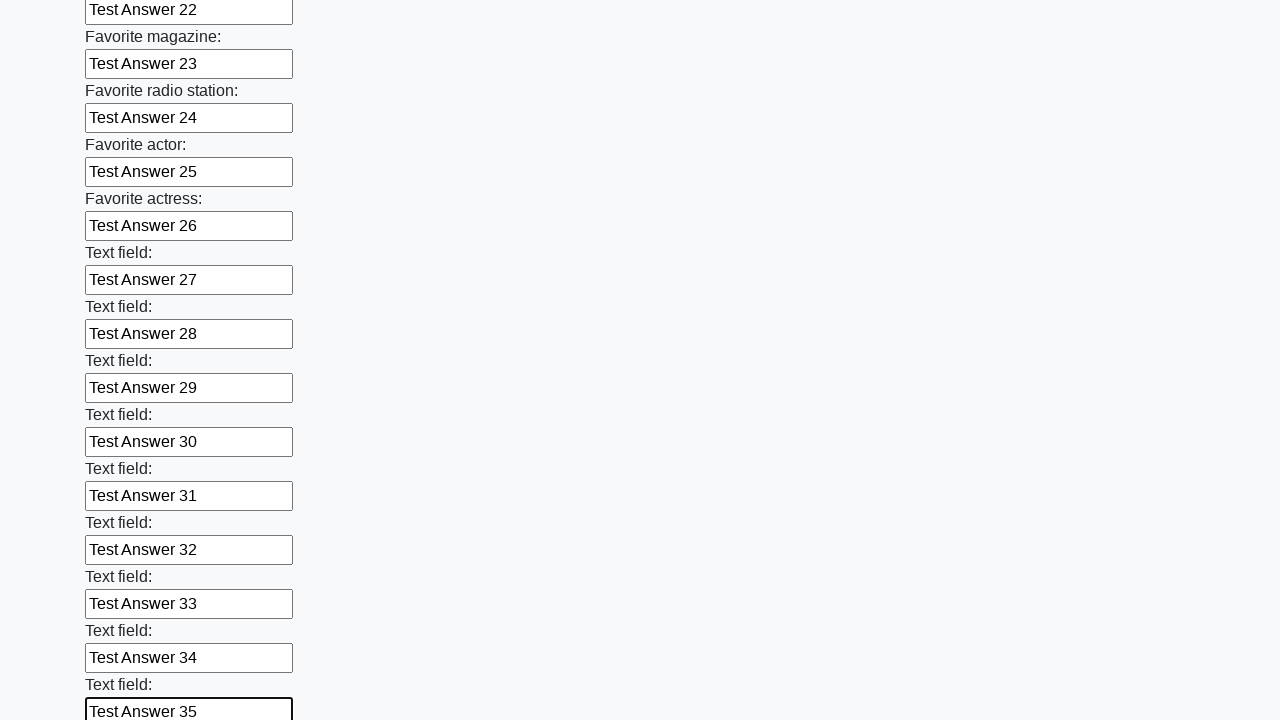

Filled input field 36 of 100 with 'Test Answer 36' on input >> nth=35
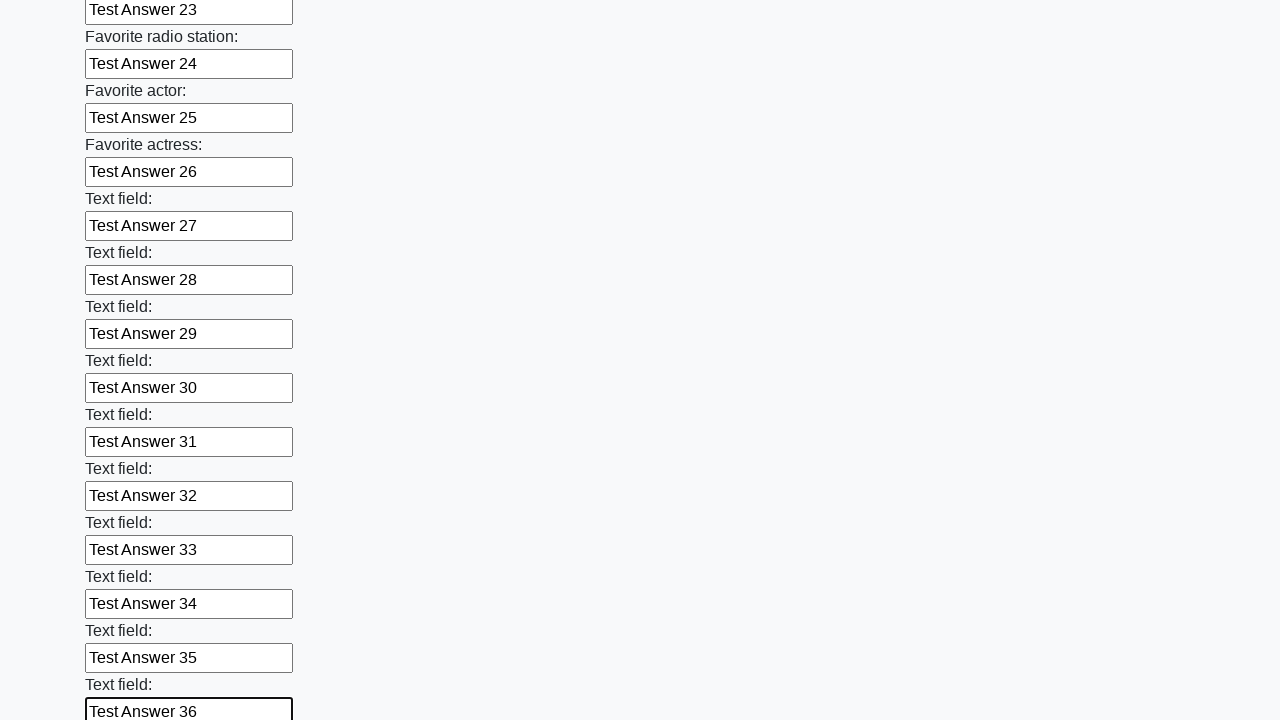

Filled input field 37 of 100 with 'Test Answer 37' on input >> nth=36
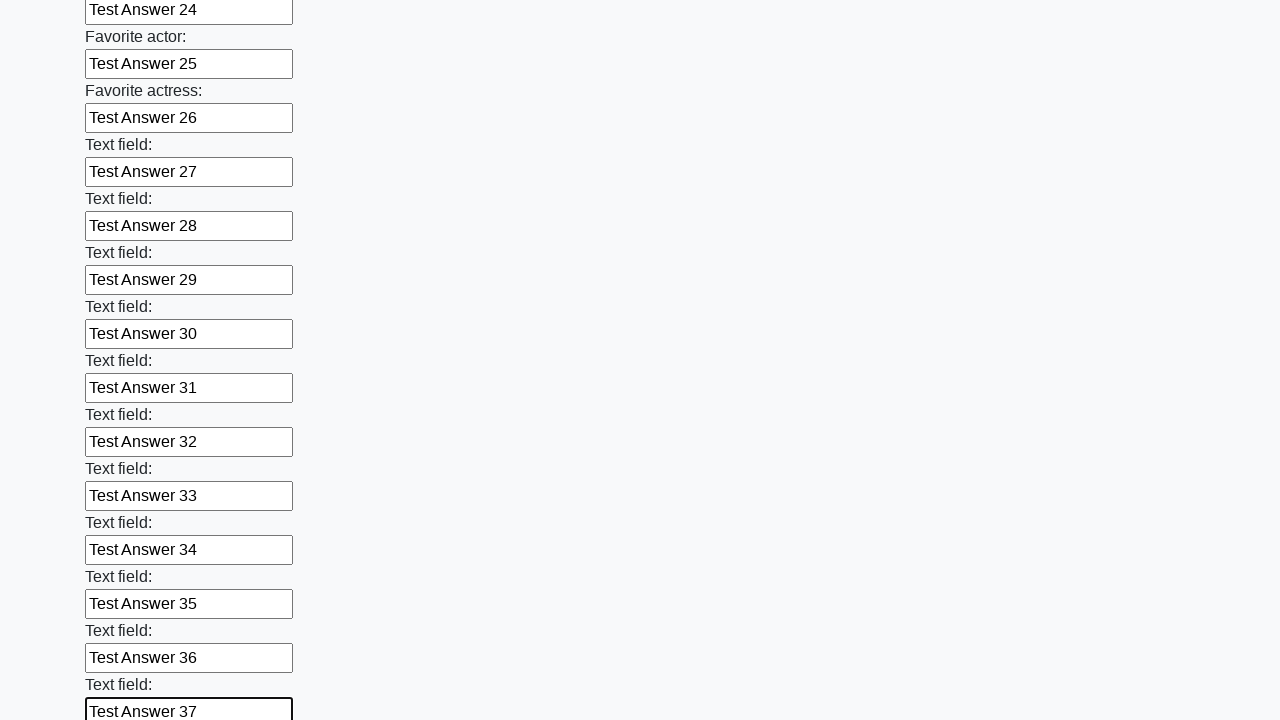

Filled input field 38 of 100 with 'Test Answer 38' on input >> nth=37
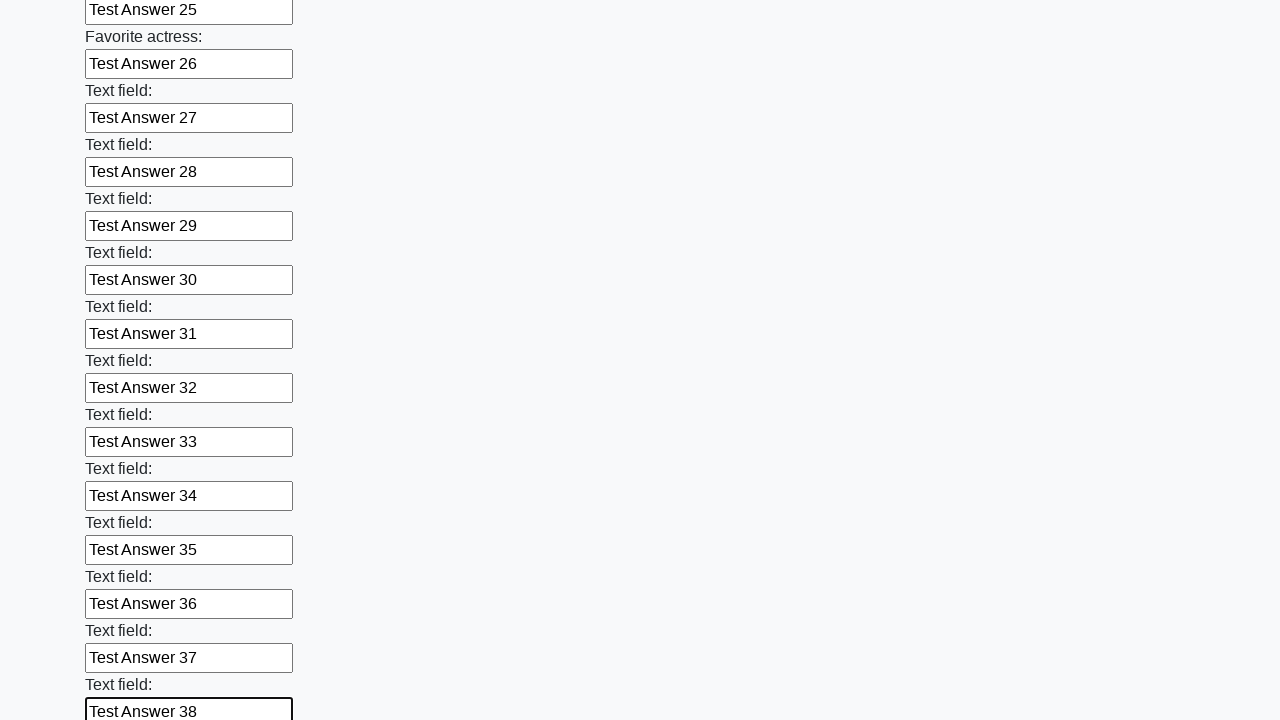

Filled input field 39 of 100 with 'Test Answer 39' on input >> nth=38
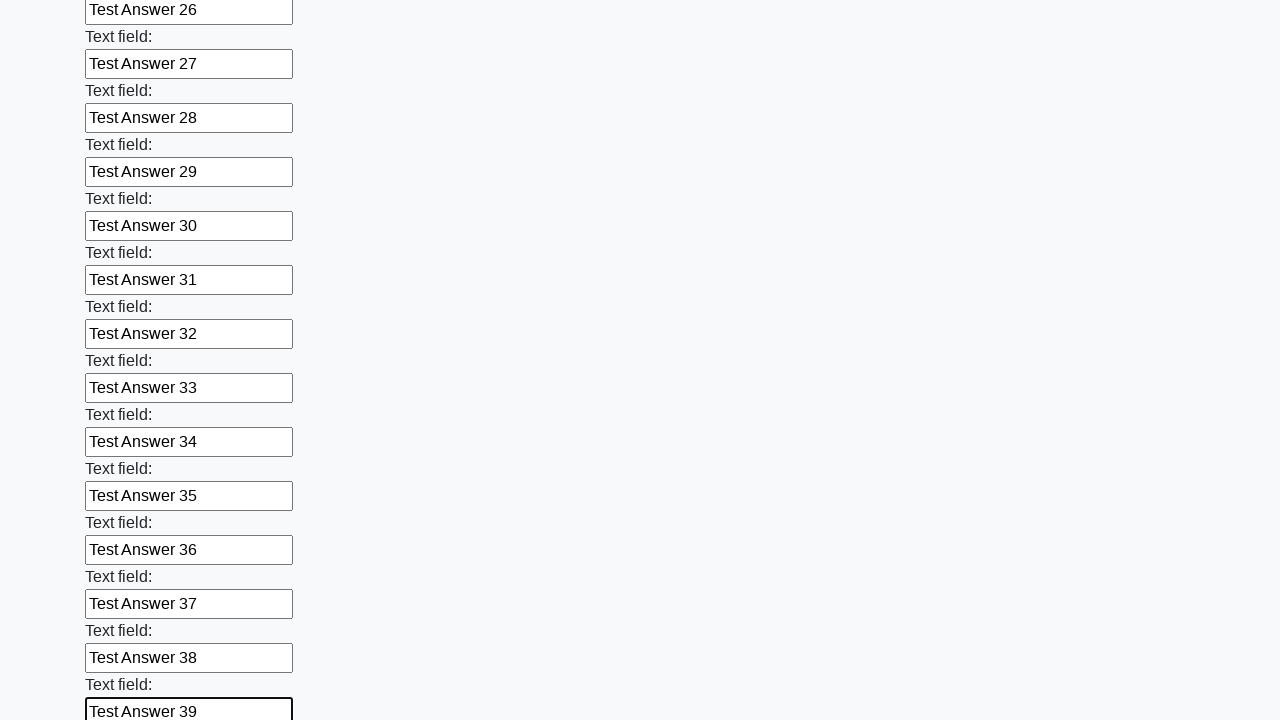

Filled input field 40 of 100 with 'Test Answer 40' on input >> nth=39
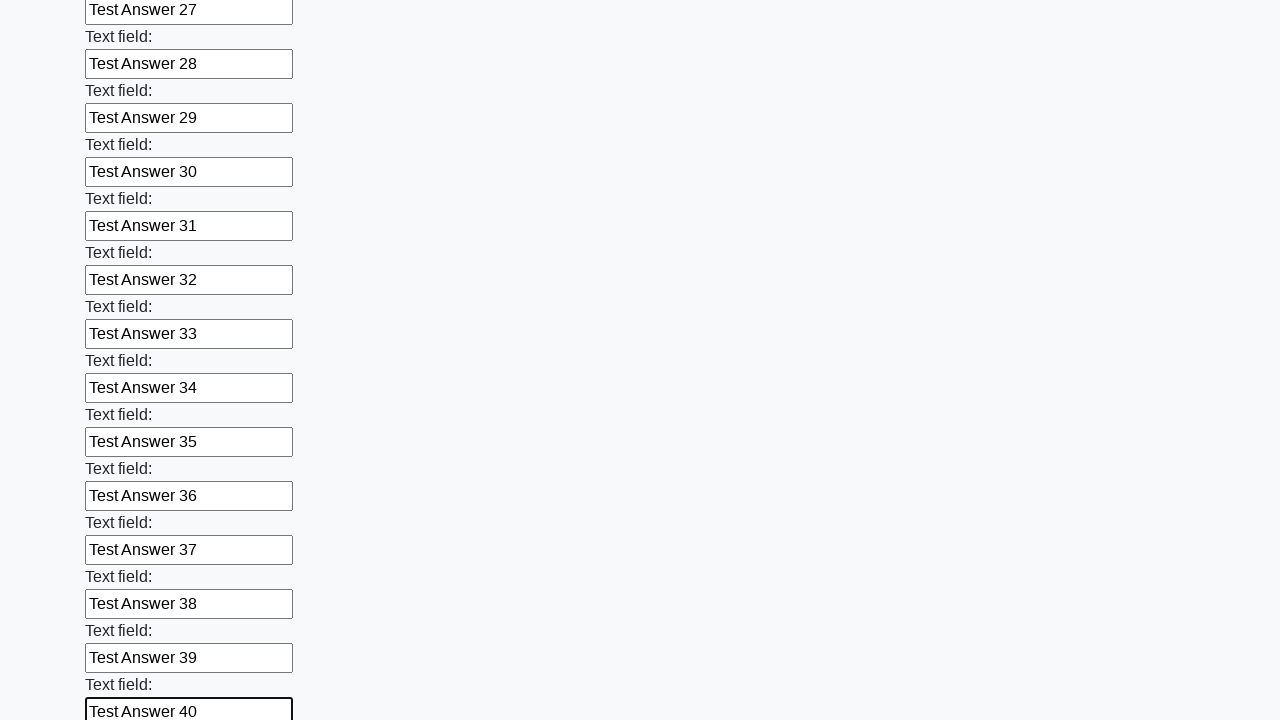

Filled input field 41 of 100 with 'Test Answer 41' on input >> nth=40
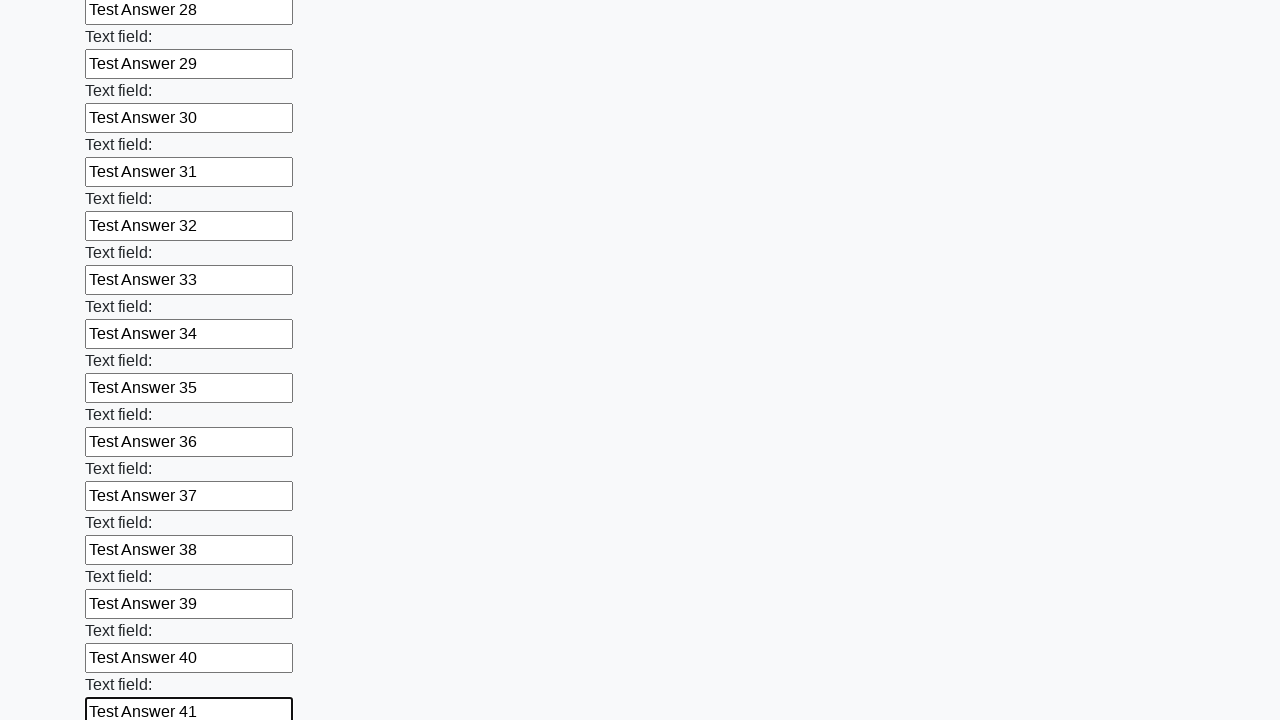

Filled input field 42 of 100 with 'Test Answer 42' on input >> nth=41
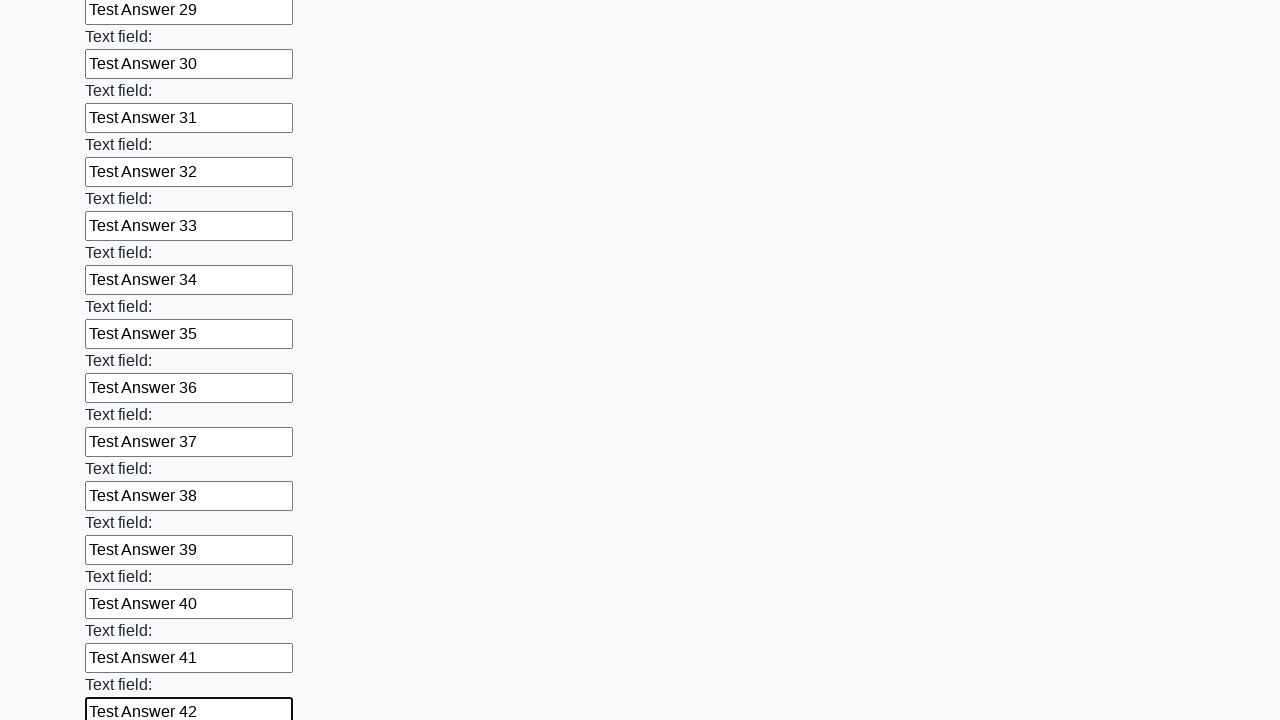

Filled input field 43 of 100 with 'Test Answer 43' on input >> nth=42
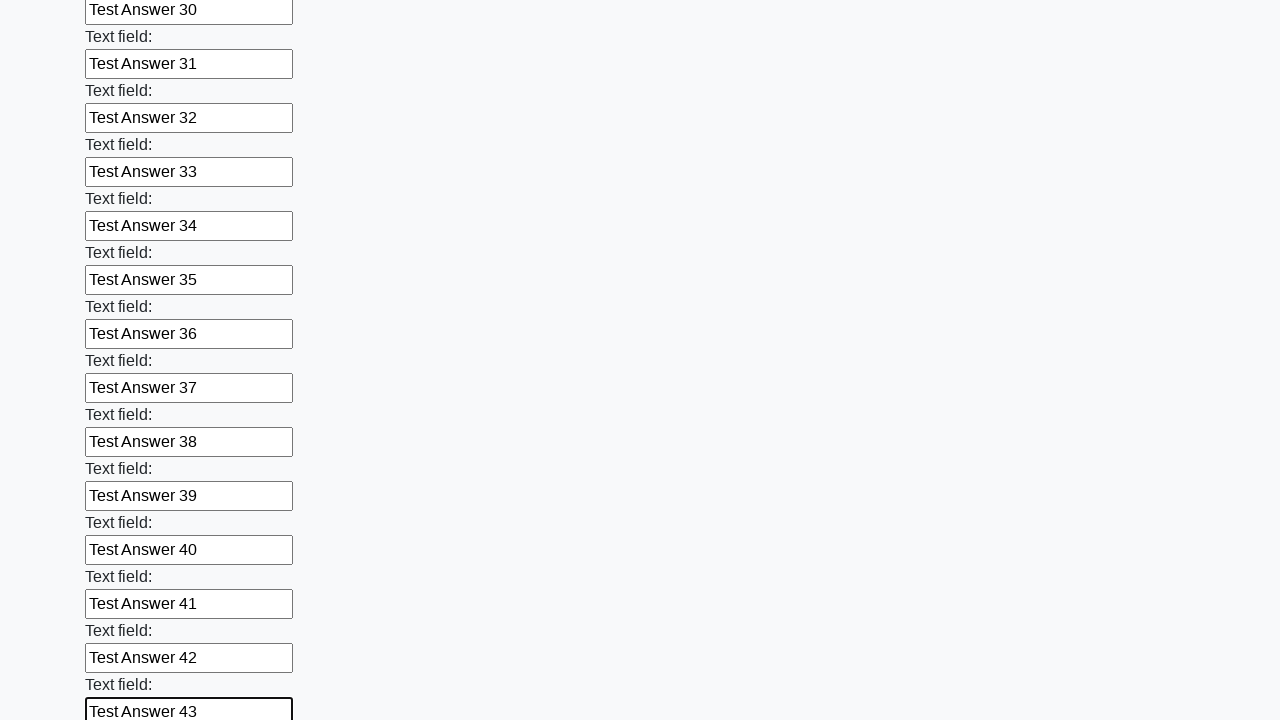

Filled input field 44 of 100 with 'Test Answer 44' on input >> nth=43
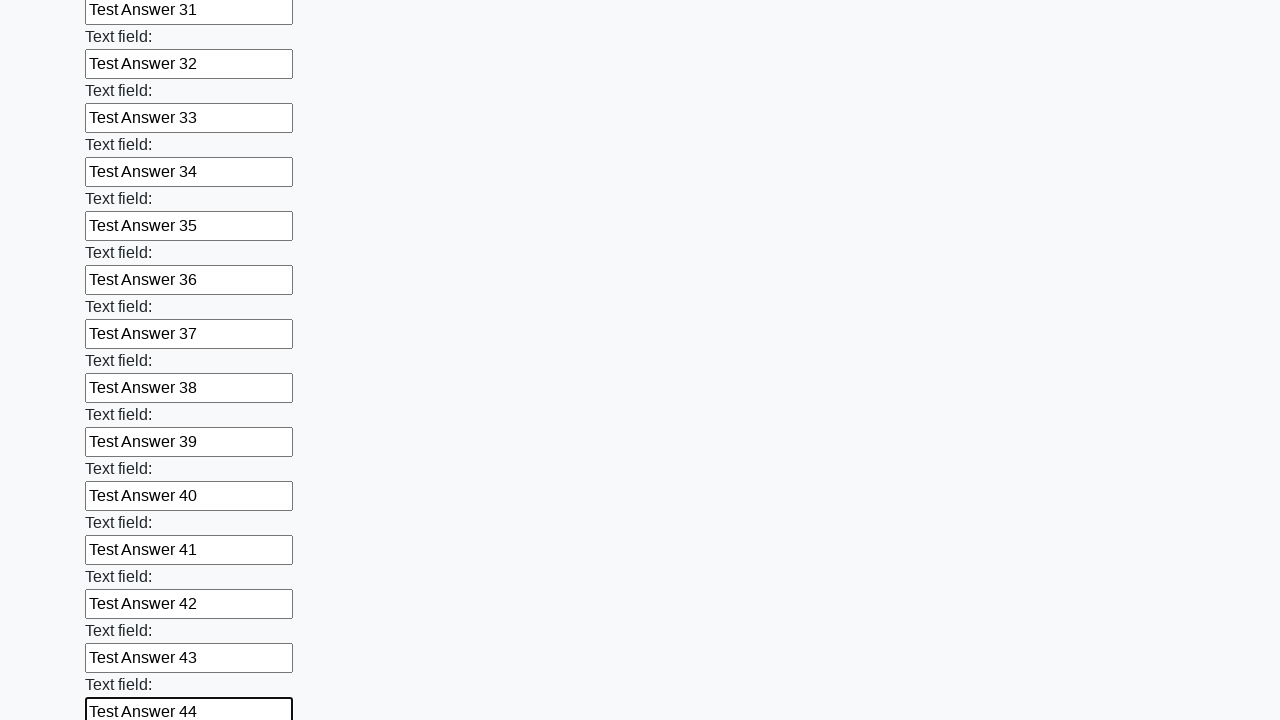

Filled input field 45 of 100 with 'Test Answer 45' on input >> nth=44
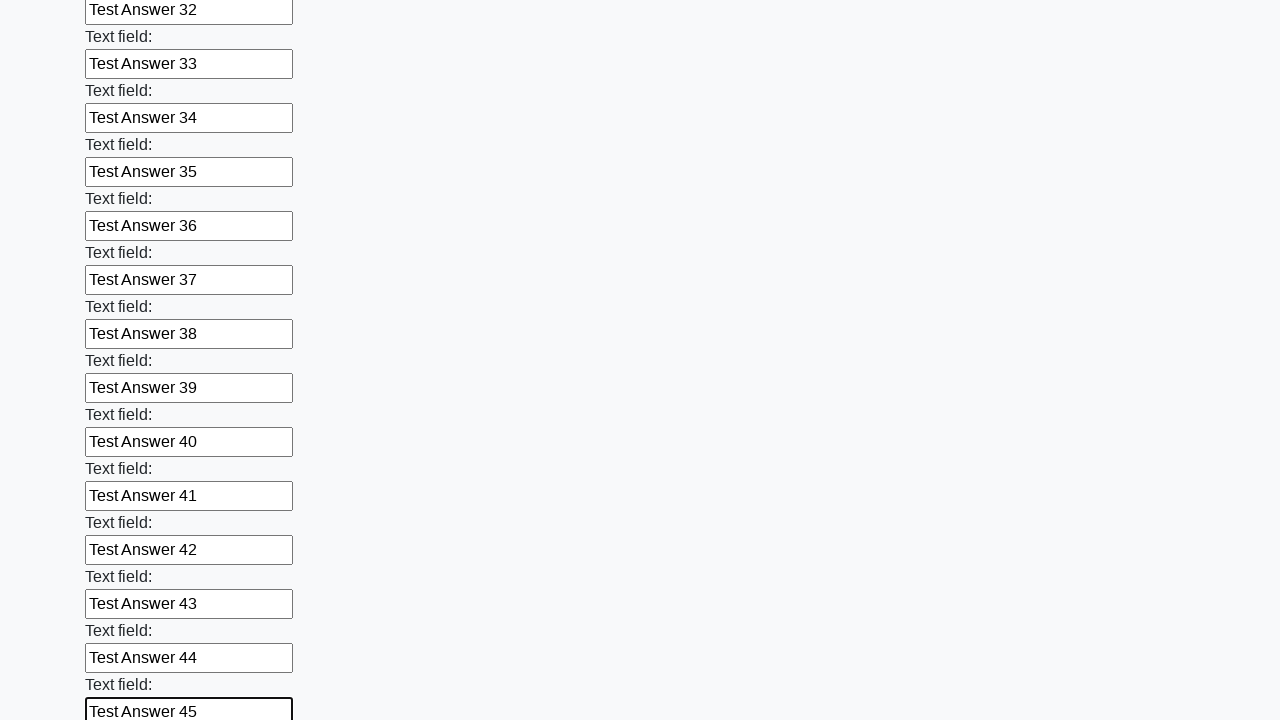

Filled input field 46 of 100 with 'Test Answer 46' on input >> nth=45
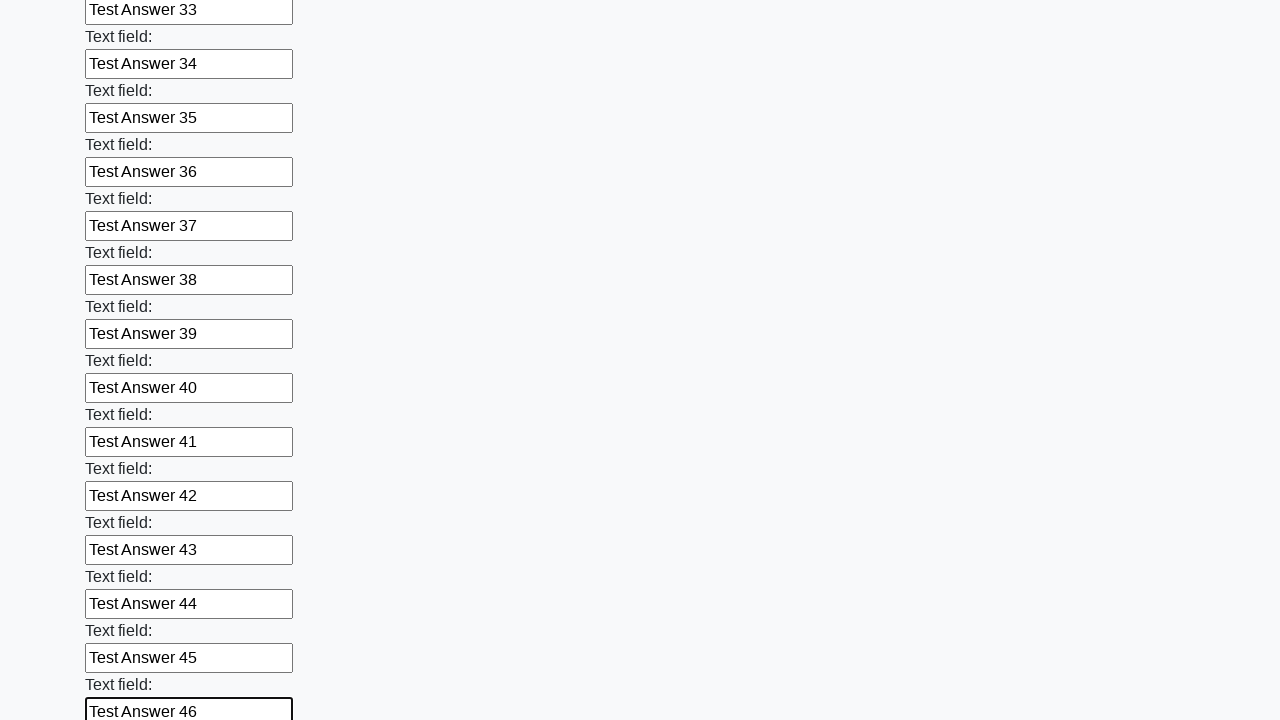

Filled input field 47 of 100 with 'Test Answer 47' on input >> nth=46
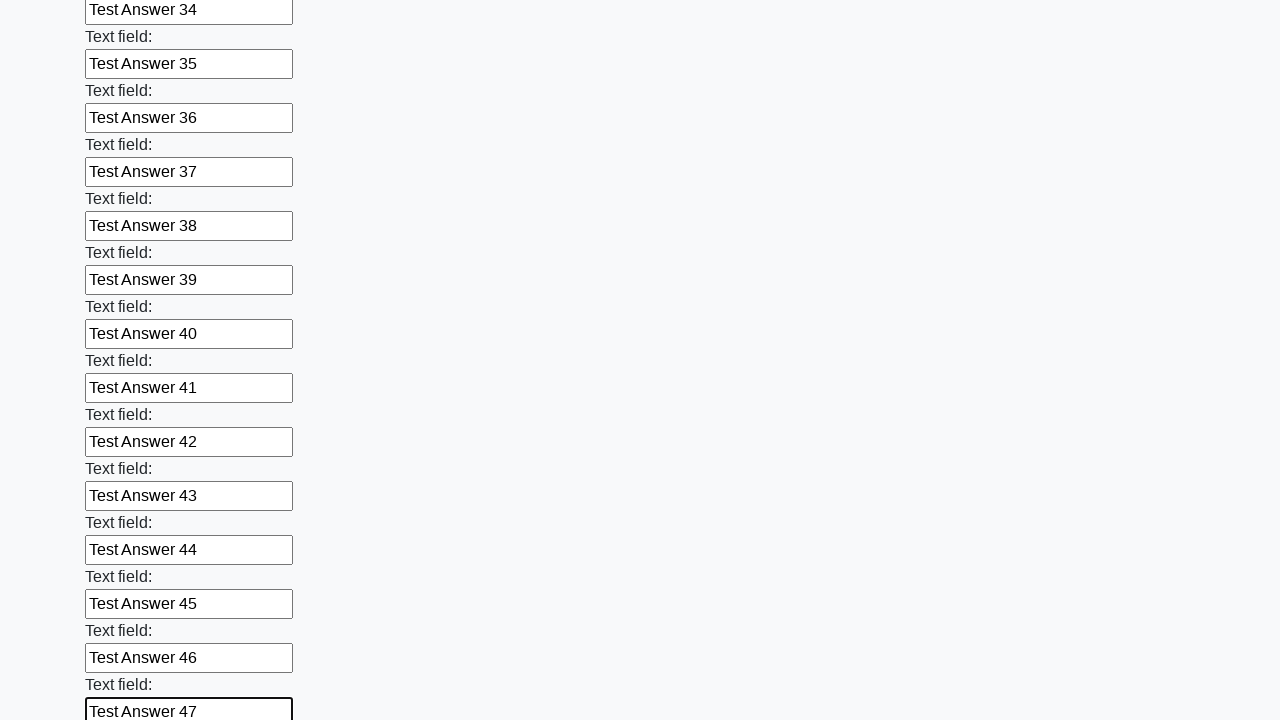

Filled input field 48 of 100 with 'Test Answer 48' on input >> nth=47
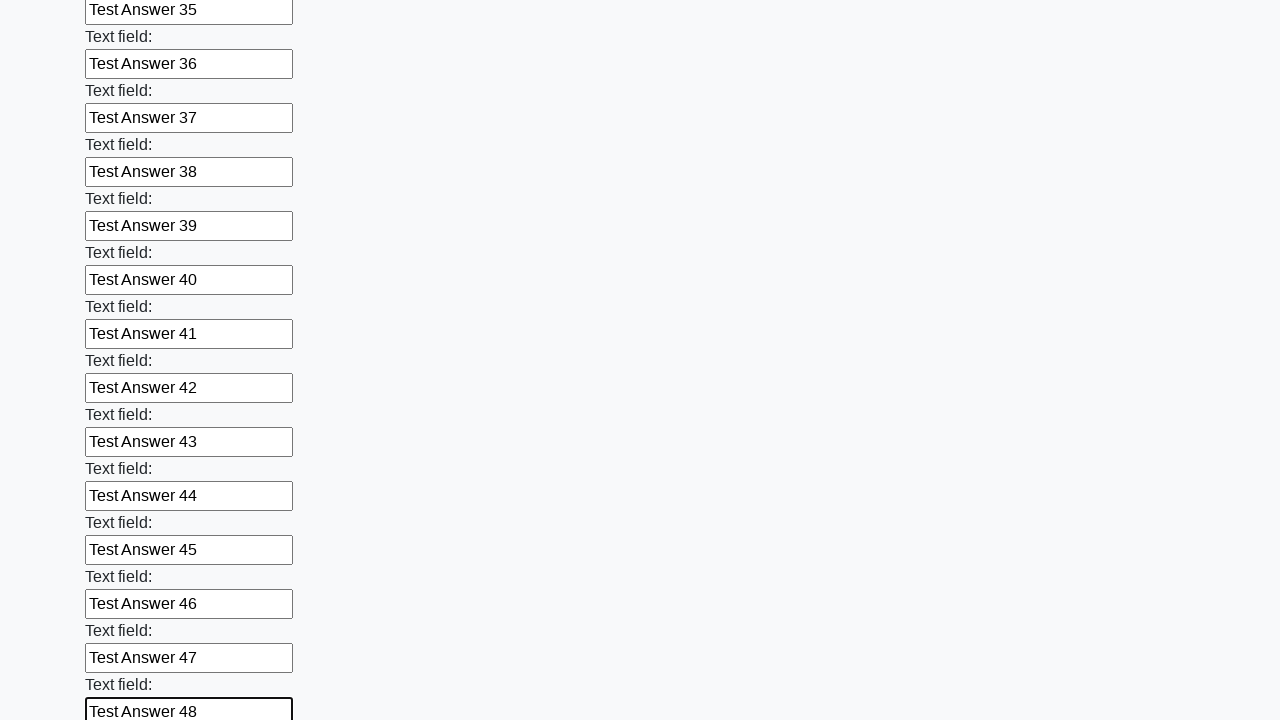

Filled input field 49 of 100 with 'Test Answer 49' on input >> nth=48
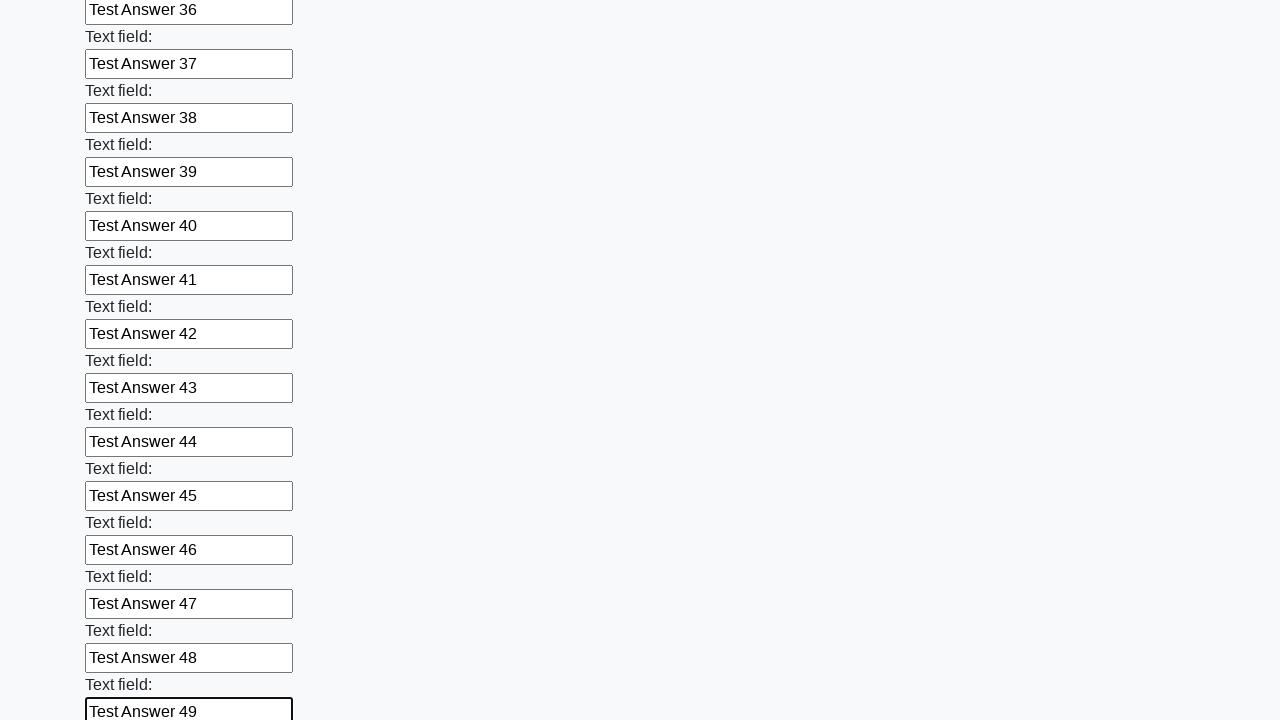

Filled input field 50 of 100 with 'Test Answer 50' on input >> nth=49
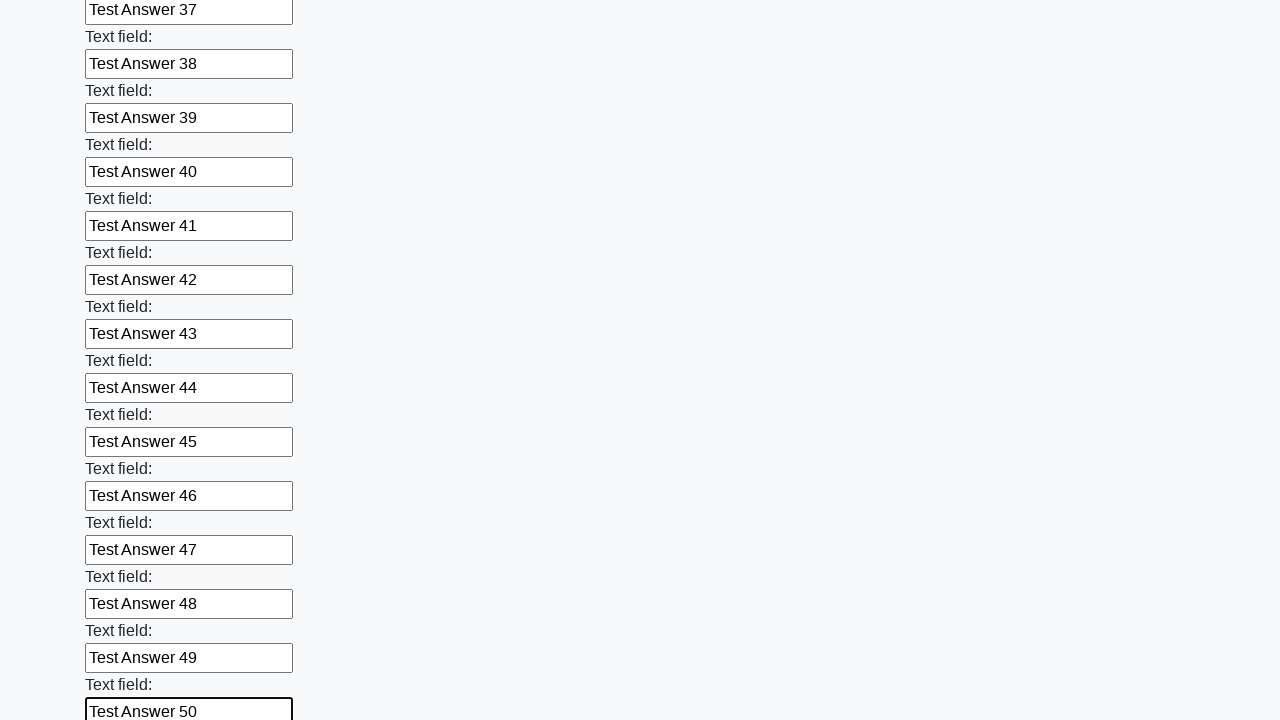

Filled input field 51 of 100 with 'Test Answer 51' on input >> nth=50
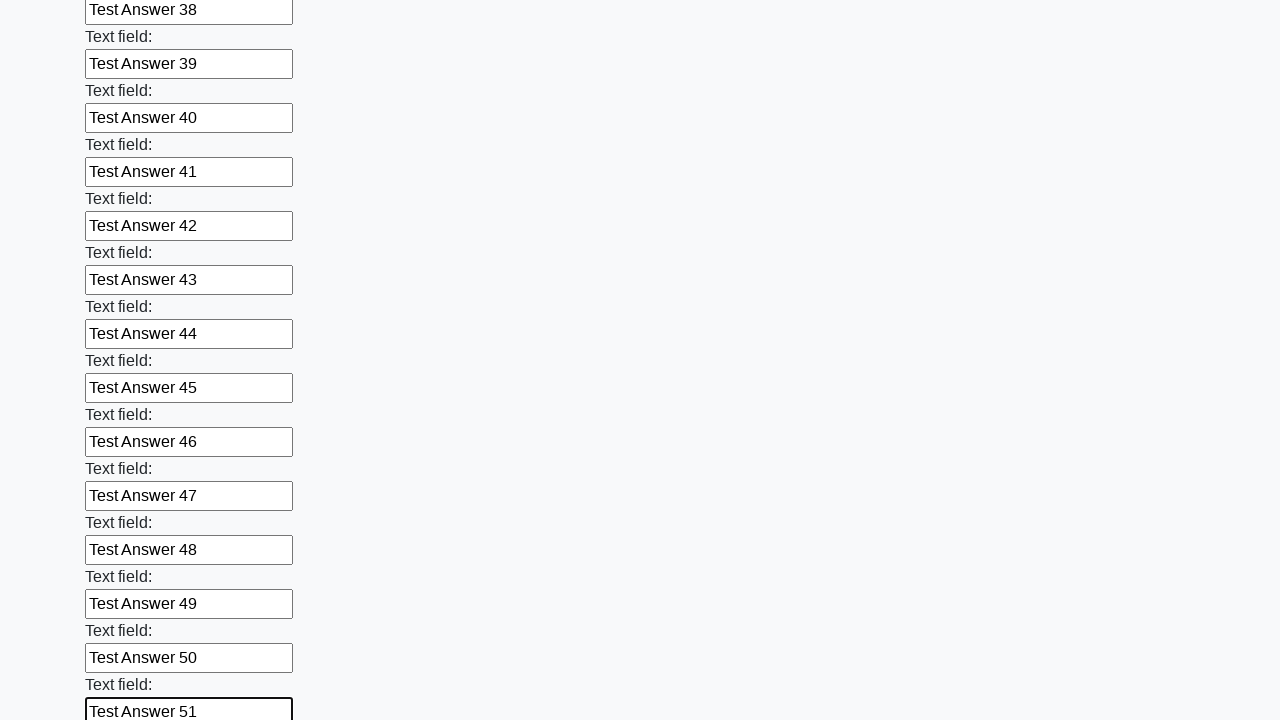

Filled input field 52 of 100 with 'Test Answer 52' on input >> nth=51
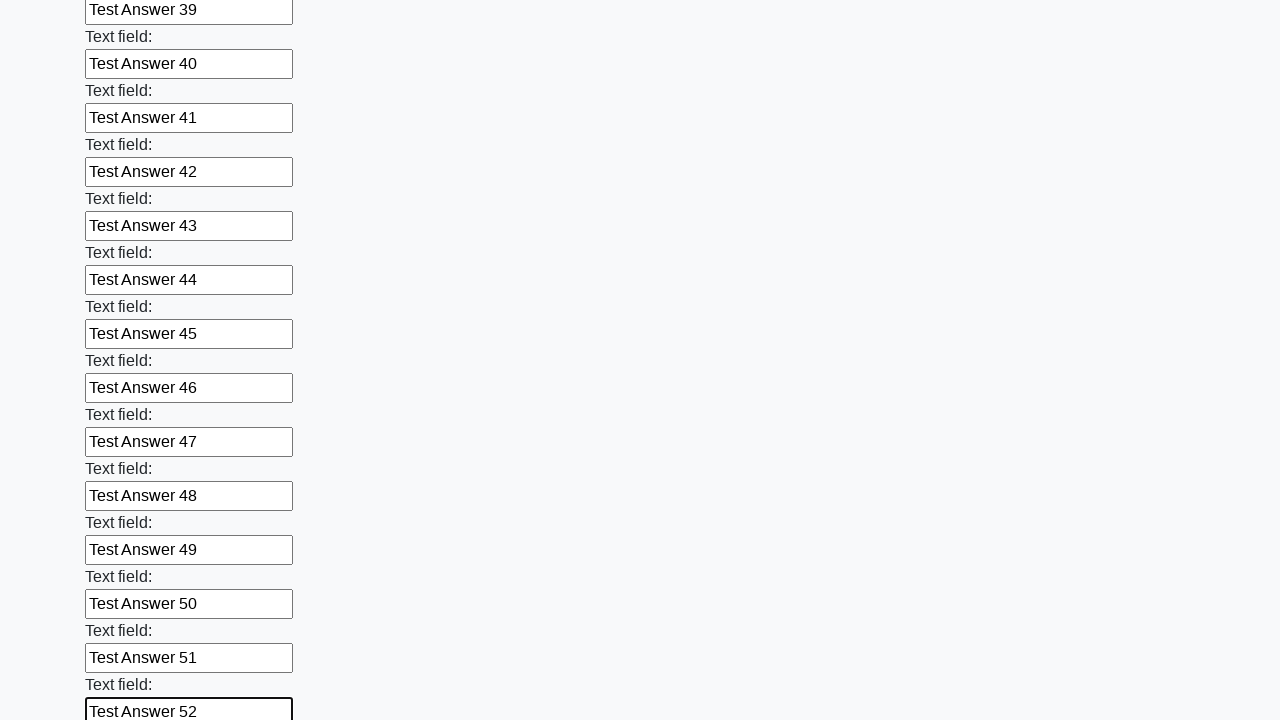

Filled input field 53 of 100 with 'Test Answer 53' on input >> nth=52
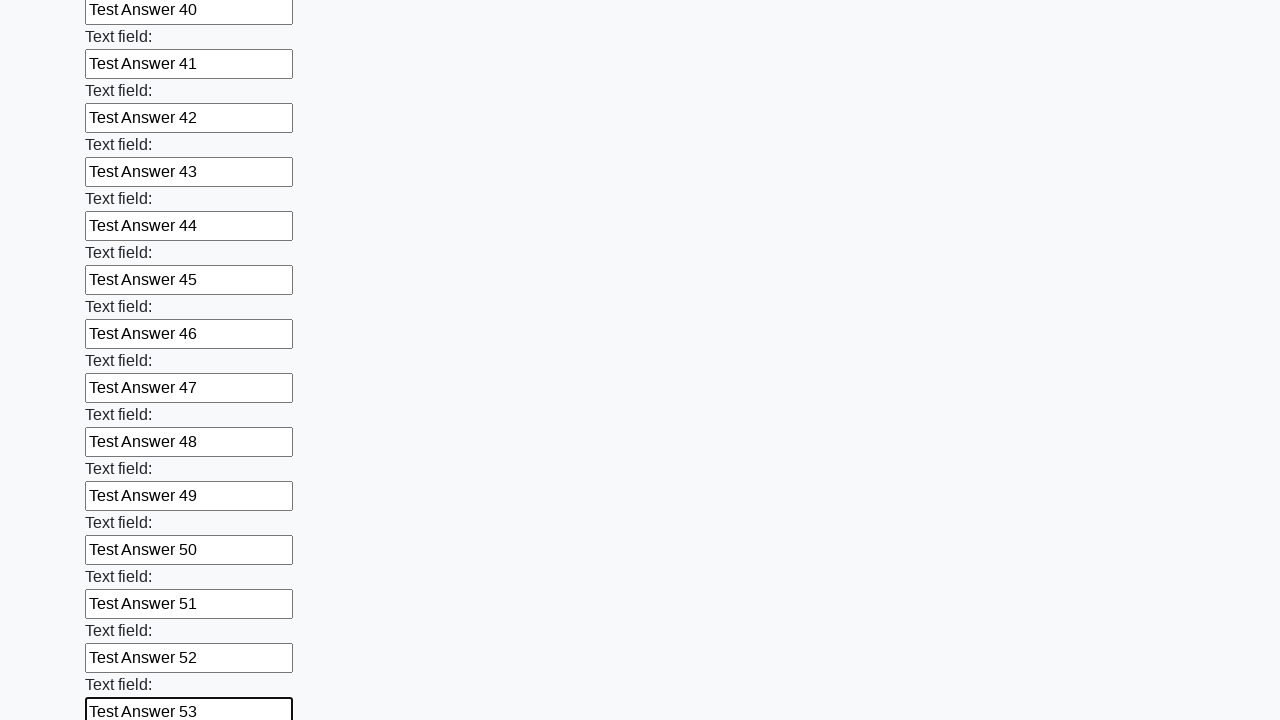

Filled input field 54 of 100 with 'Test Answer 54' on input >> nth=53
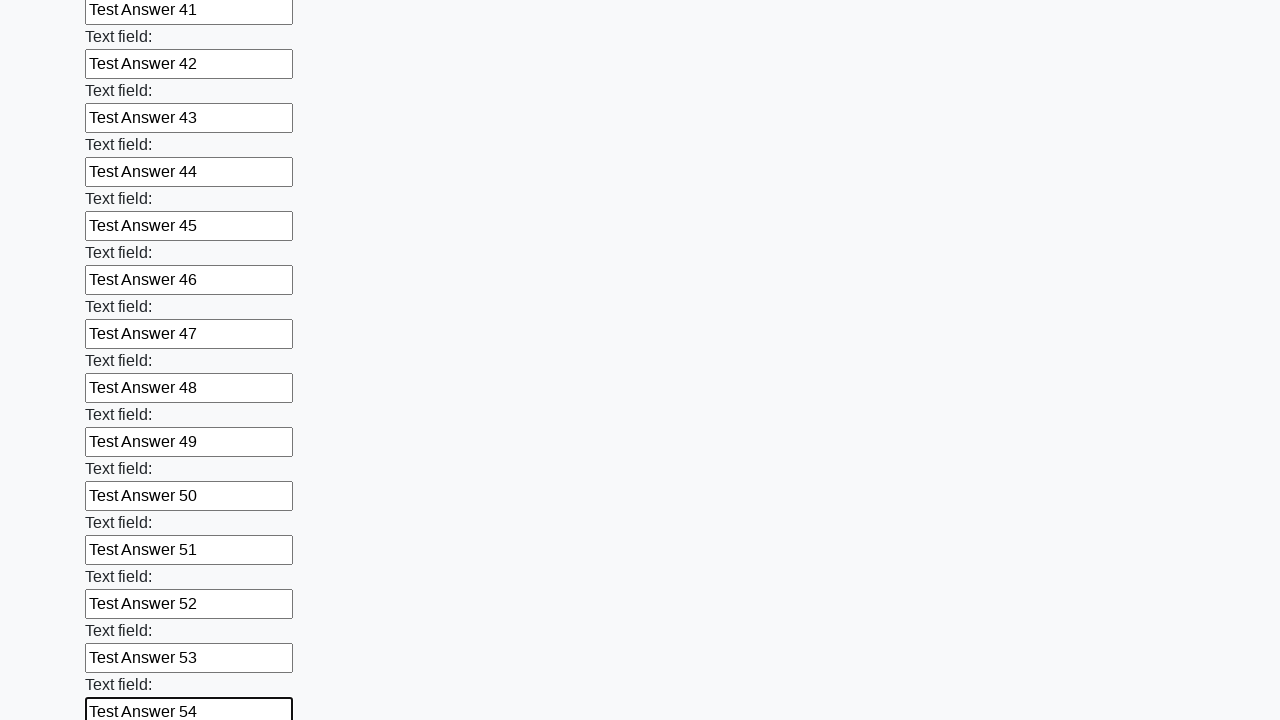

Filled input field 55 of 100 with 'Test Answer 55' on input >> nth=54
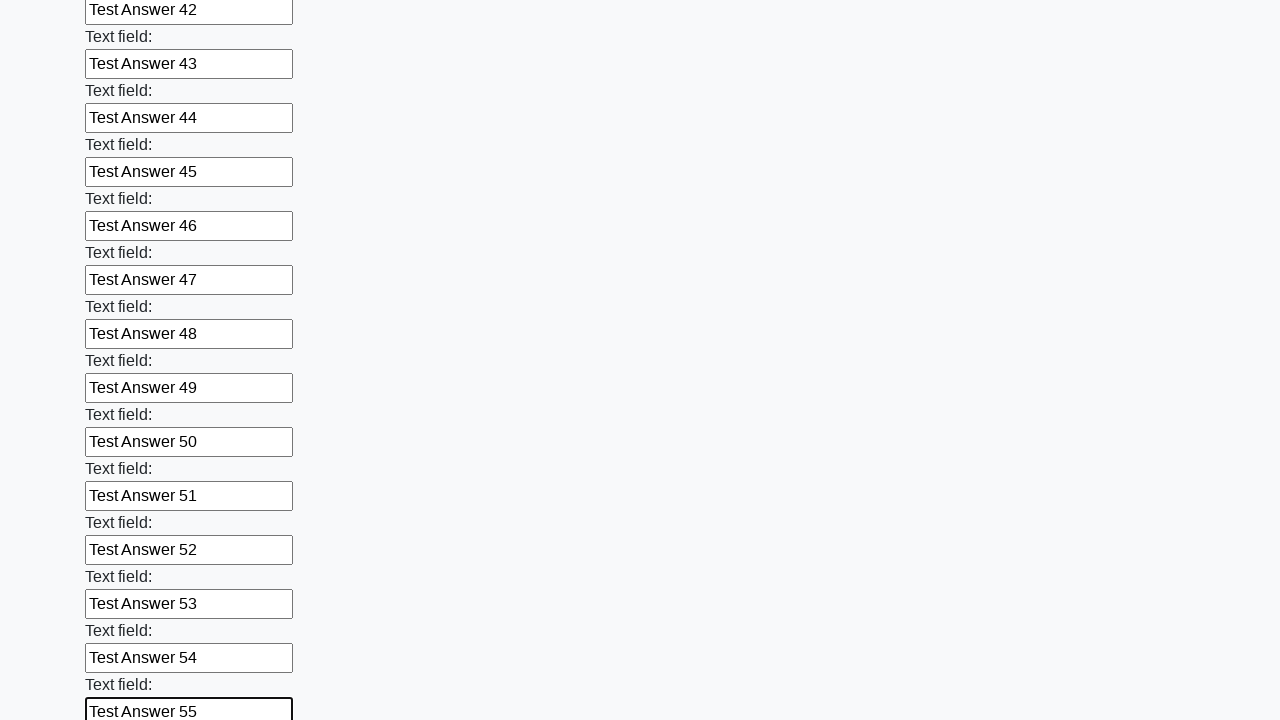

Filled input field 56 of 100 with 'Test Answer 56' on input >> nth=55
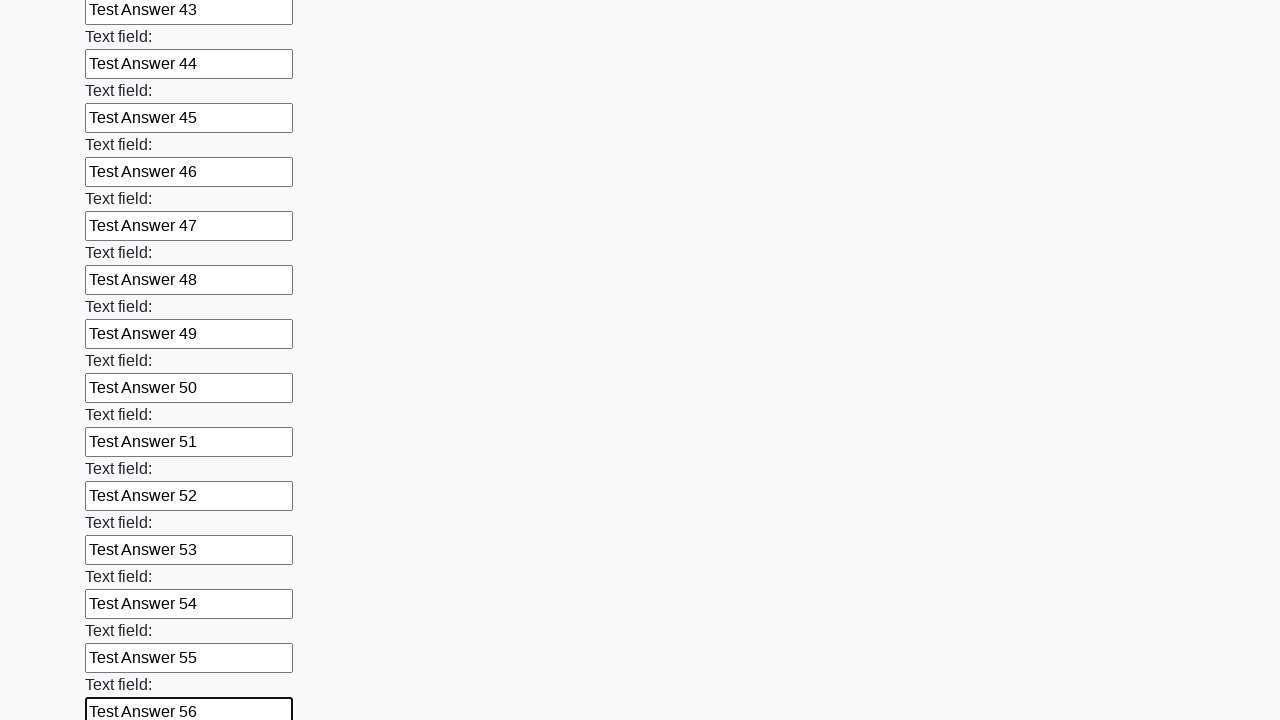

Filled input field 57 of 100 with 'Test Answer 57' on input >> nth=56
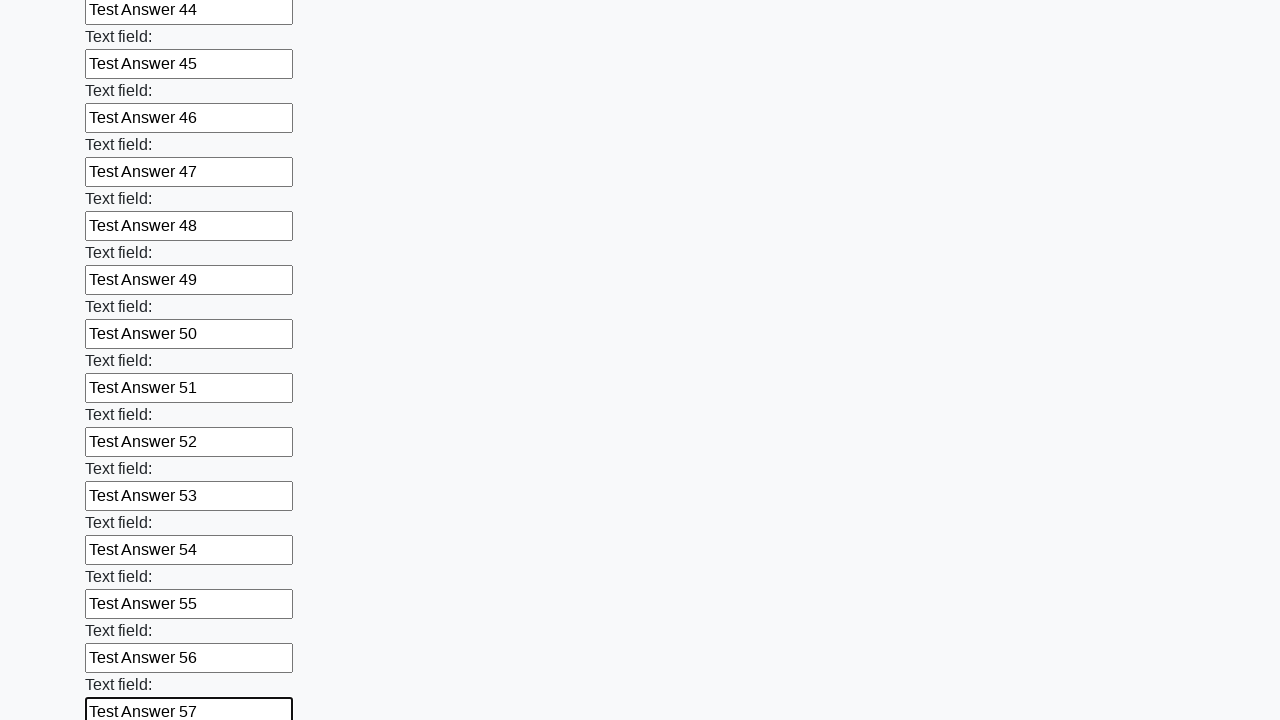

Filled input field 58 of 100 with 'Test Answer 58' on input >> nth=57
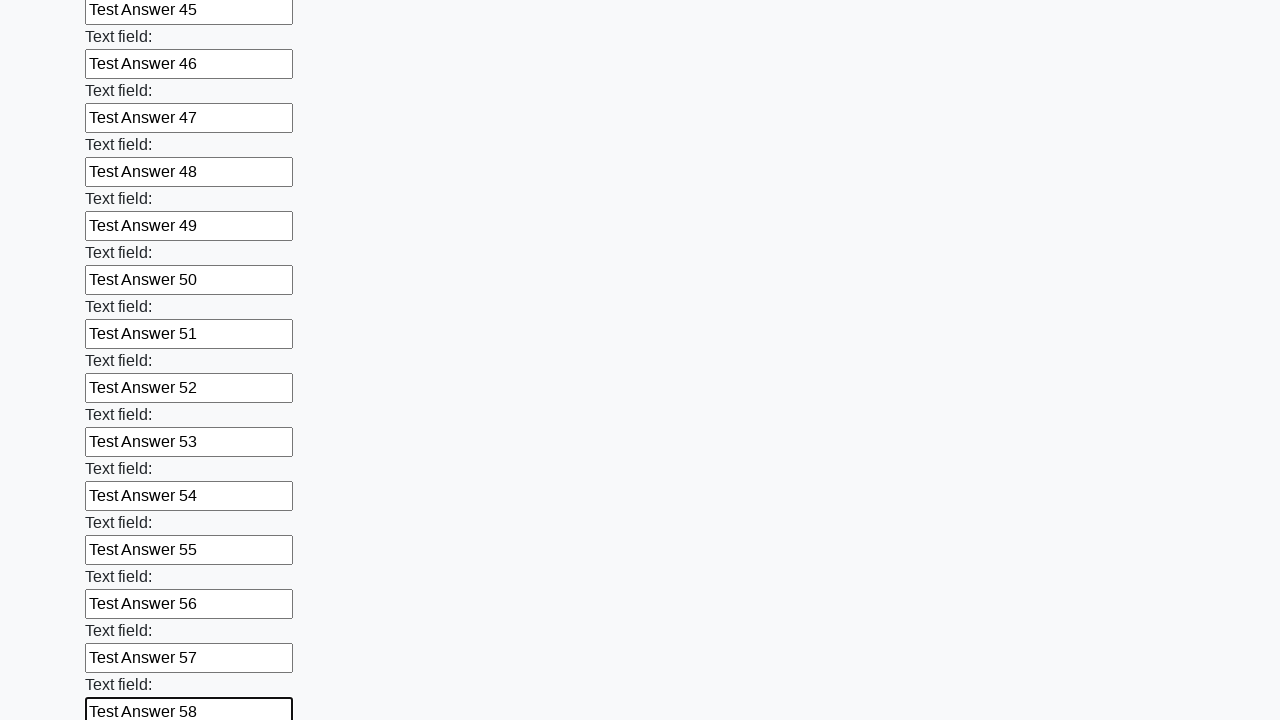

Filled input field 59 of 100 with 'Test Answer 59' on input >> nth=58
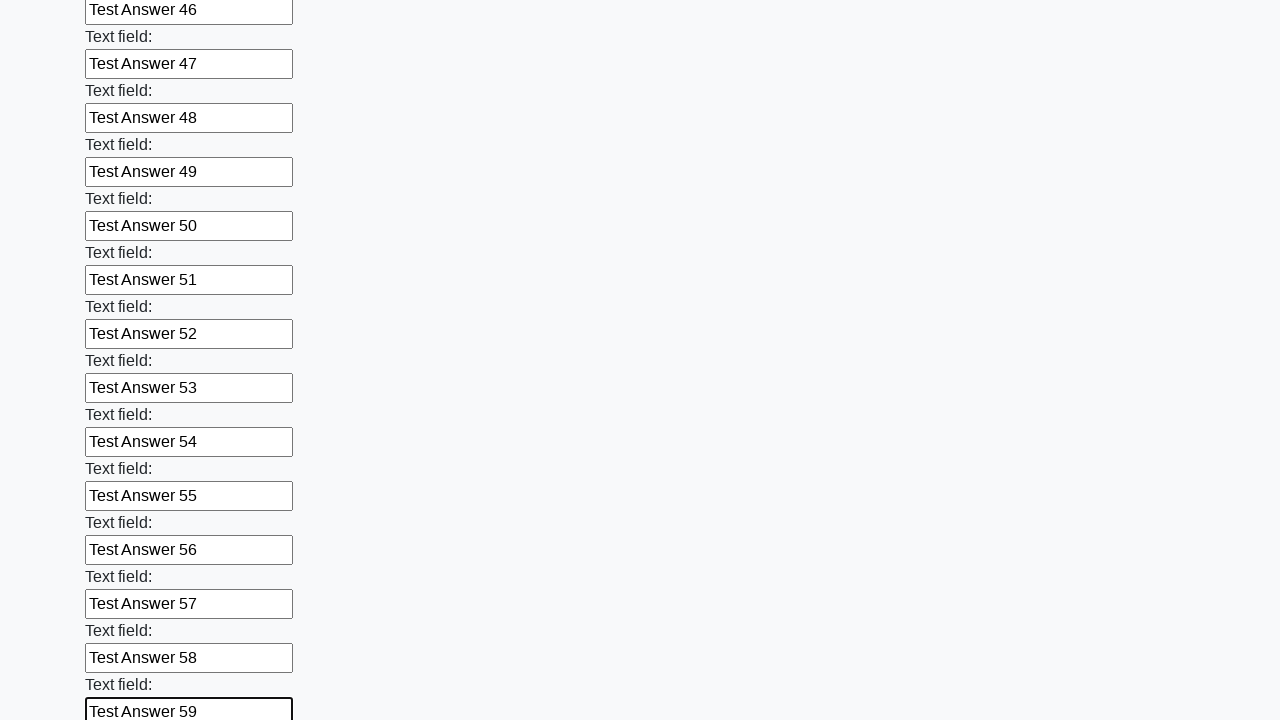

Filled input field 60 of 100 with 'Test Answer 60' on input >> nth=59
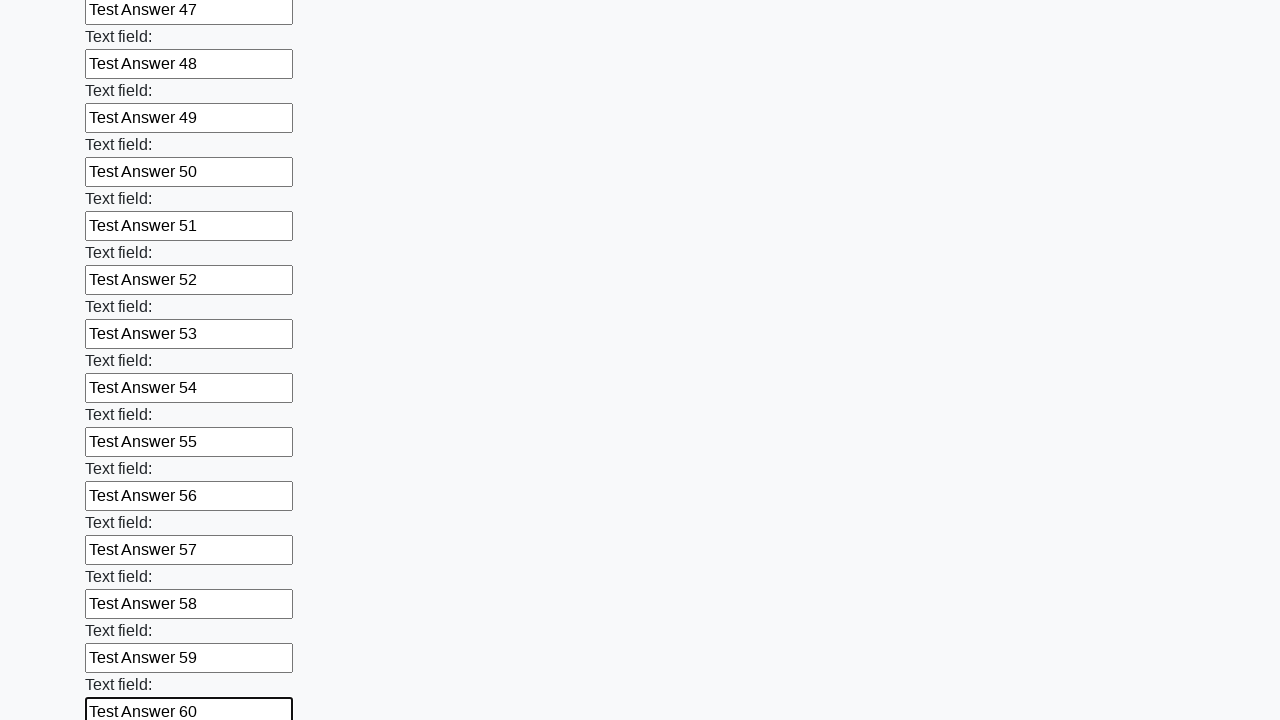

Filled input field 61 of 100 with 'Test Answer 61' on input >> nth=60
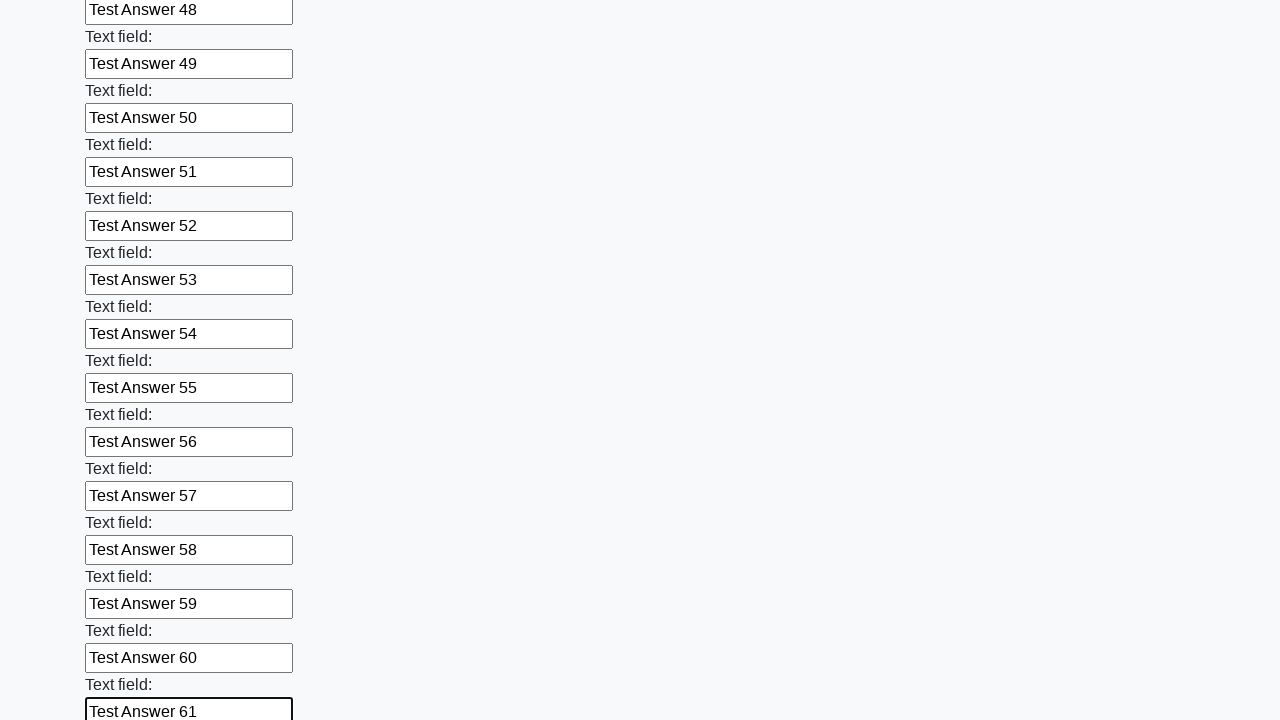

Filled input field 62 of 100 with 'Test Answer 62' on input >> nth=61
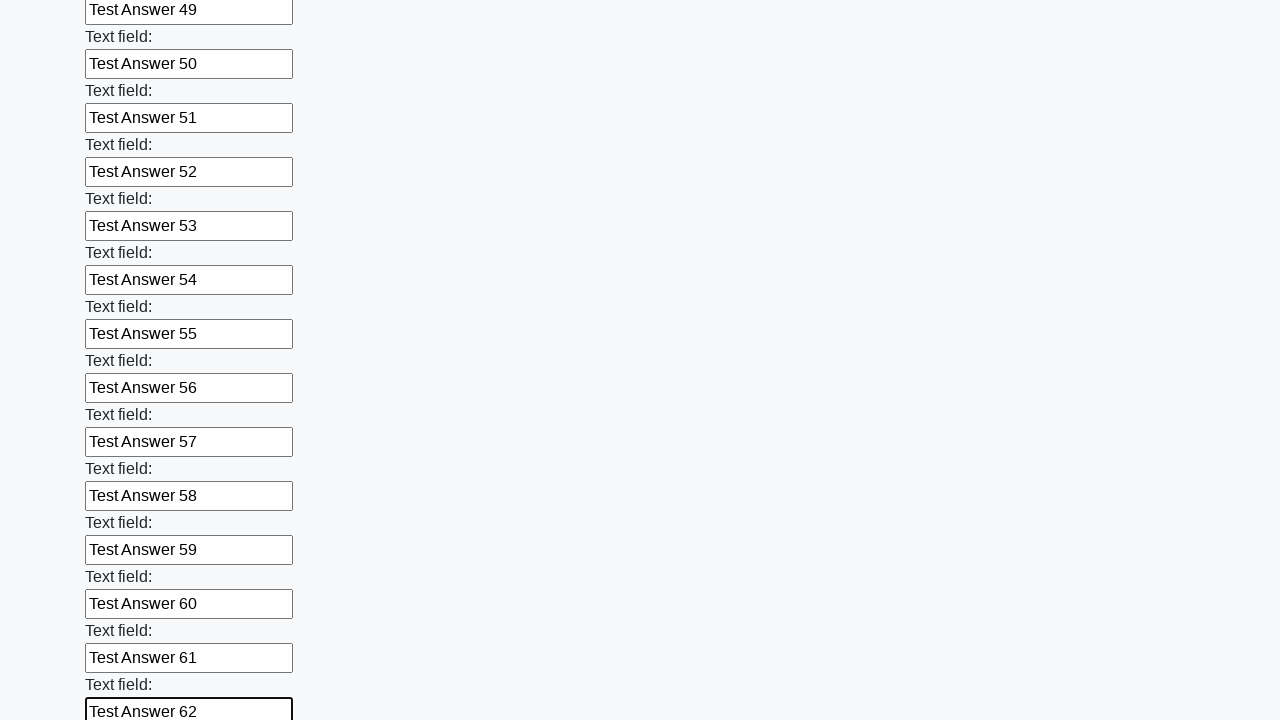

Filled input field 63 of 100 with 'Test Answer 63' on input >> nth=62
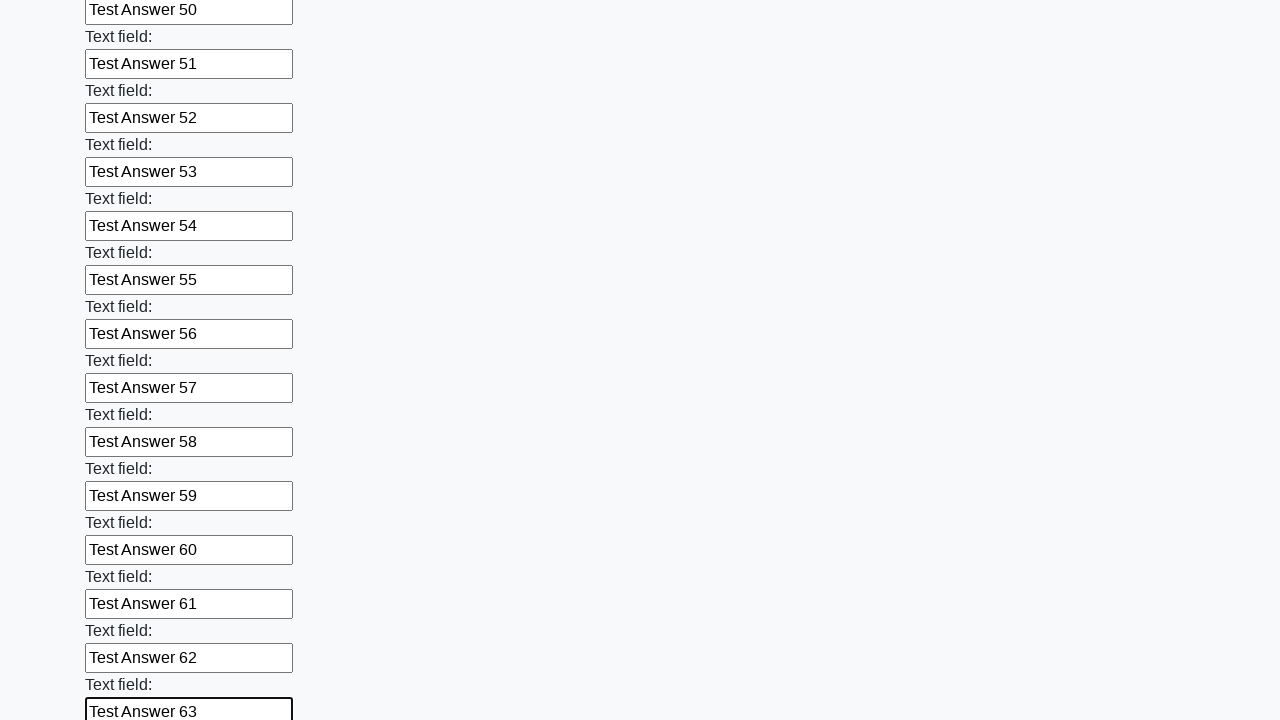

Filled input field 64 of 100 with 'Test Answer 64' on input >> nth=63
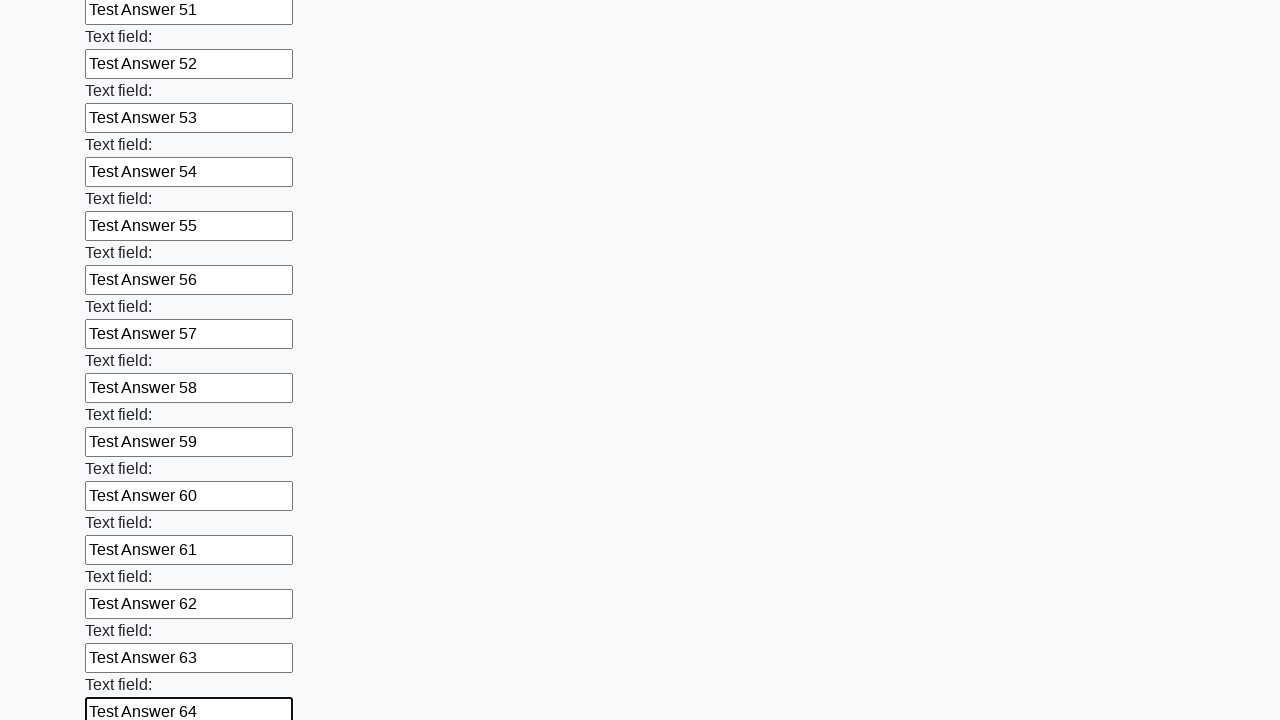

Filled input field 65 of 100 with 'Test Answer 65' on input >> nth=64
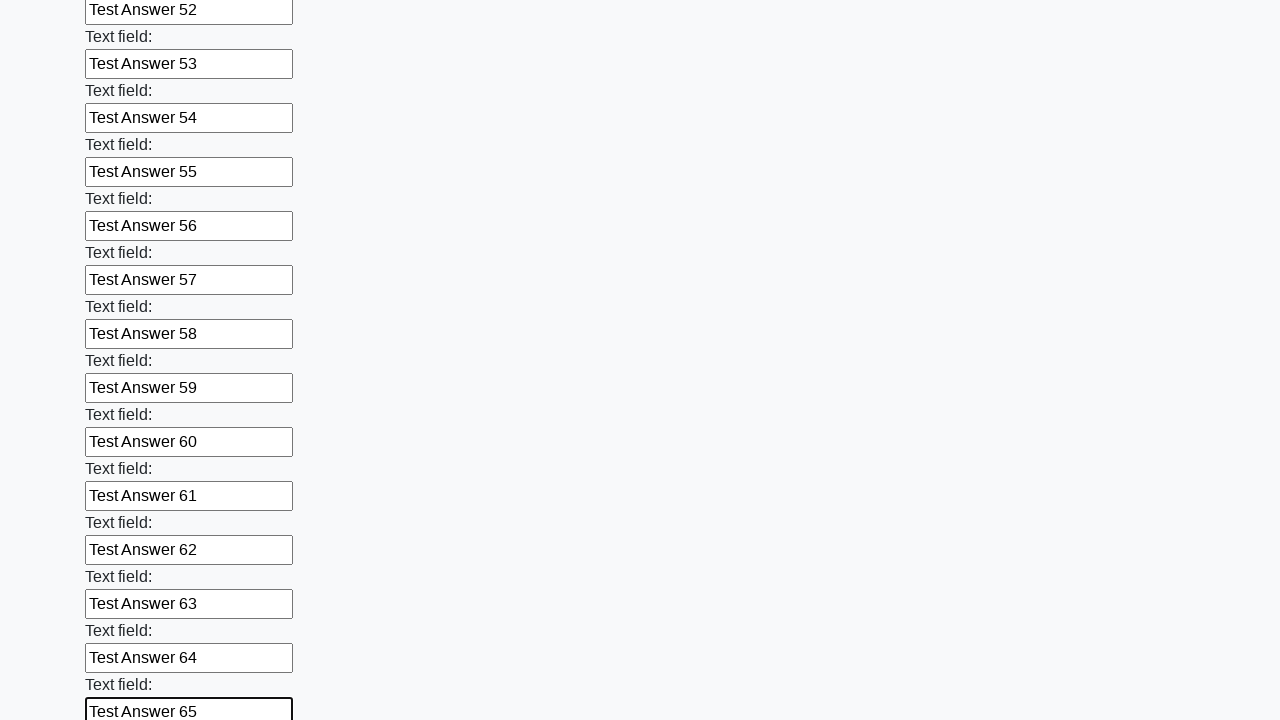

Filled input field 66 of 100 with 'Test Answer 66' on input >> nth=65
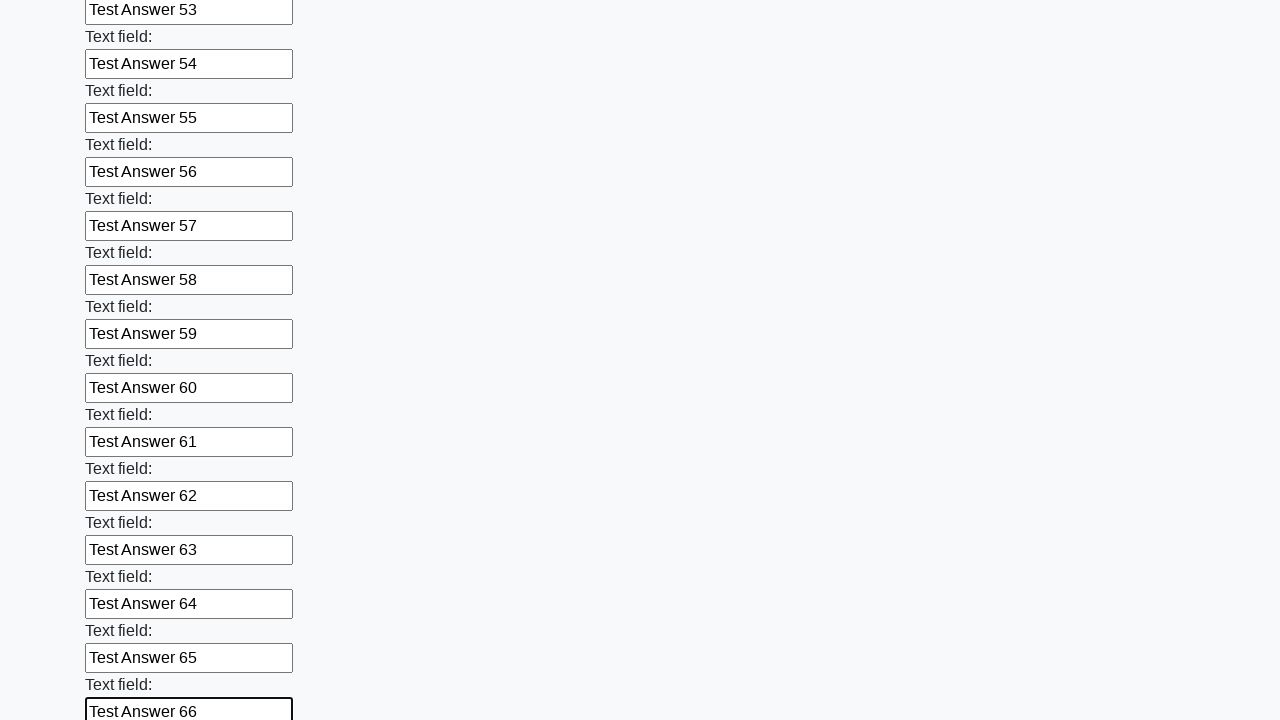

Filled input field 67 of 100 with 'Test Answer 67' on input >> nth=66
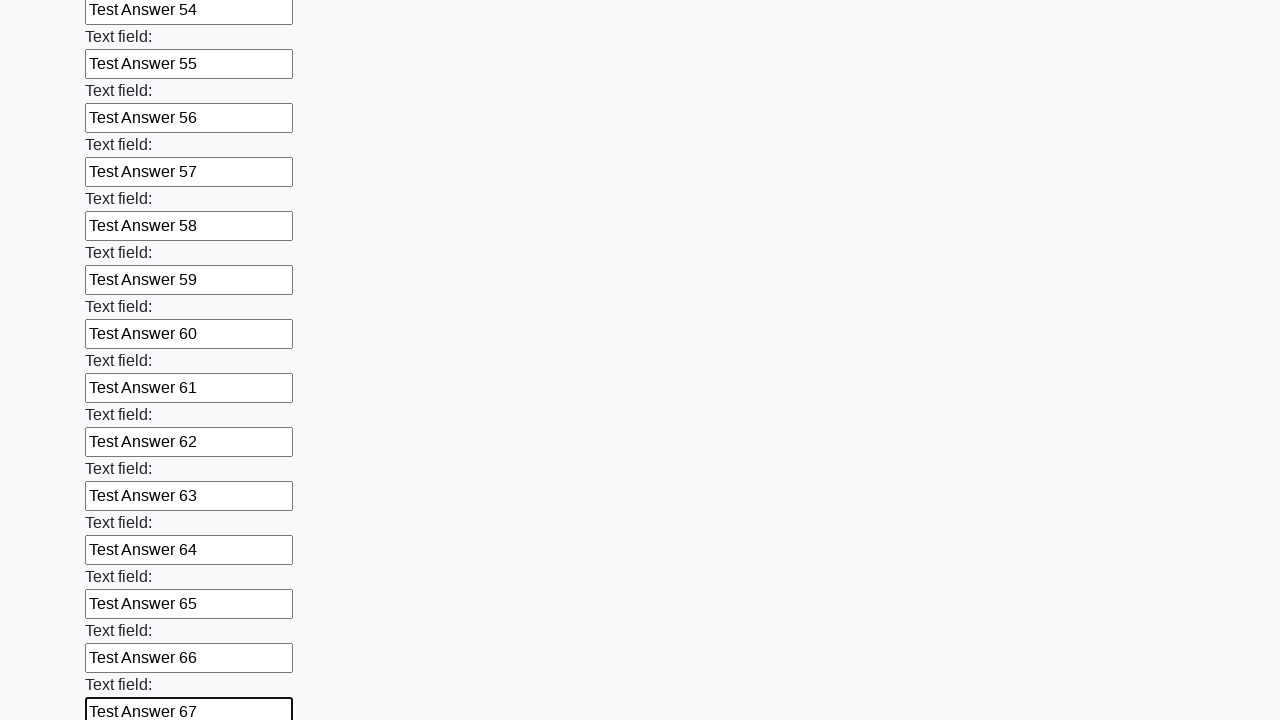

Filled input field 68 of 100 with 'Test Answer 68' on input >> nth=67
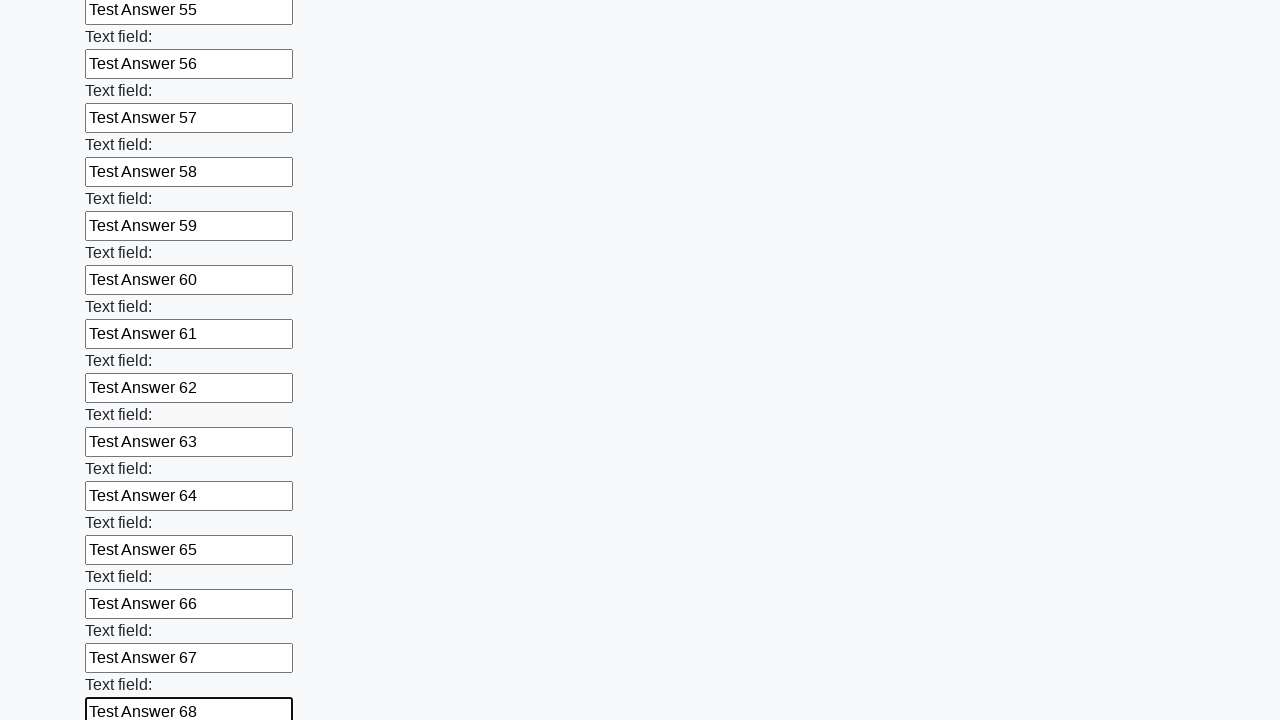

Filled input field 69 of 100 with 'Test Answer 69' on input >> nth=68
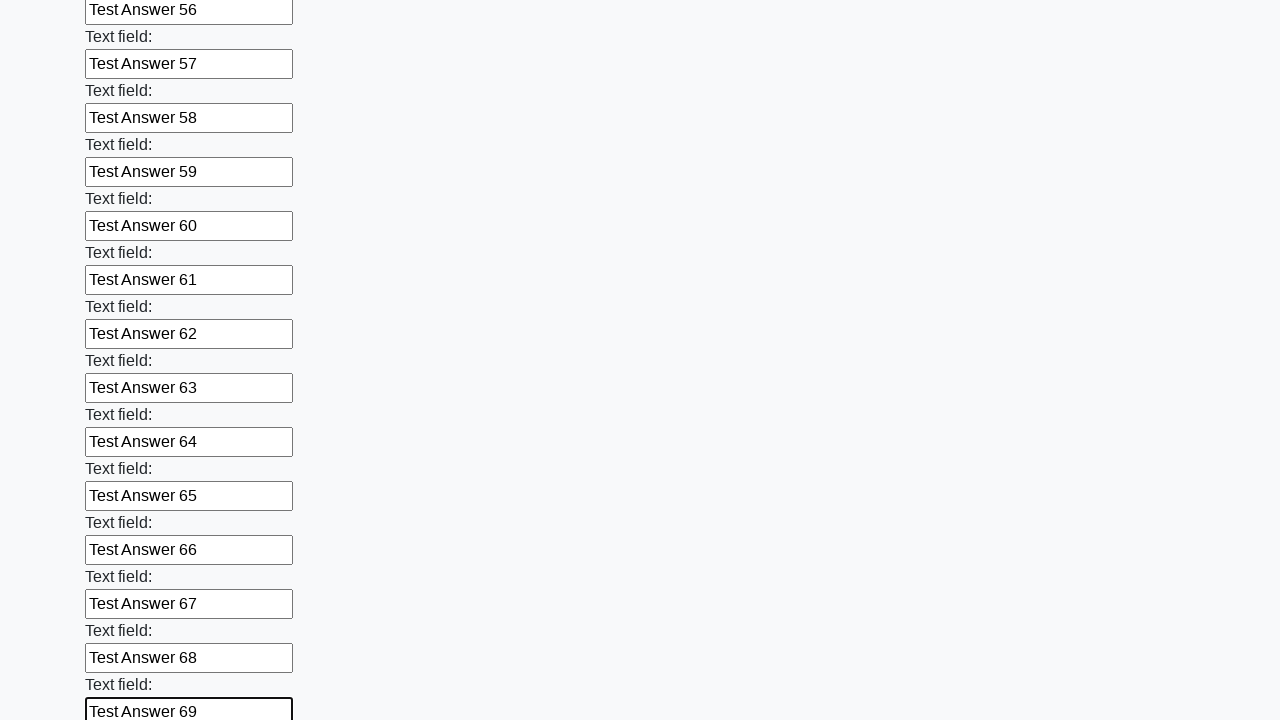

Filled input field 70 of 100 with 'Test Answer 70' on input >> nth=69
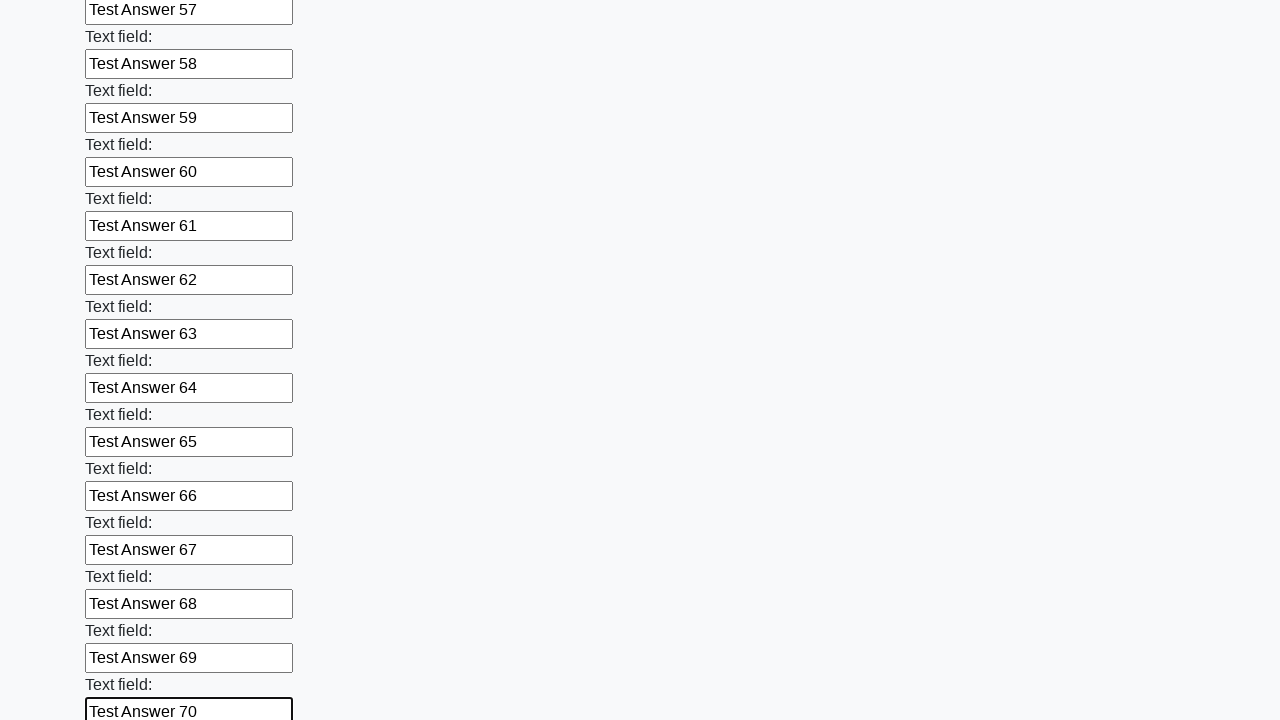

Filled input field 71 of 100 with 'Test Answer 71' on input >> nth=70
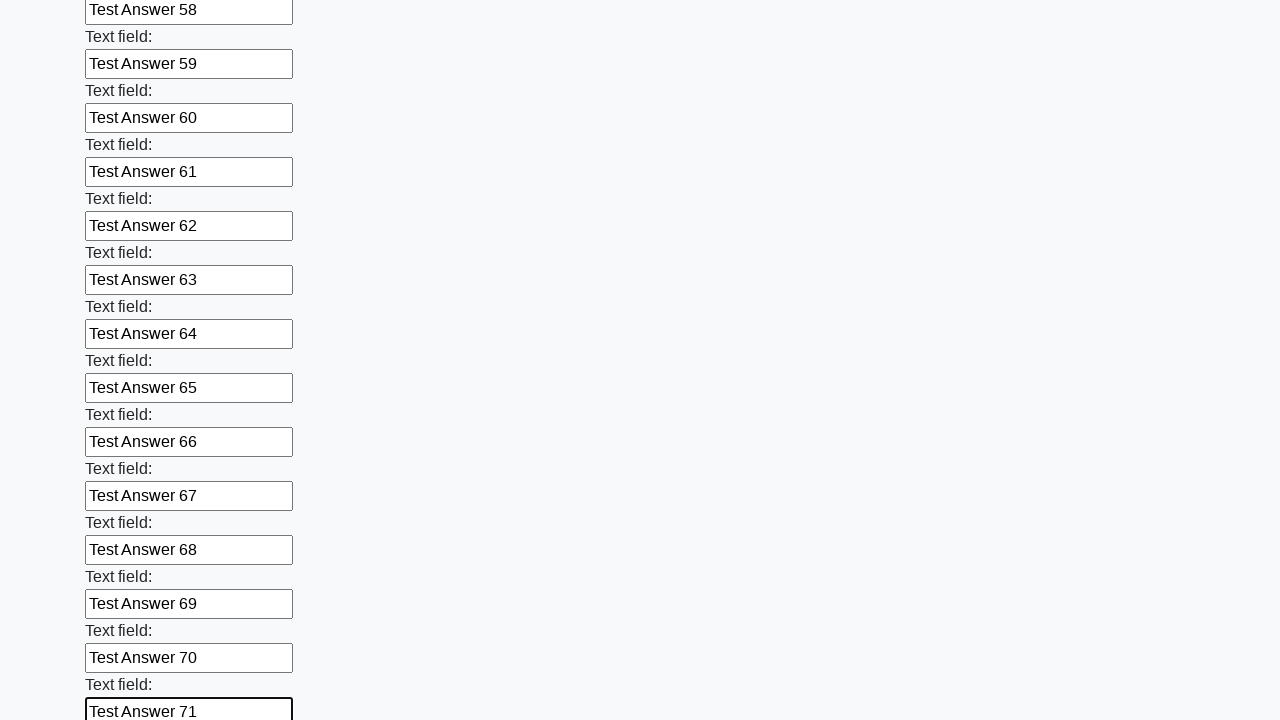

Filled input field 72 of 100 with 'Test Answer 72' on input >> nth=71
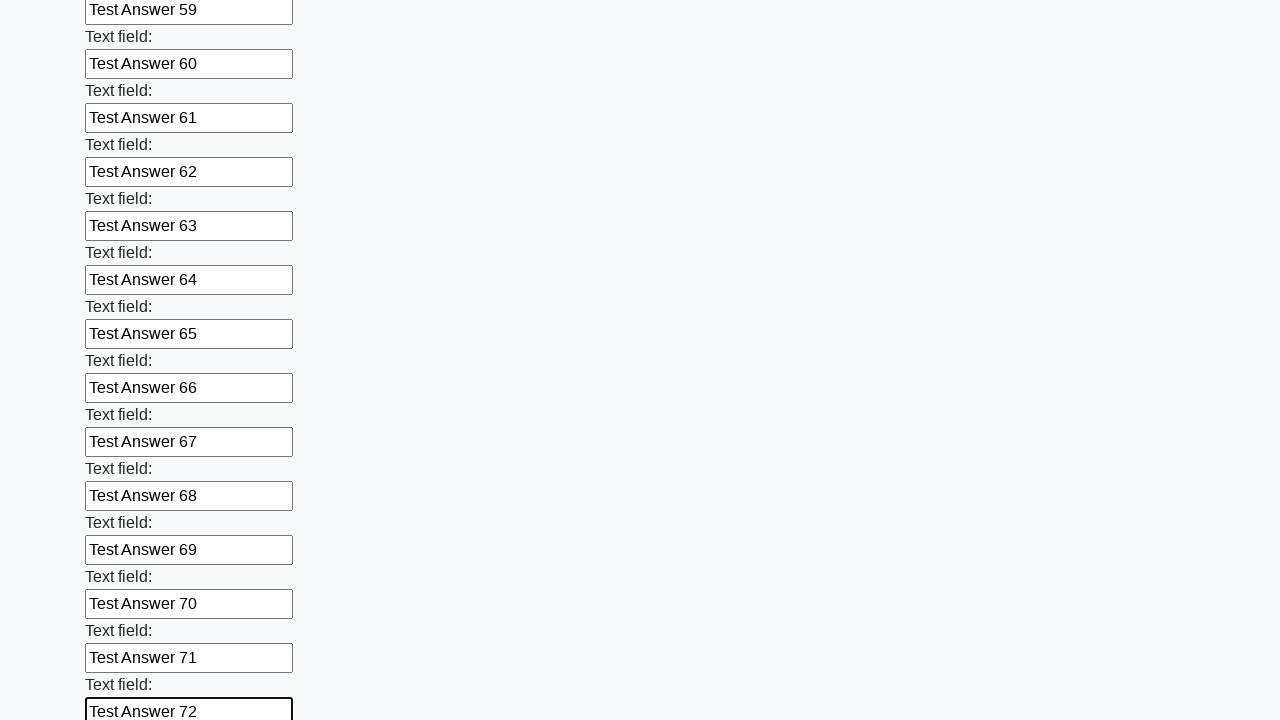

Filled input field 73 of 100 with 'Test Answer 73' on input >> nth=72
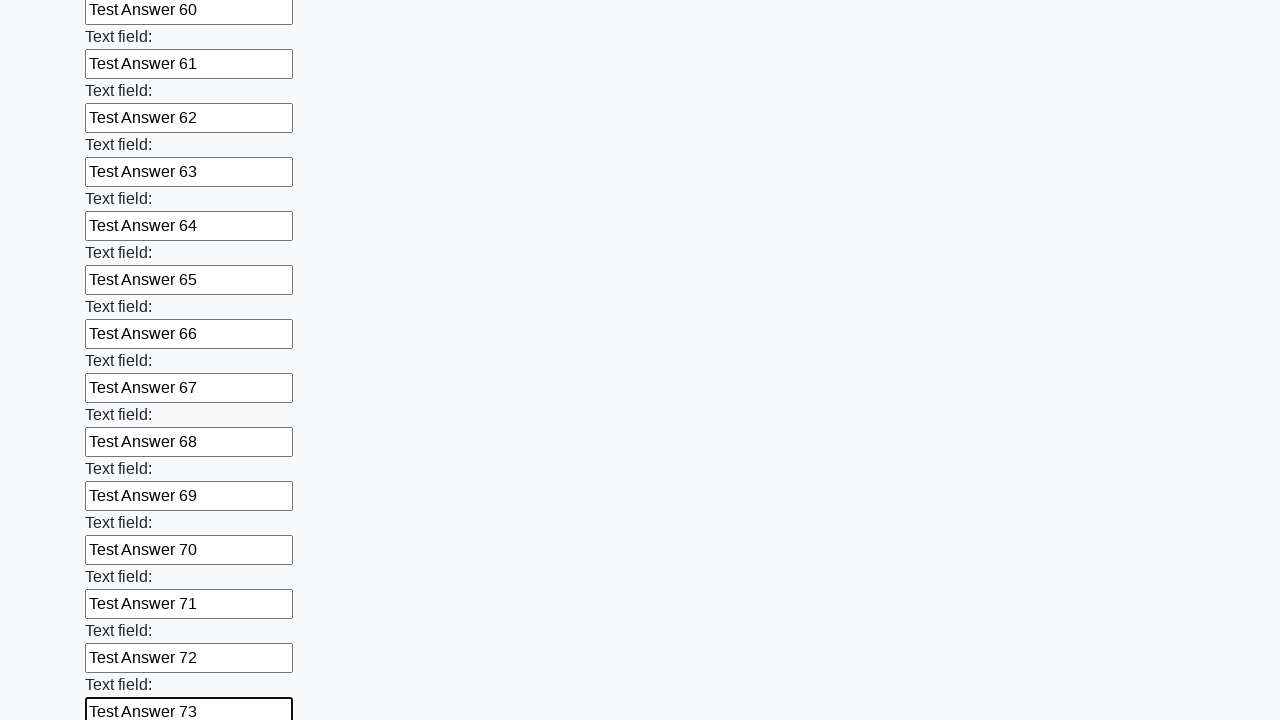

Filled input field 74 of 100 with 'Test Answer 74' on input >> nth=73
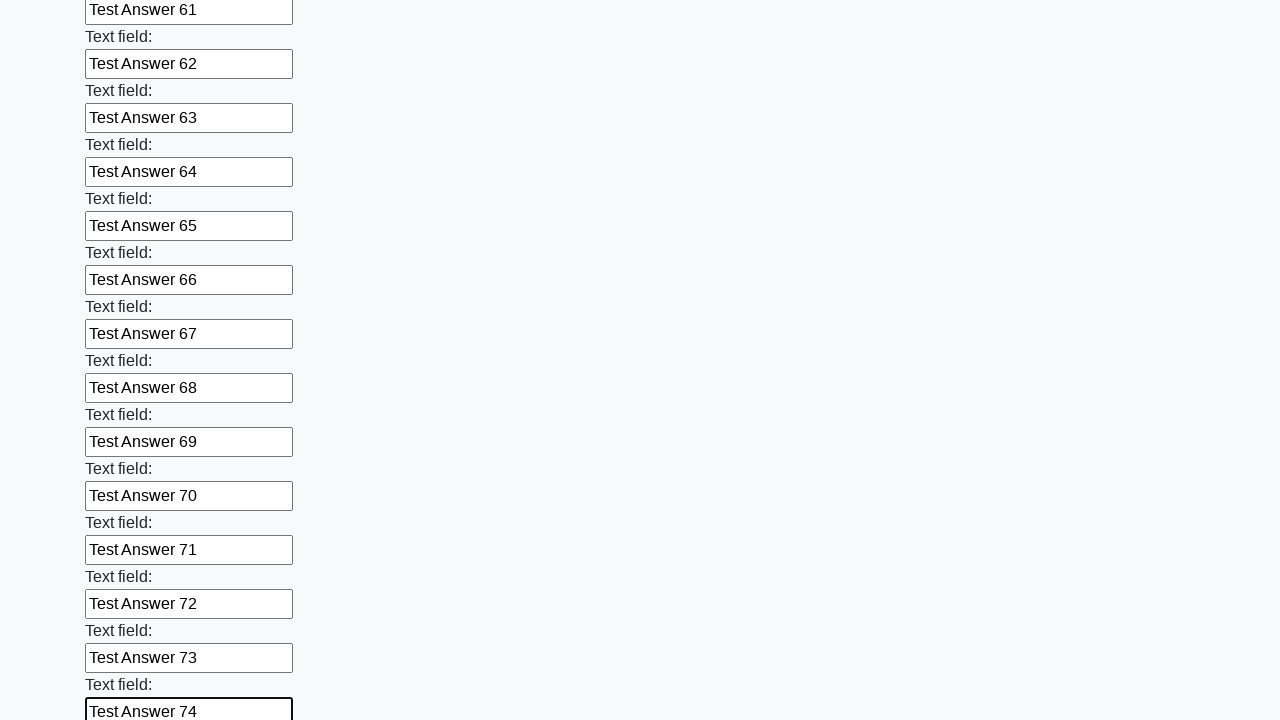

Filled input field 75 of 100 with 'Test Answer 75' on input >> nth=74
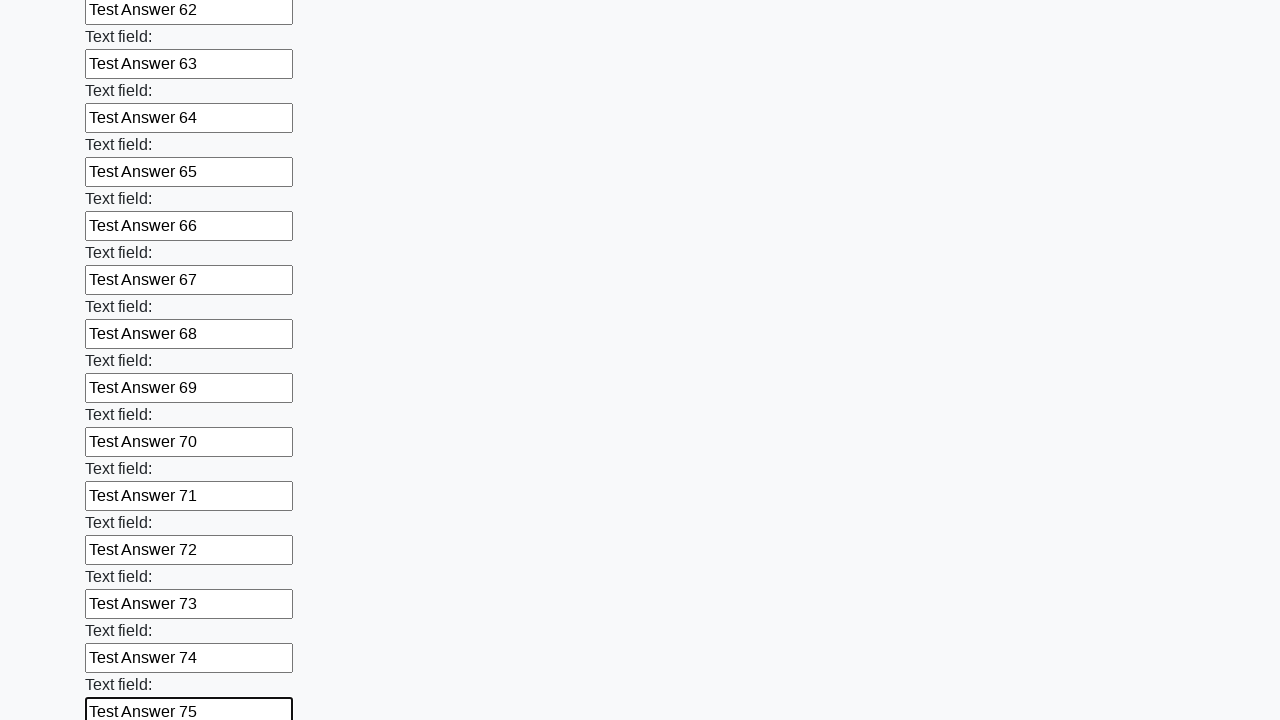

Filled input field 76 of 100 with 'Test Answer 76' on input >> nth=75
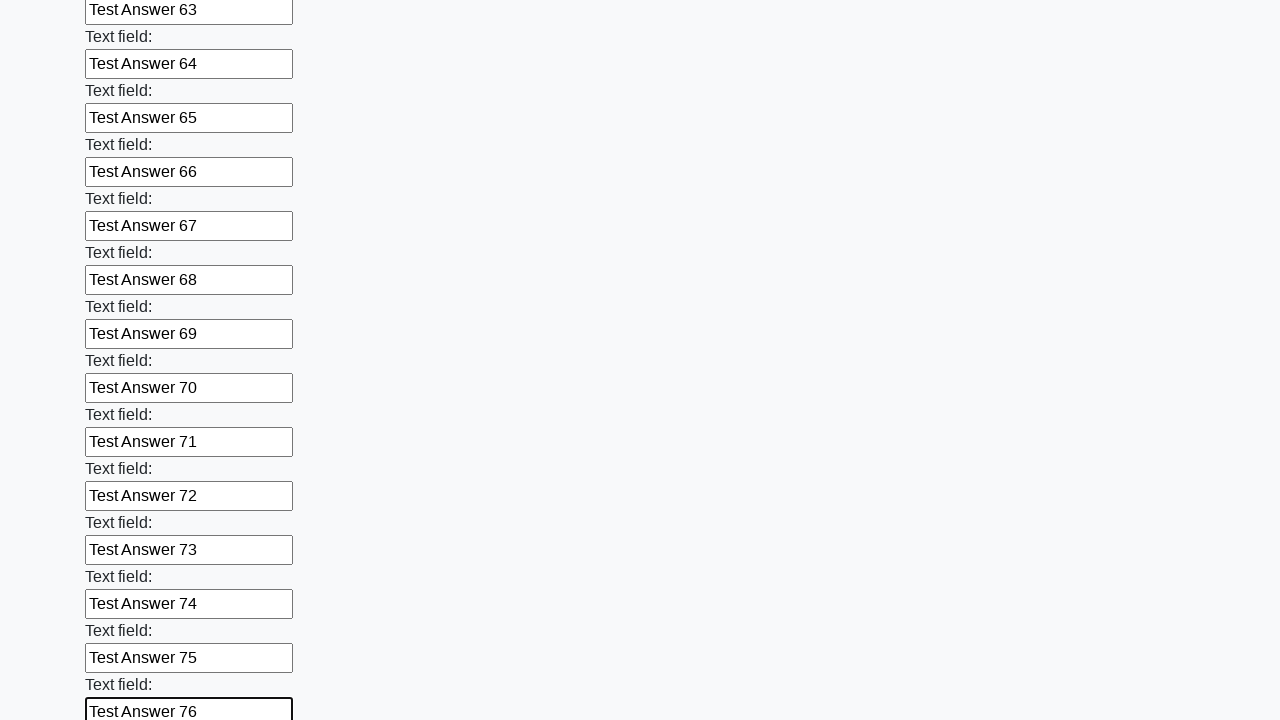

Filled input field 77 of 100 with 'Test Answer 77' on input >> nth=76
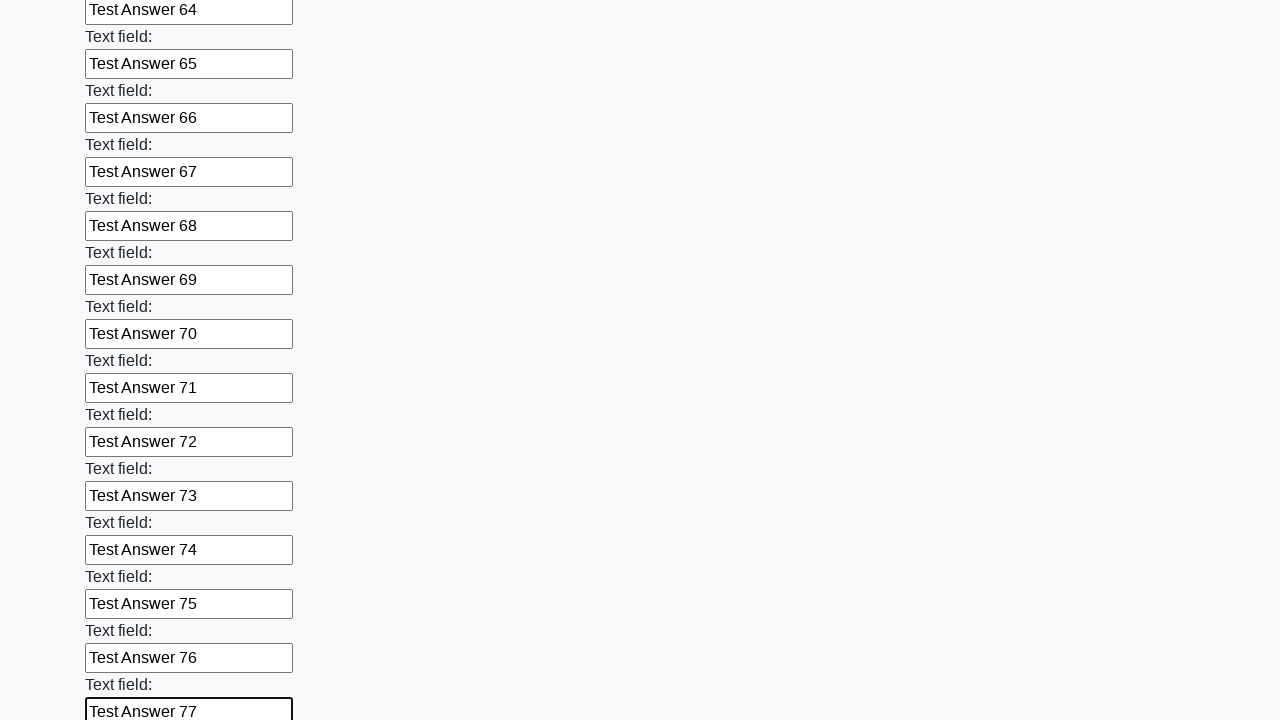

Filled input field 78 of 100 with 'Test Answer 78' on input >> nth=77
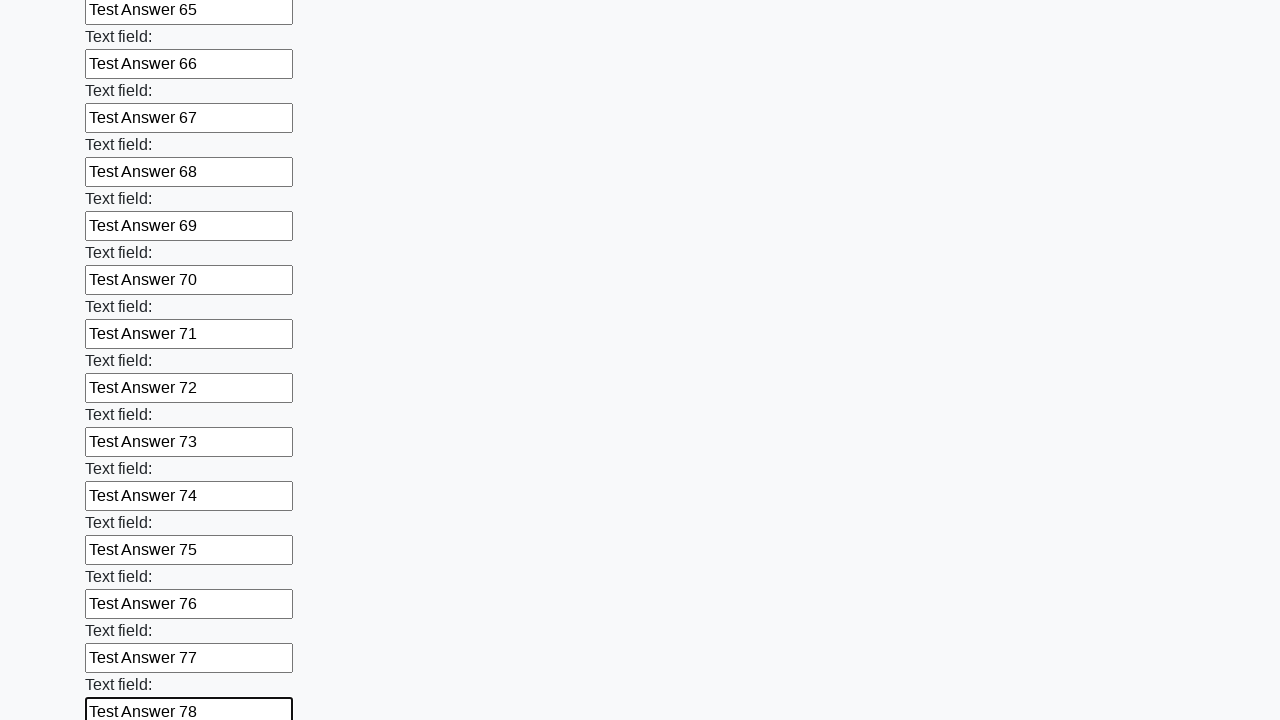

Filled input field 79 of 100 with 'Test Answer 79' on input >> nth=78
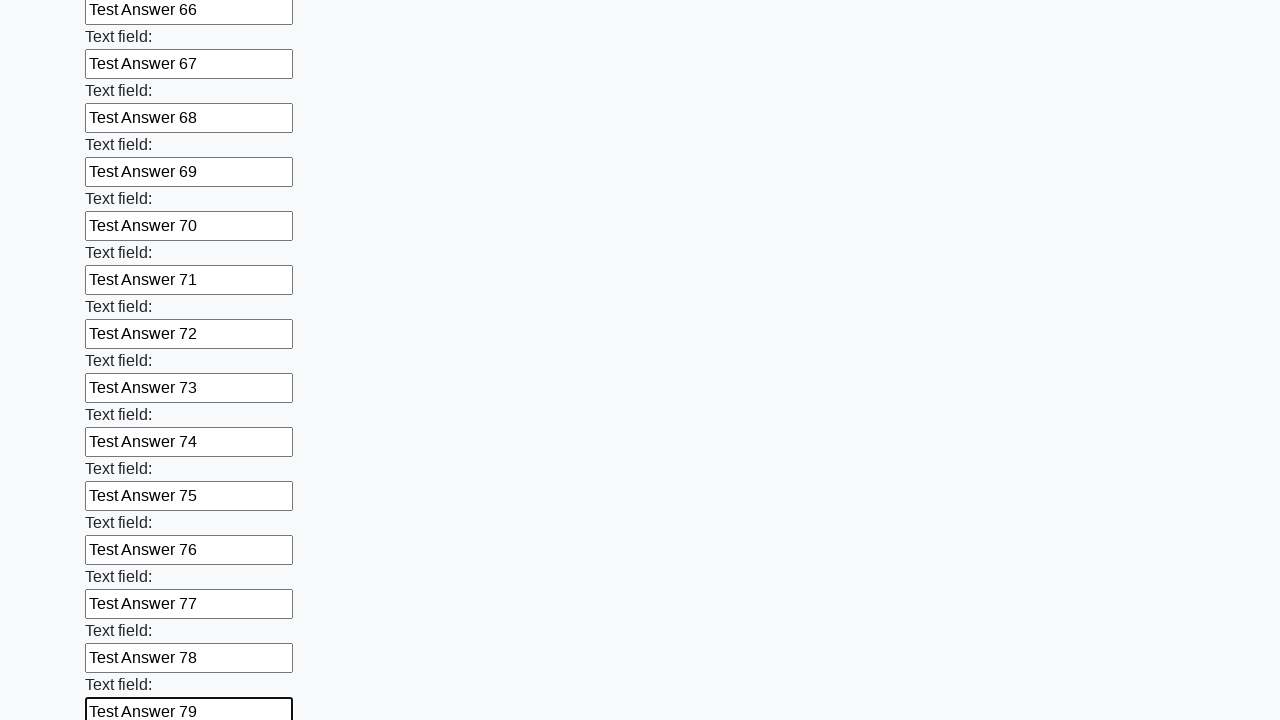

Filled input field 80 of 100 with 'Test Answer 80' on input >> nth=79
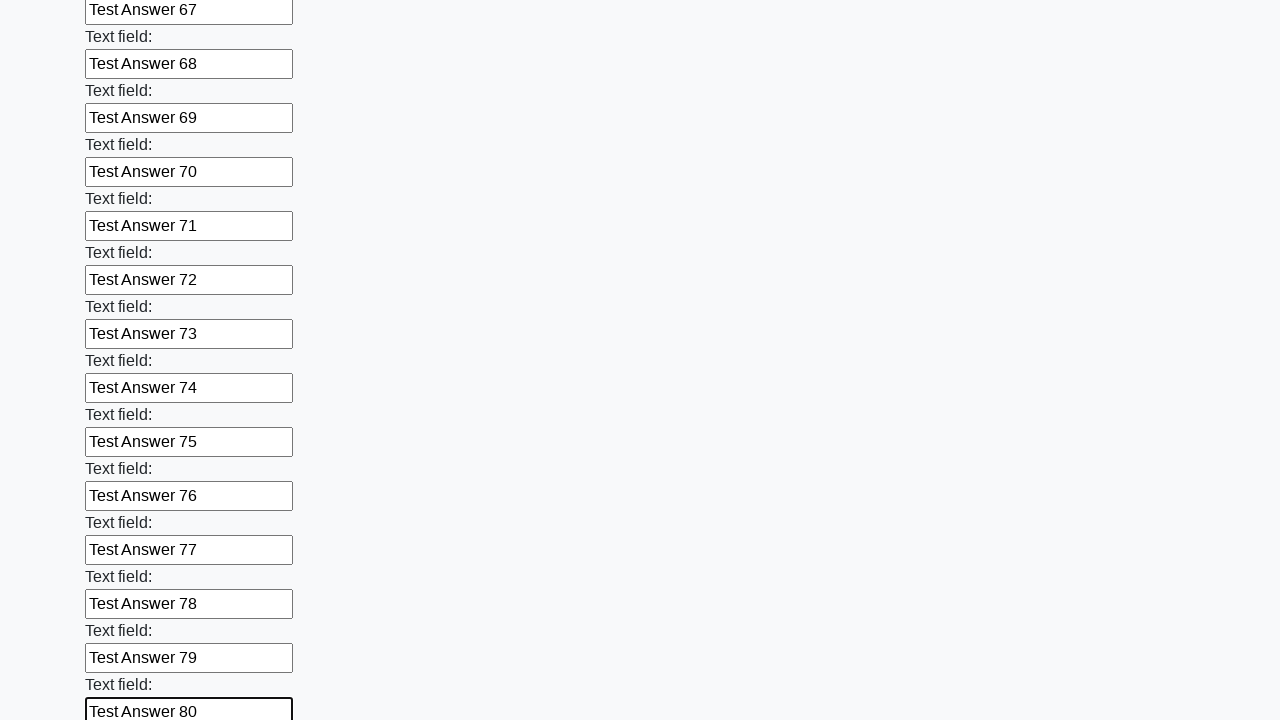

Filled input field 81 of 100 with 'Test Answer 81' on input >> nth=80
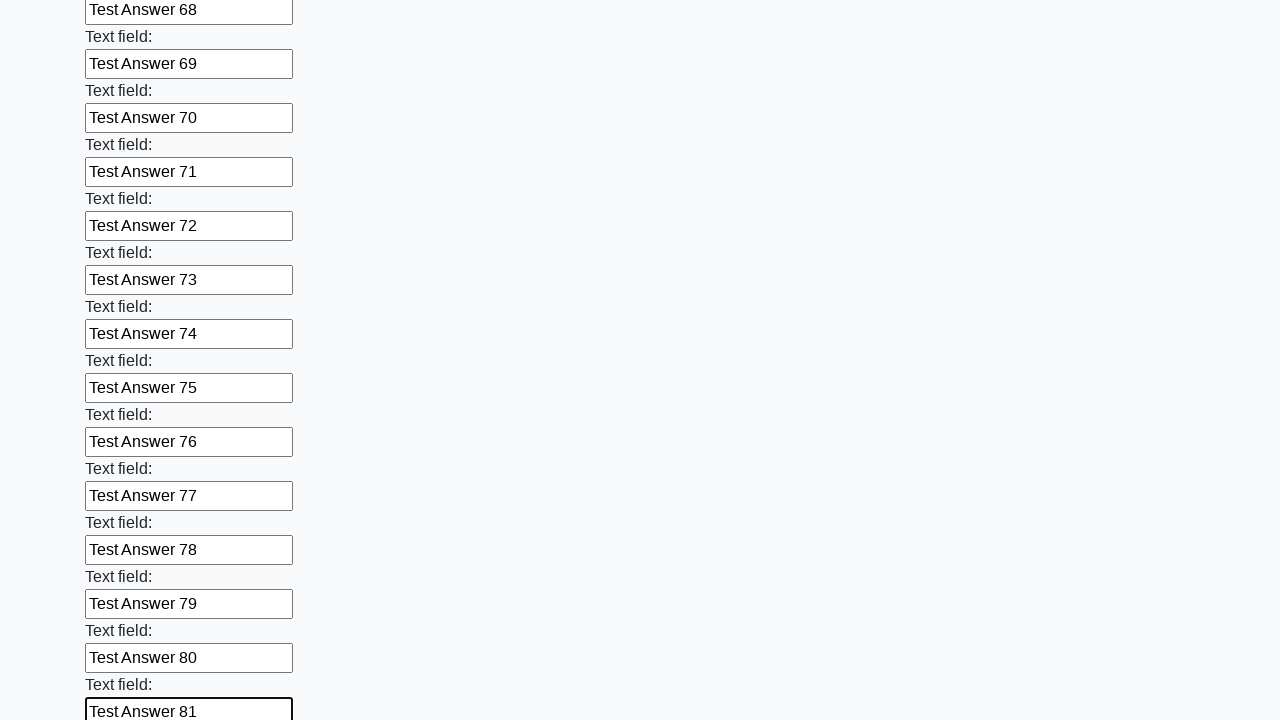

Filled input field 82 of 100 with 'Test Answer 82' on input >> nth=81
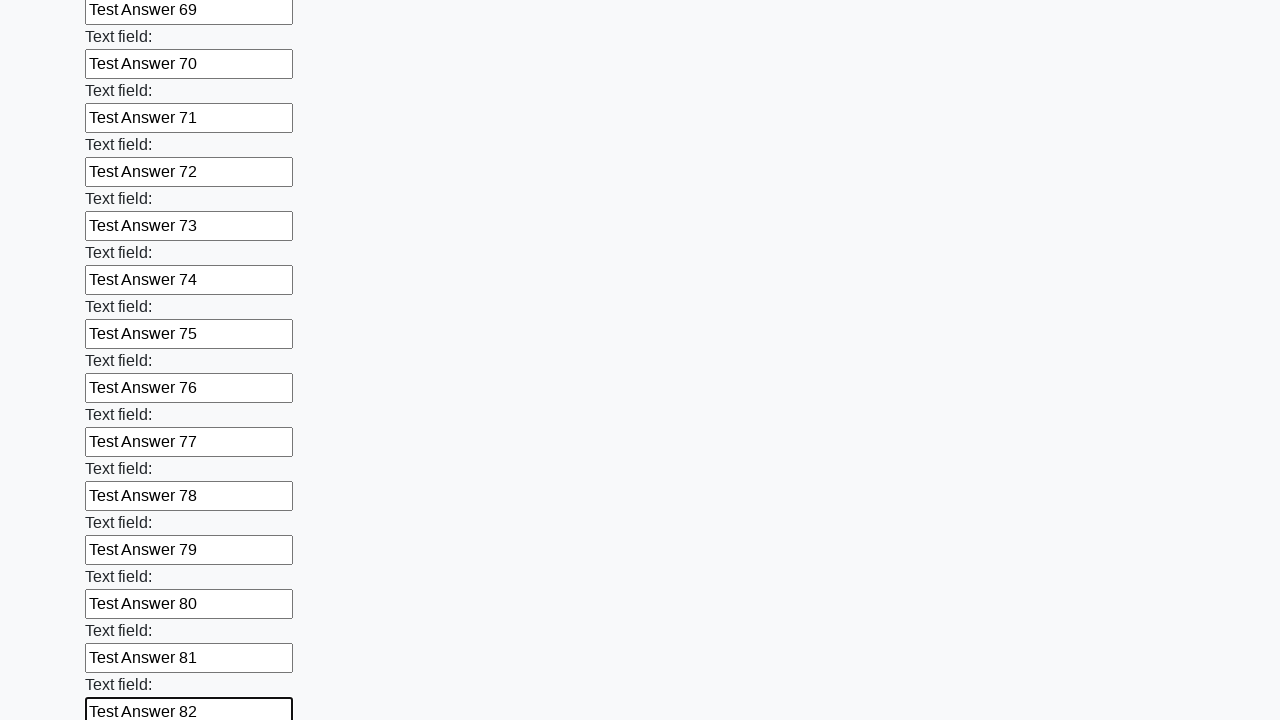

Filled input field 83 of 100 with 'Test Answer 83' on input >> nth=82
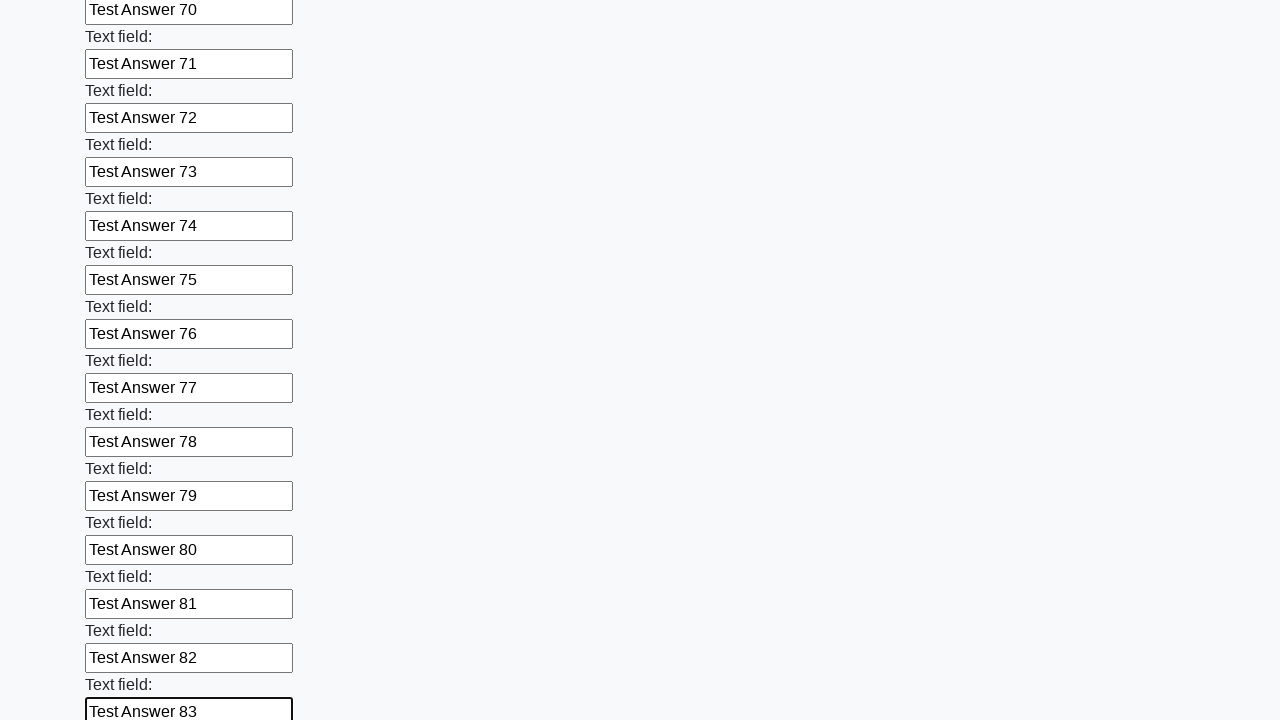

Filled input field 84 of 100 with 'Test Answer 84' on input >> nth=83
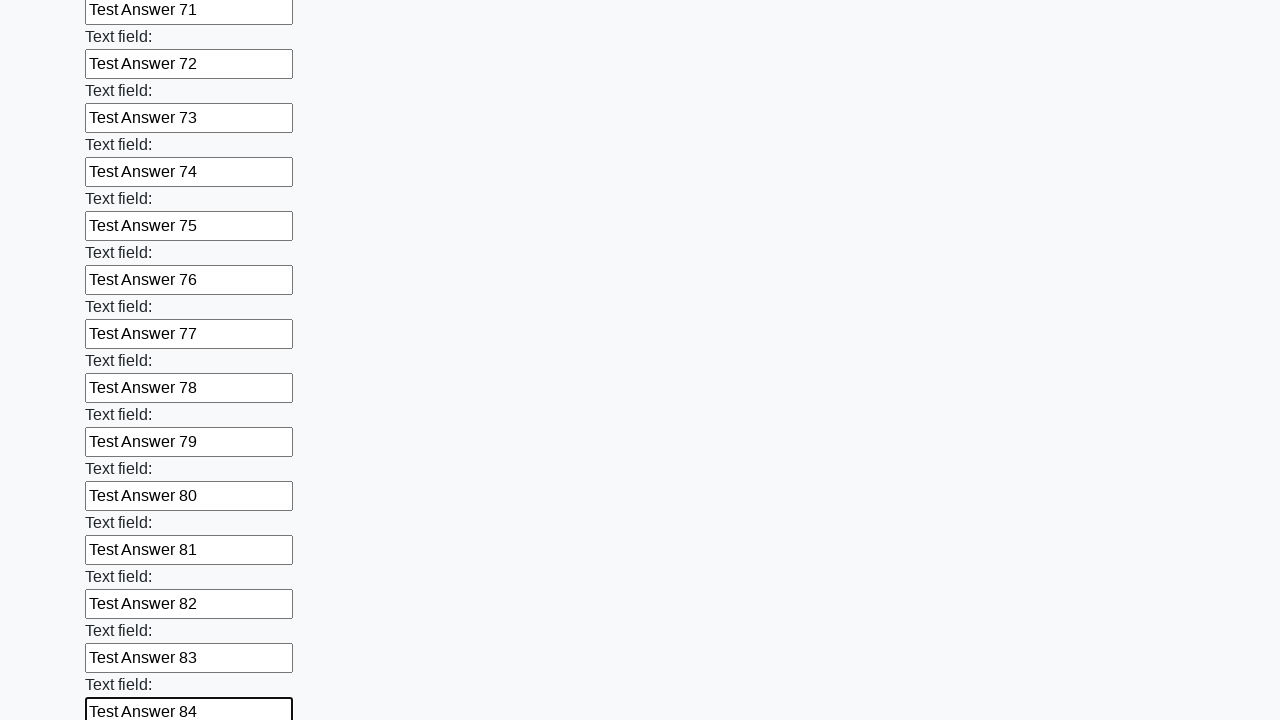

Filled input field 85 of 100 with 'Test Answer 85' on input >> nth=84
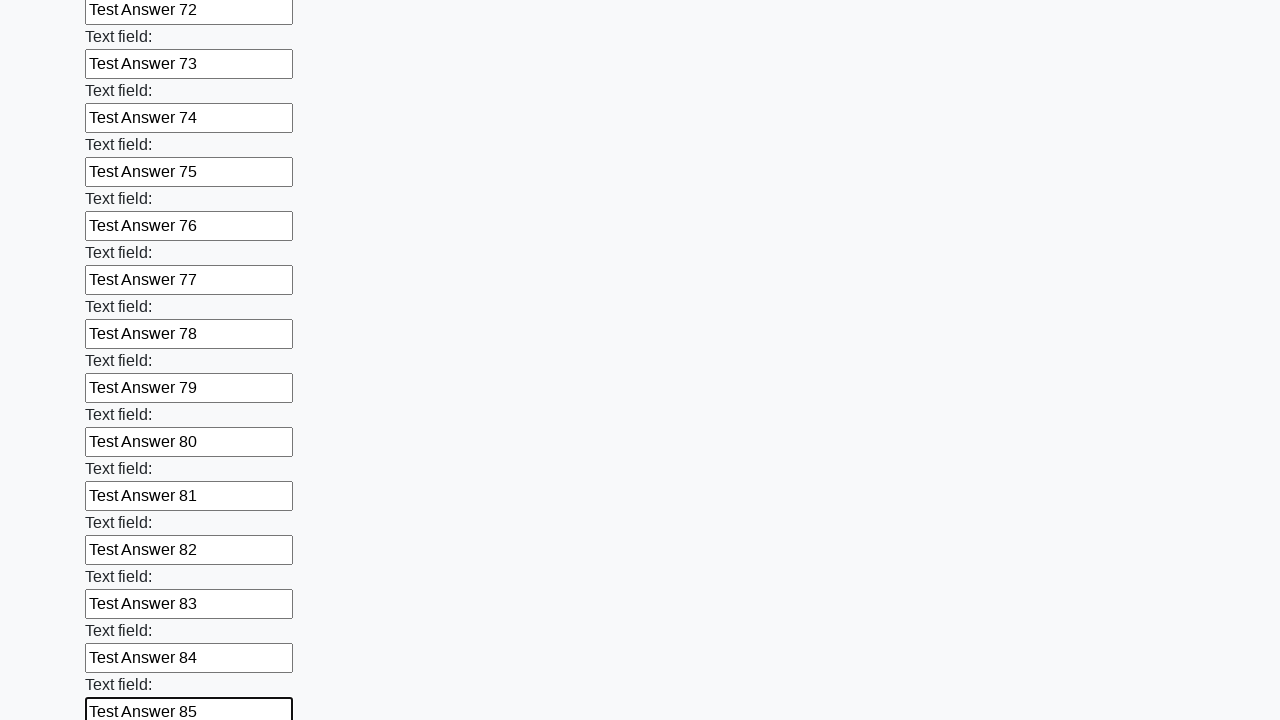

Filled input field 86 of 100 with 'Test Answer 86' on input >> nth=85
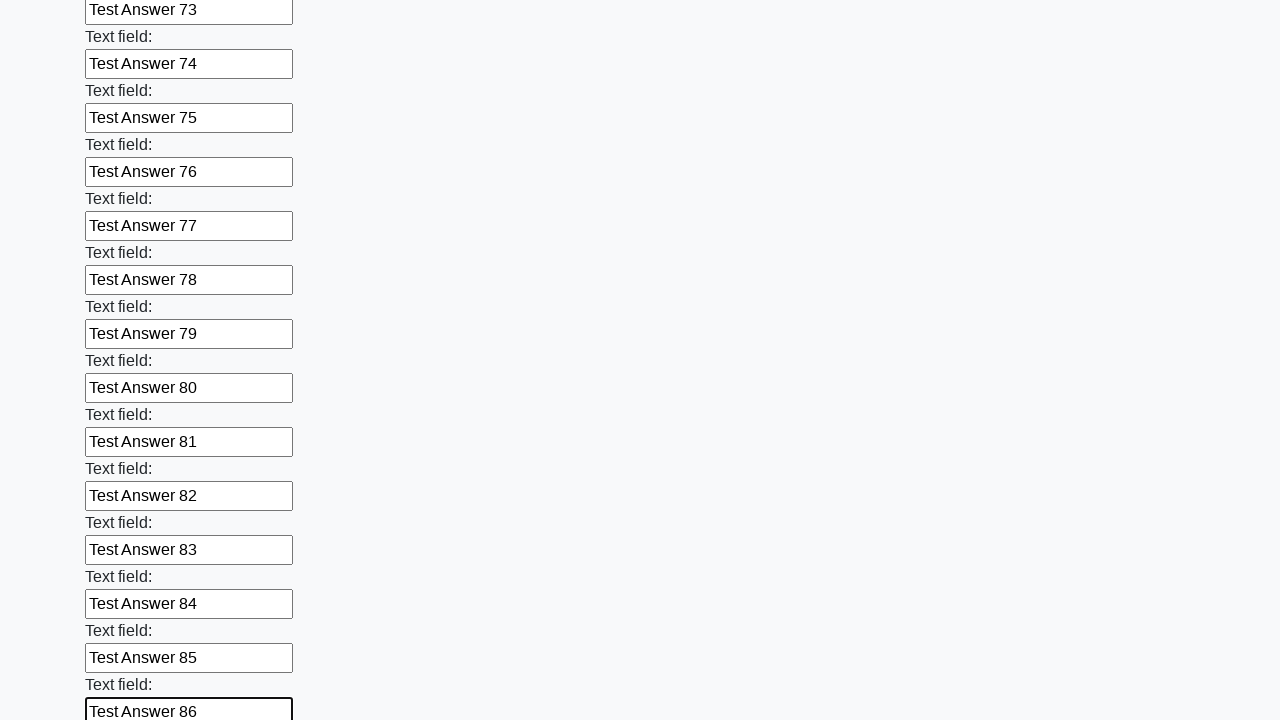

Filled input field 87 of 100 with 'Test Answer 87' on input >> nth=86
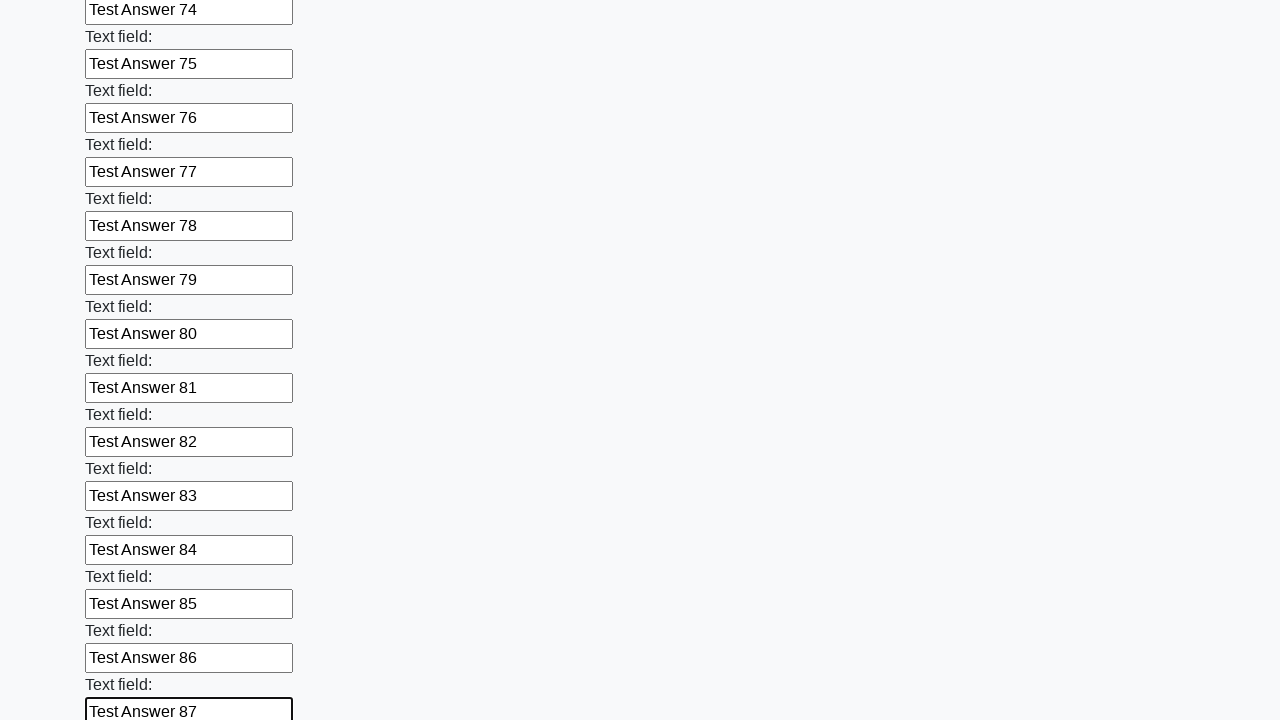

Filled input field 88 of 100 with 'Test Answer 88' on input >> nth=87
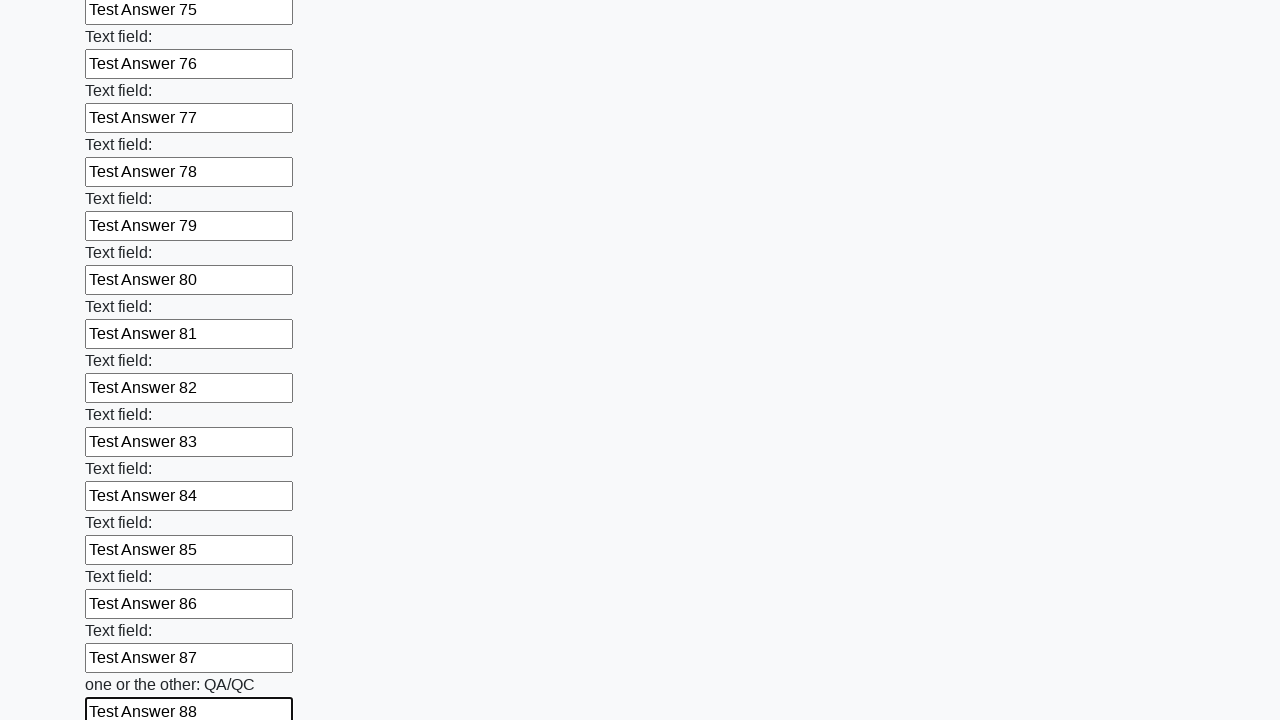

Filled input field 89 of 100 with 'Test Answer 89' on input >> nth=88
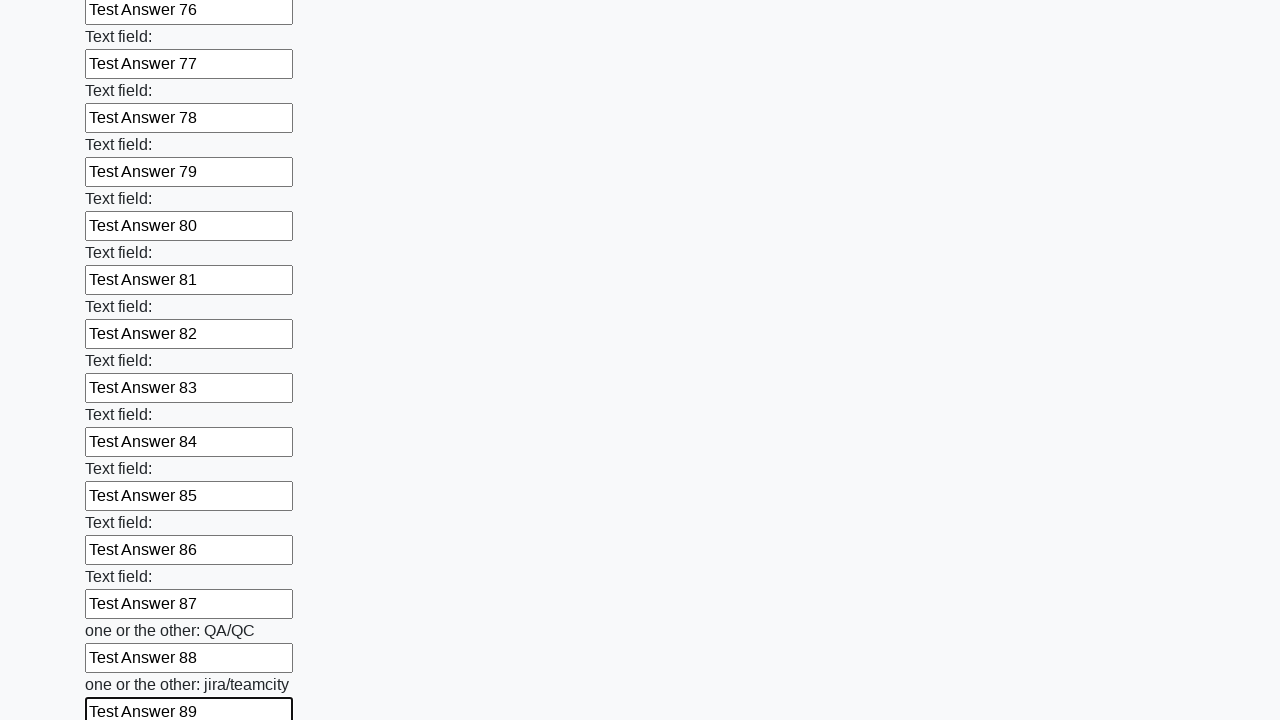

Filled input field 90 of 100 with 'Test Answer 90' on input >> nth=89
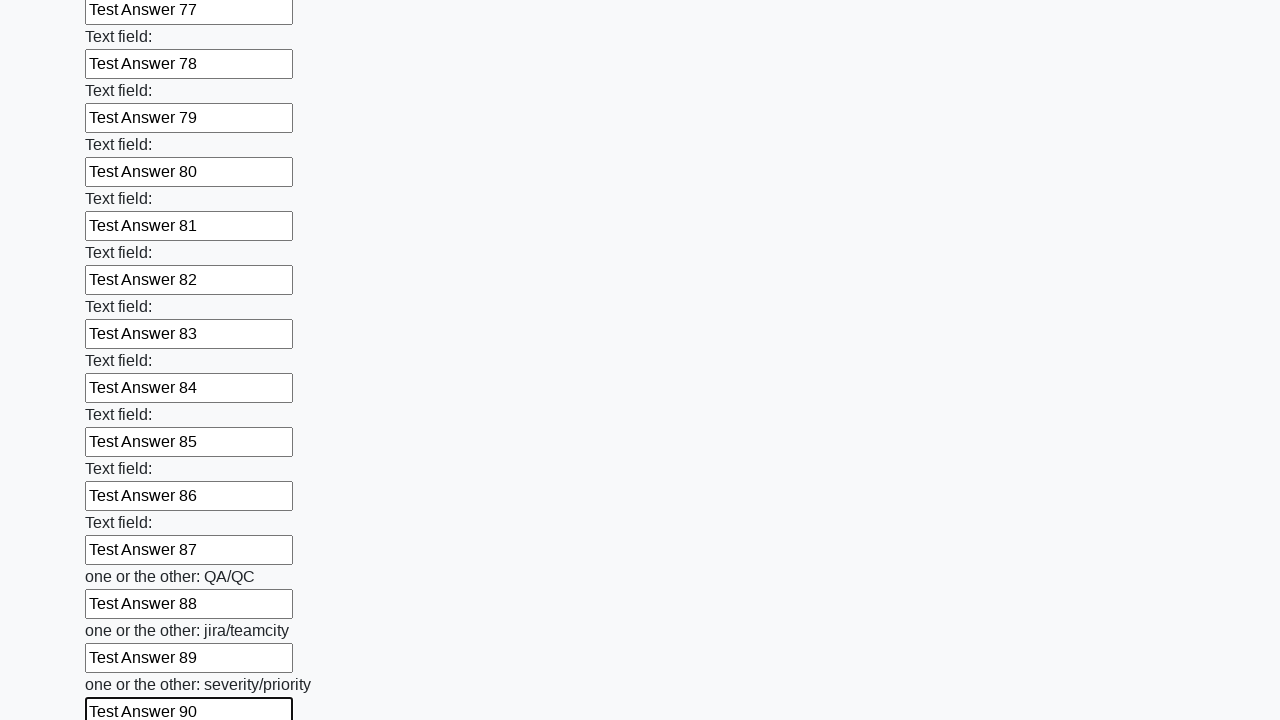

Filled input field 91 of 100 with 'Test Answer 91' on input >> nth=90
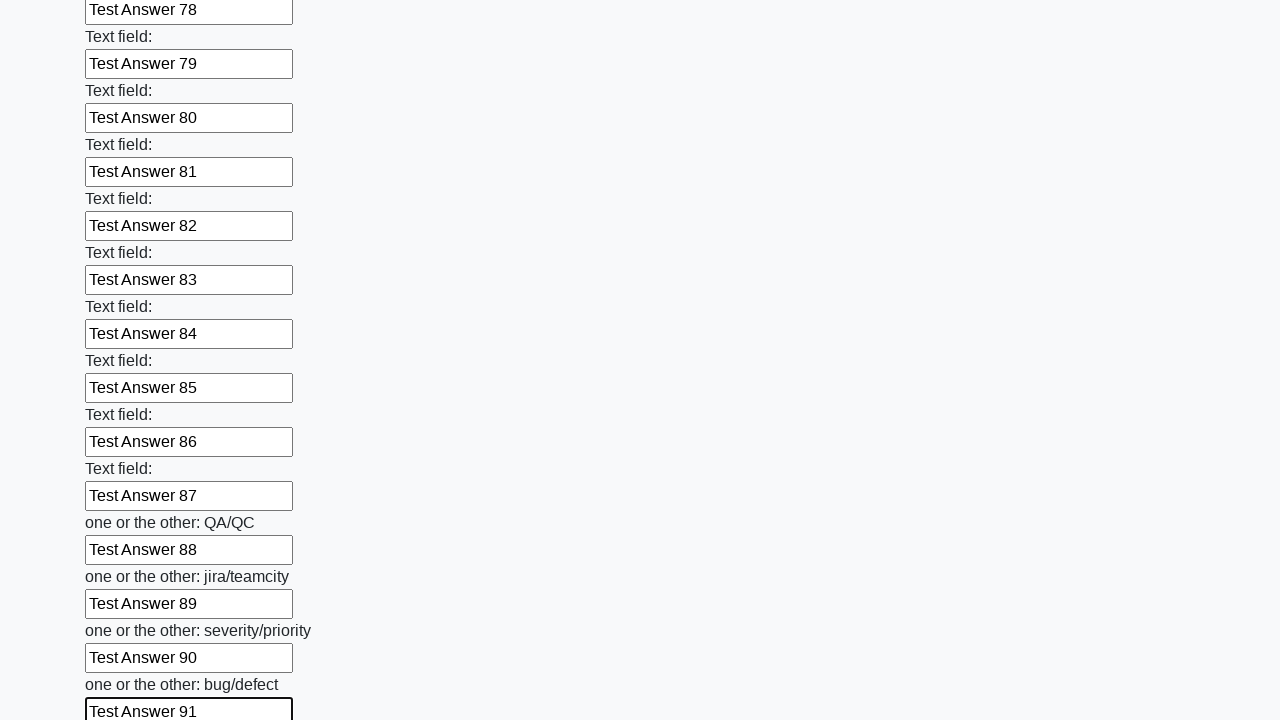

Filled input field 92 of 100 with 'Test Answer 92' on input >> nth=91
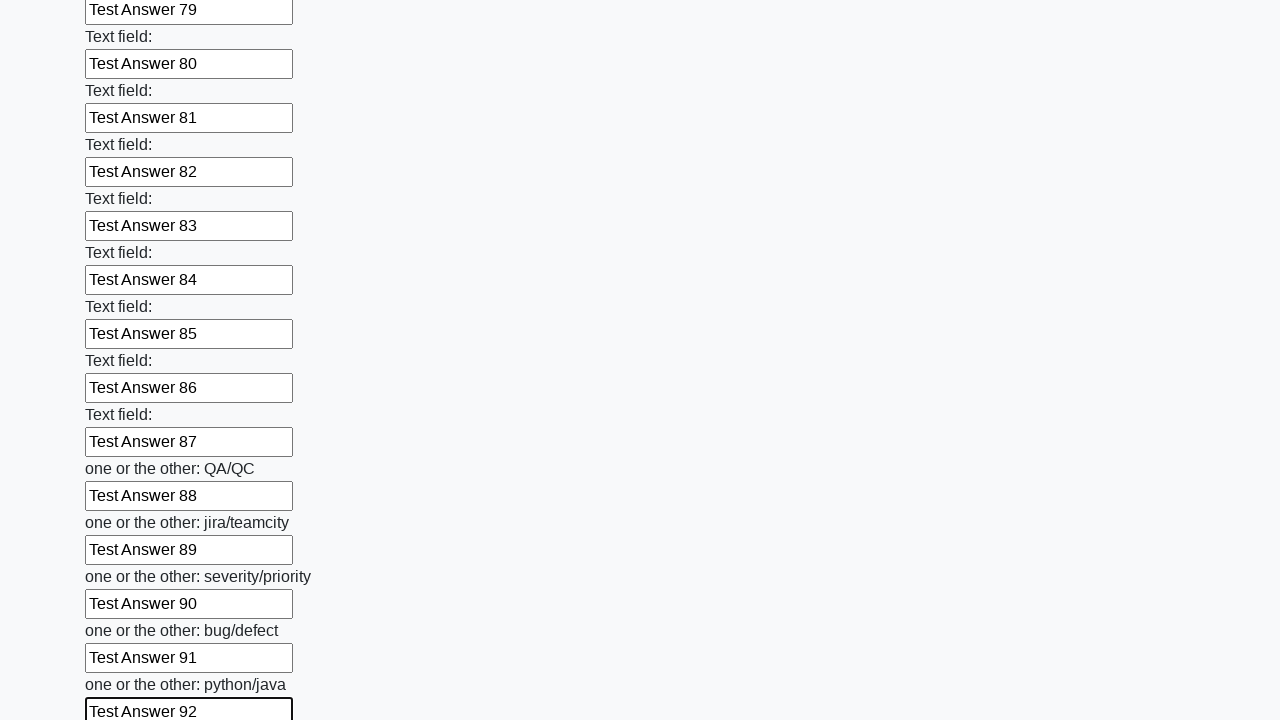

Filled input field 93 of 100 with 'Test Answer 93' on input >> nth=92
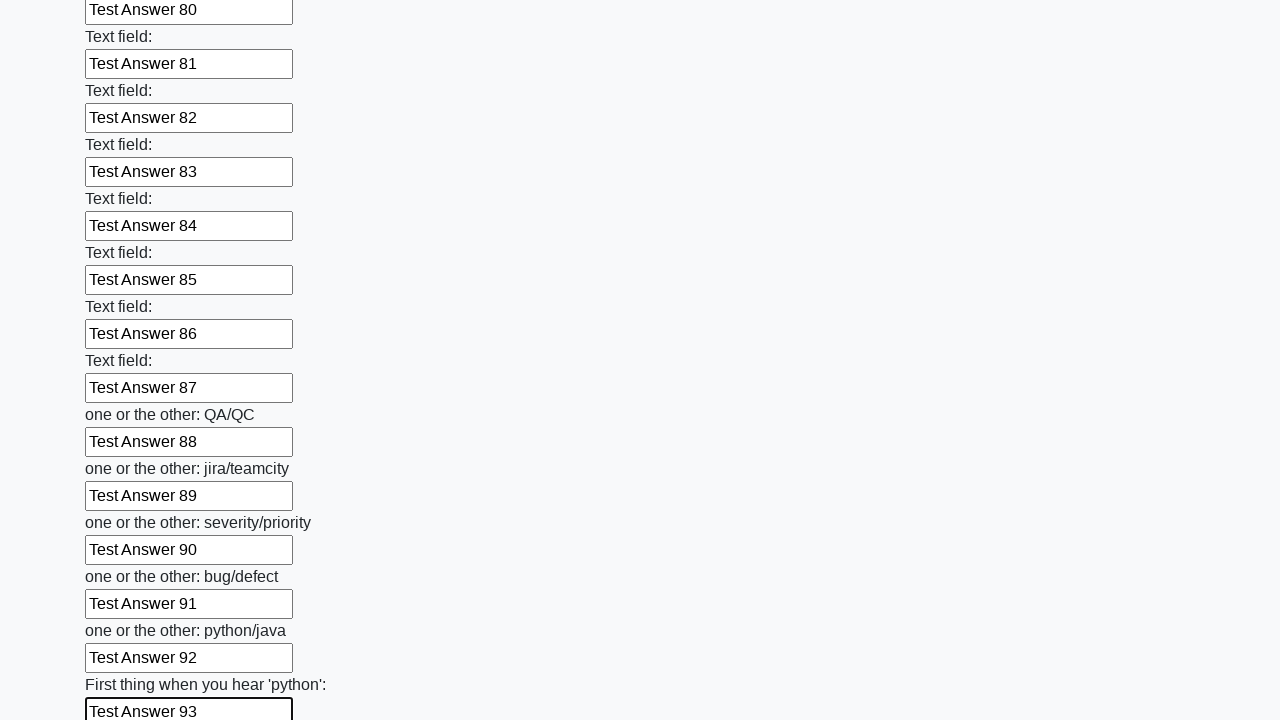

Filled input field 94 of 100 with 'Test Answer 94' on input >> nth=93
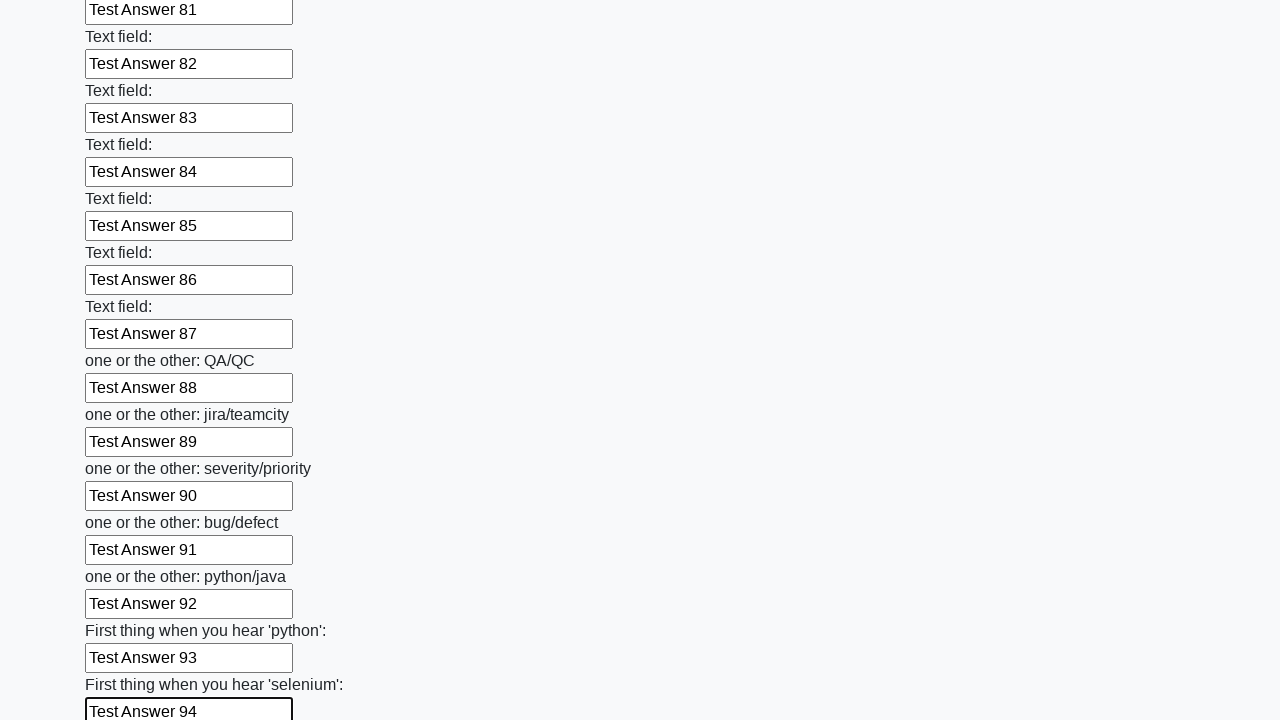

Filled input field 95 of 100 with 'Test Answer 95' on input >> nth=94
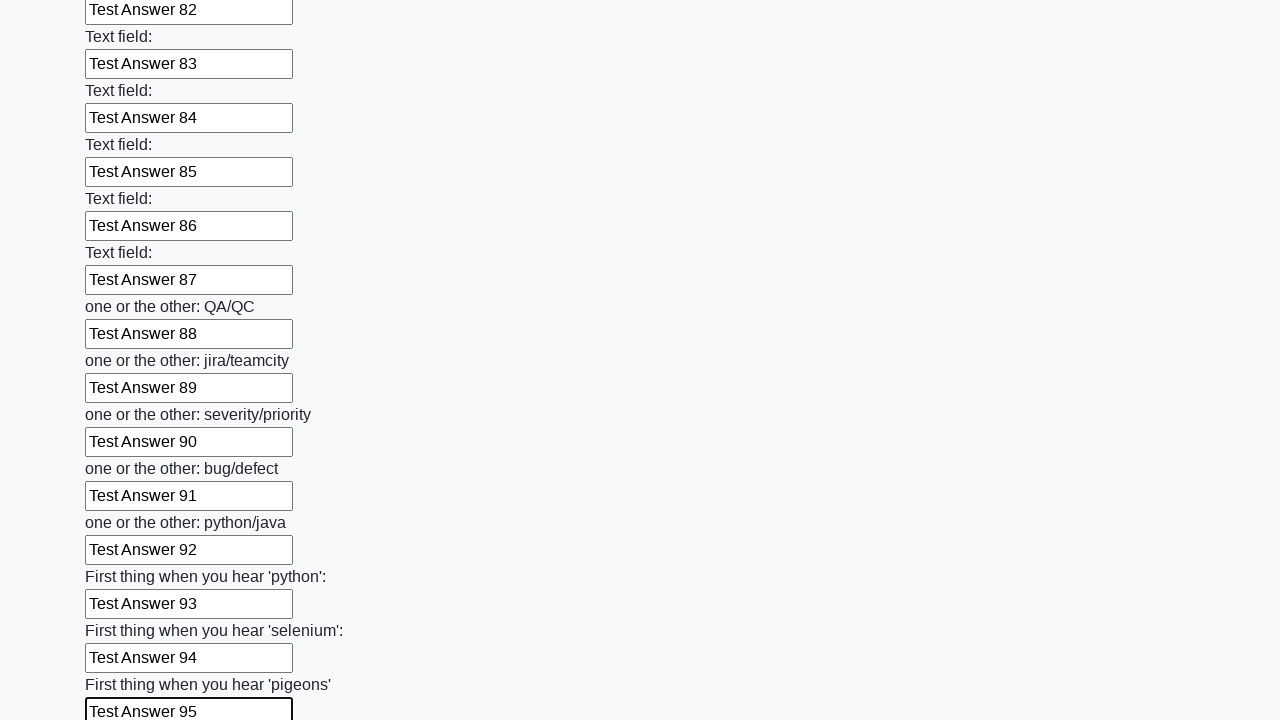

Filled input field 96 of 100 with 'Test Answer 96' on input >> nth=95
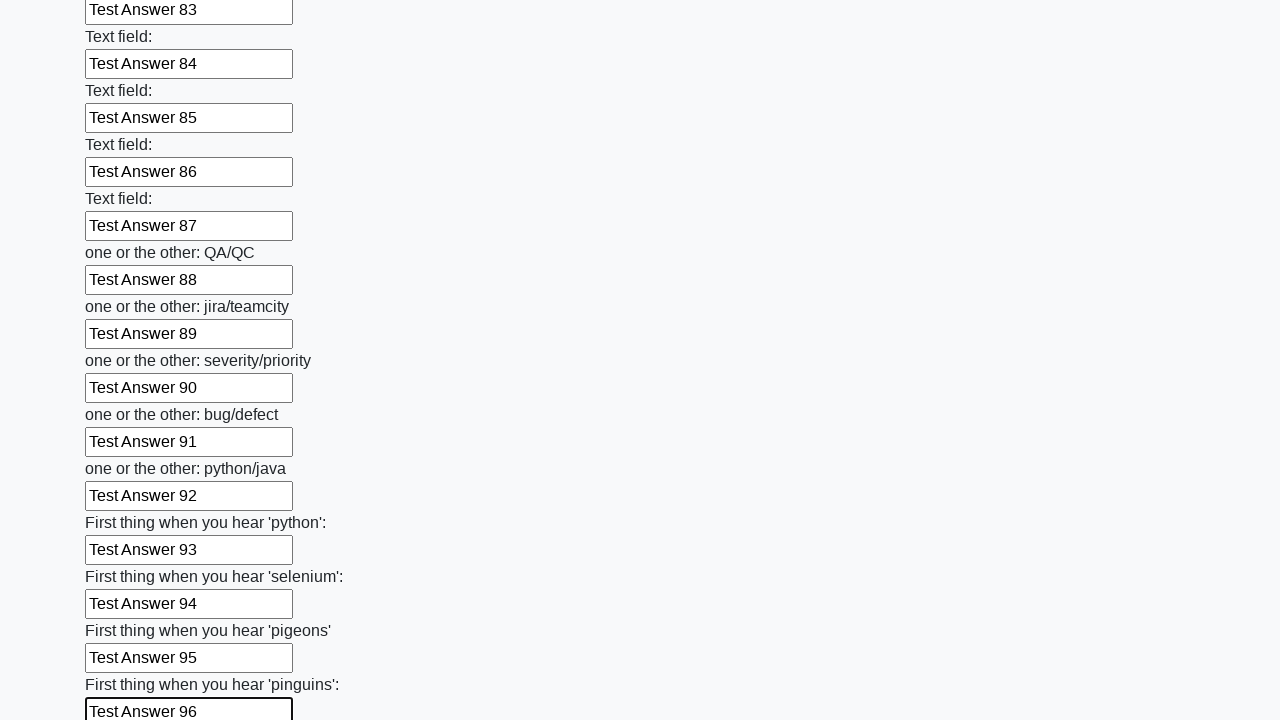

Filled input field 97 of 100 with 'Test Answer 97' on input >> nth=96
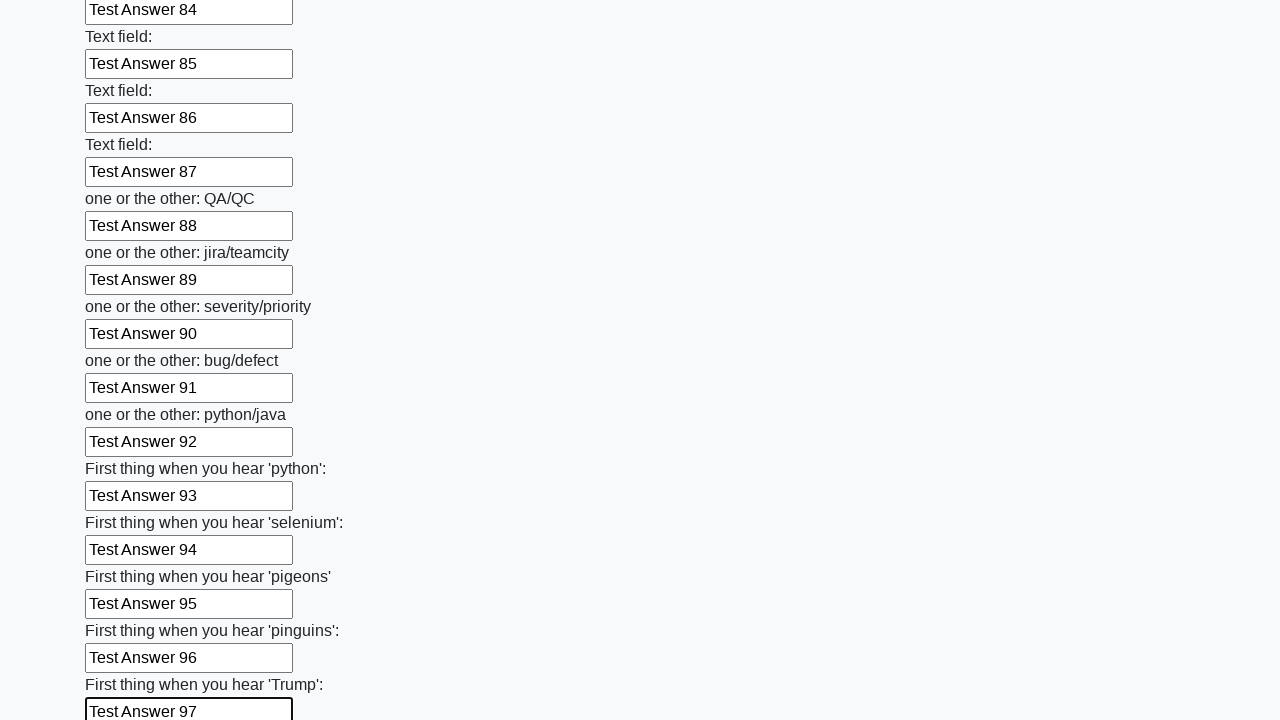

Filled input field 98 of 100 with 'Test Answer 98' on input >> nth=97
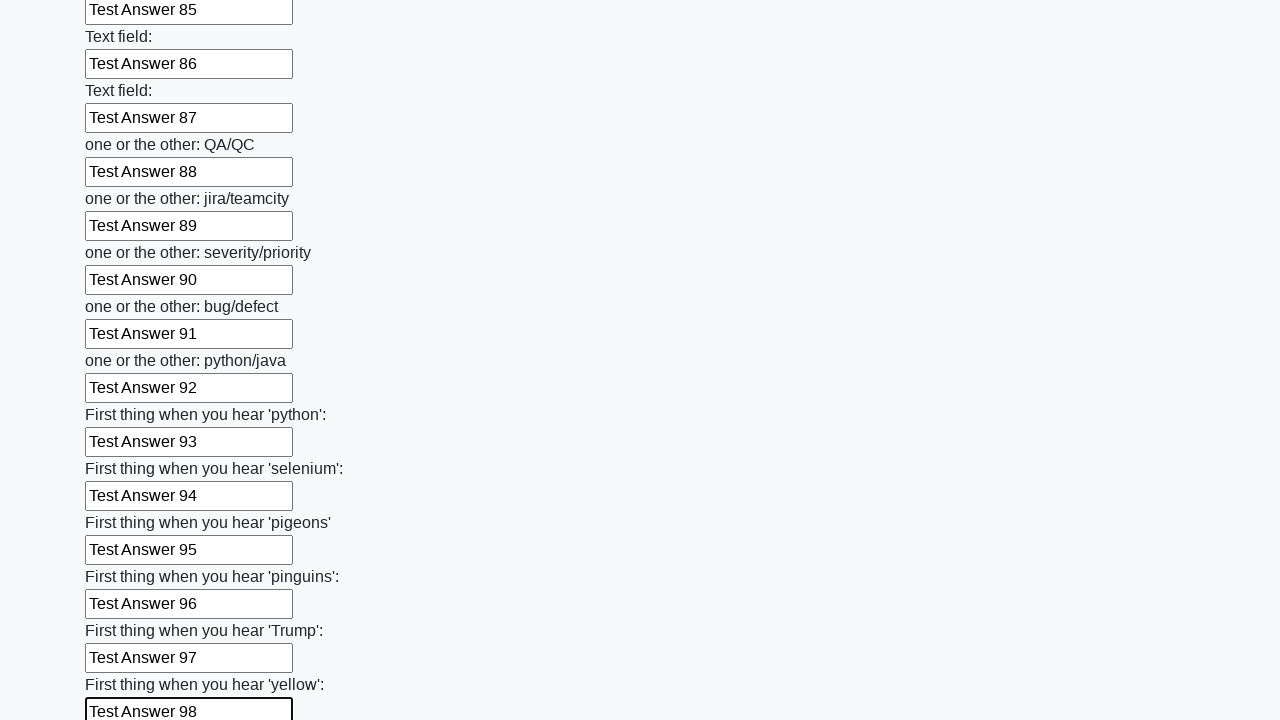

Filled input field 99 of 100 with 'Test Answer 99' on input >> nth=98
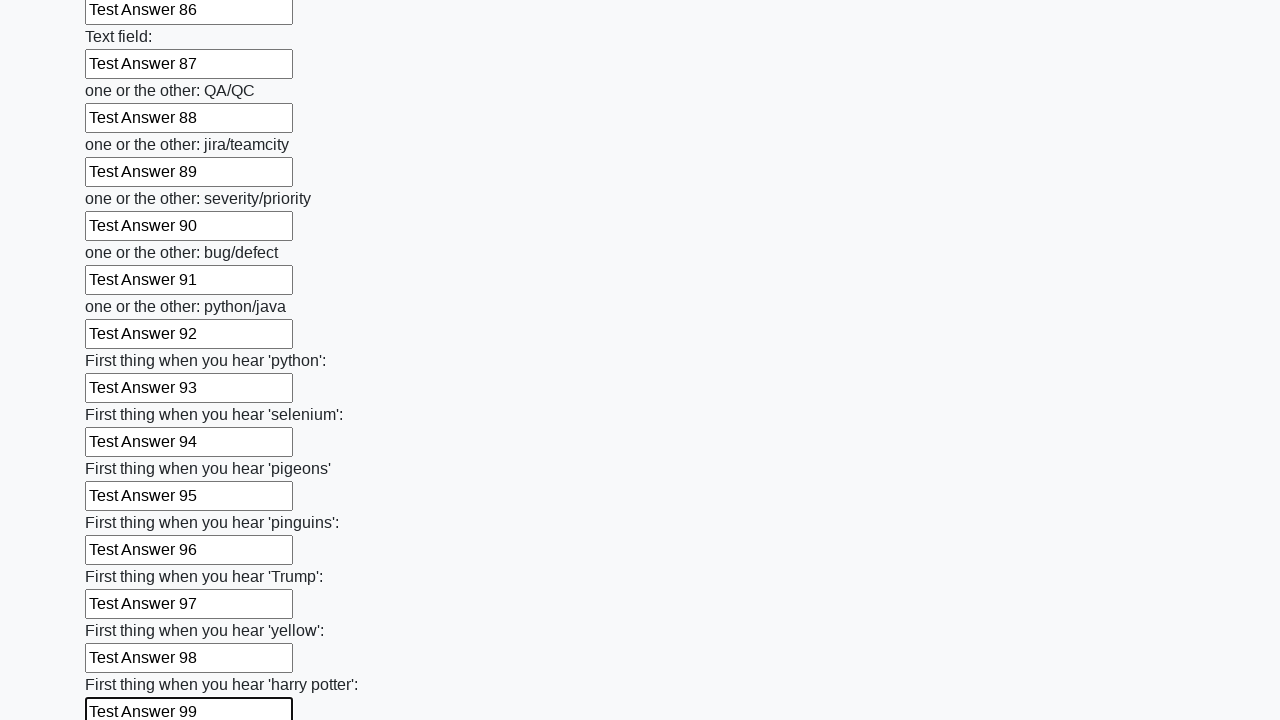

Filled input field 100 of 100 with 'Test Answer 100' on input >> nth=99
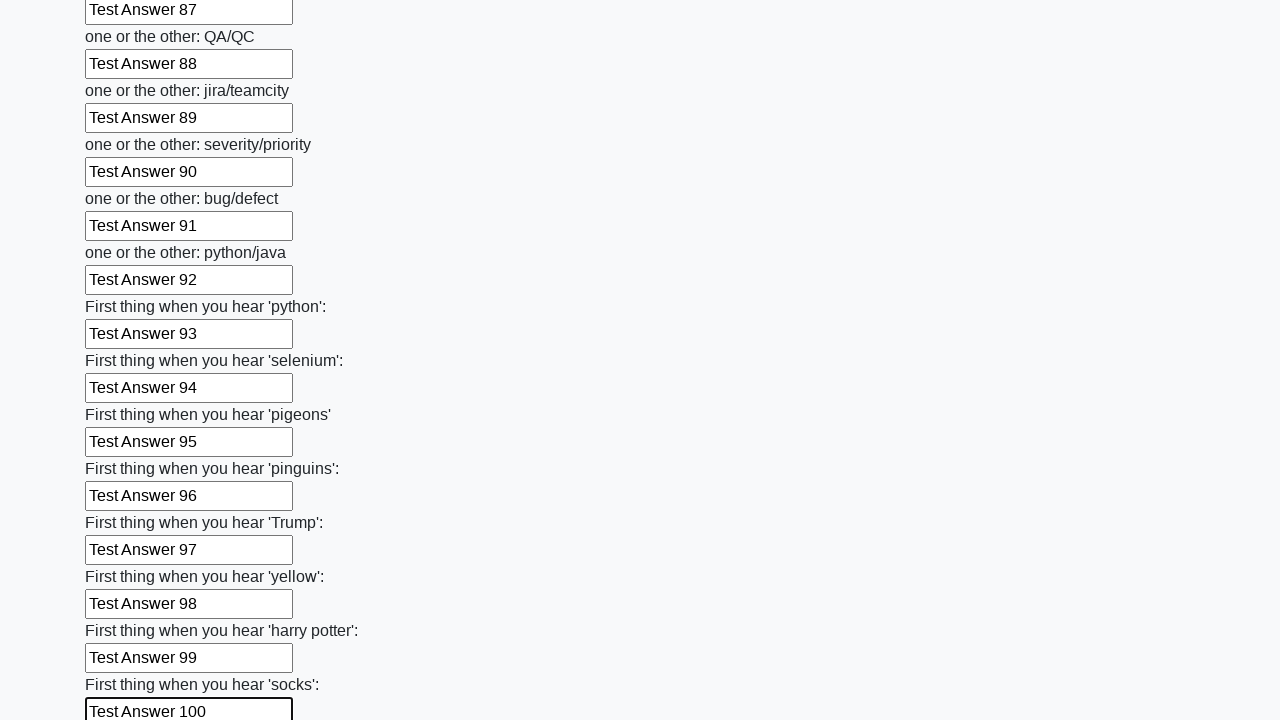

Clicked Submit button to submit the completed form at (123, 611) on button[type='submit']
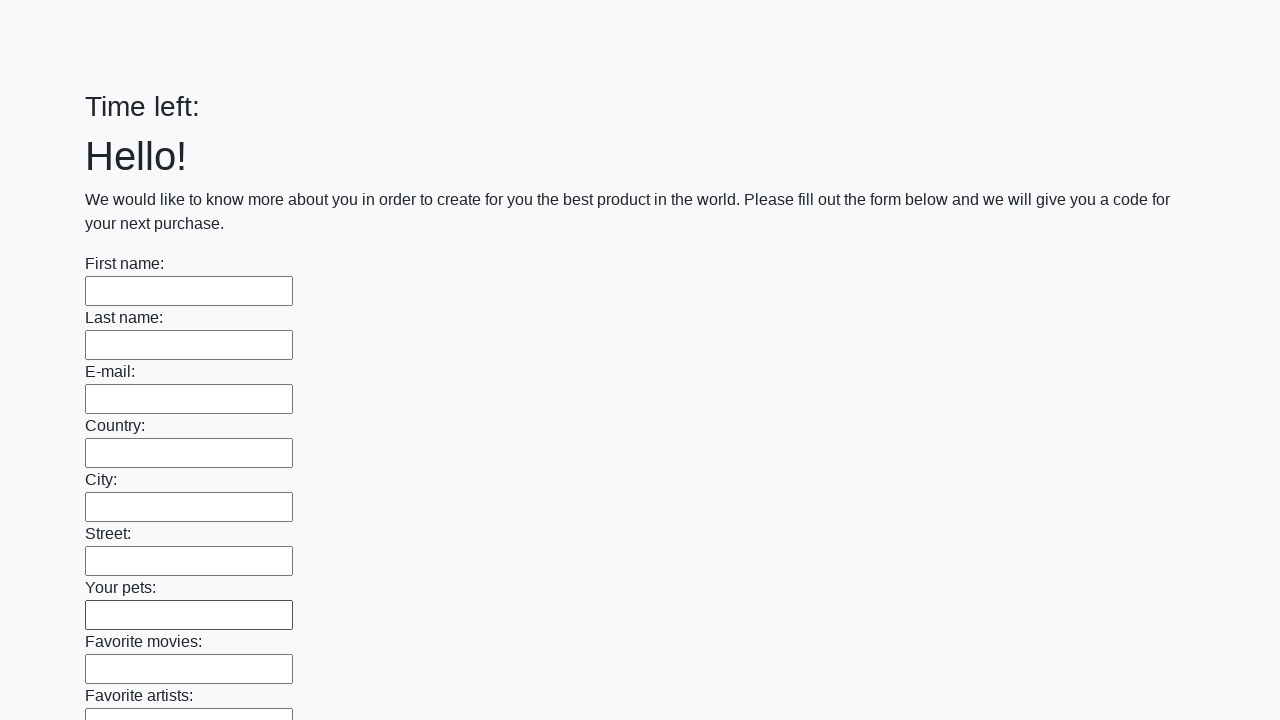

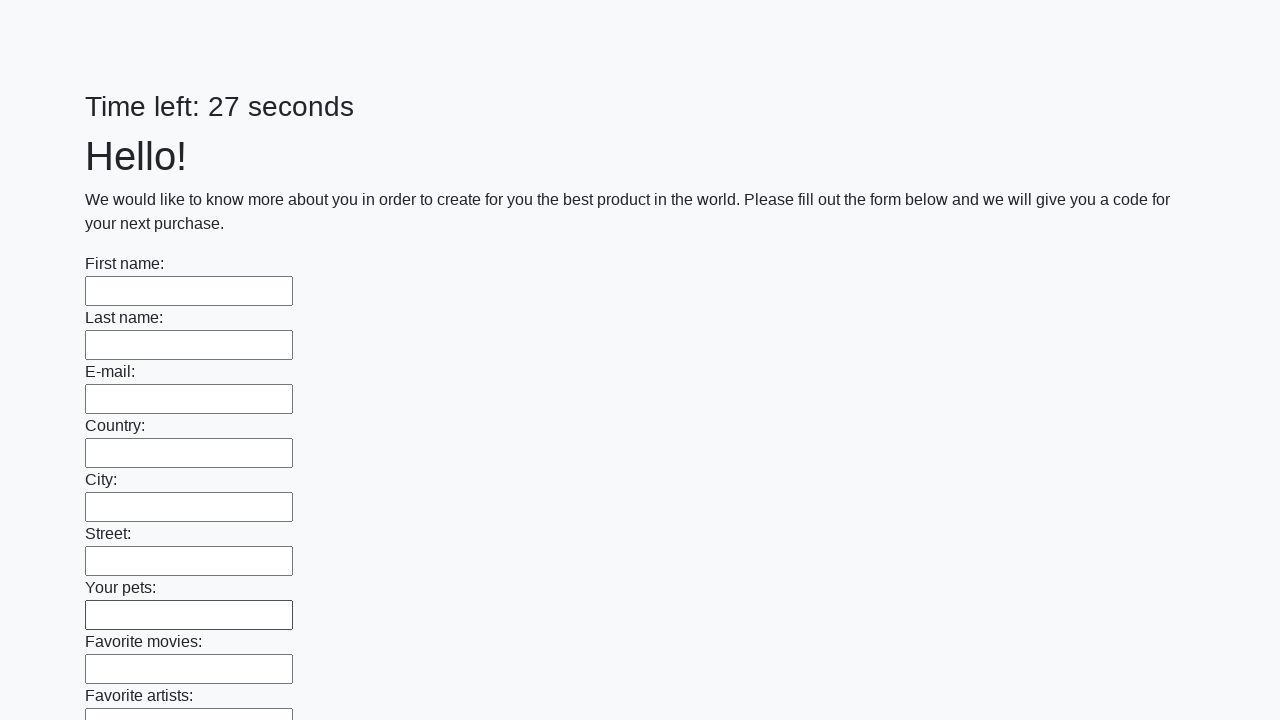